Tests filling a large form by entering text into all input fields and submitting the form via button click

Starting URL: http://suninjuly.github.io/huge_form.html

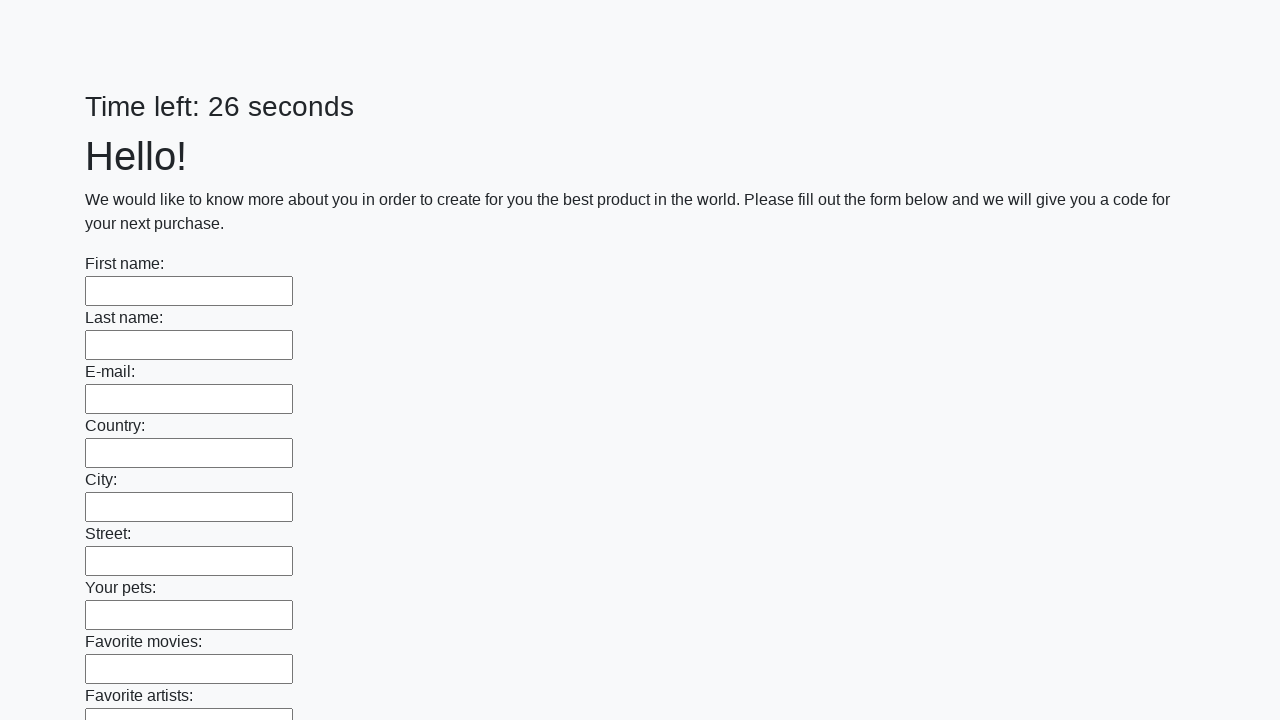

Located all input elements on the form
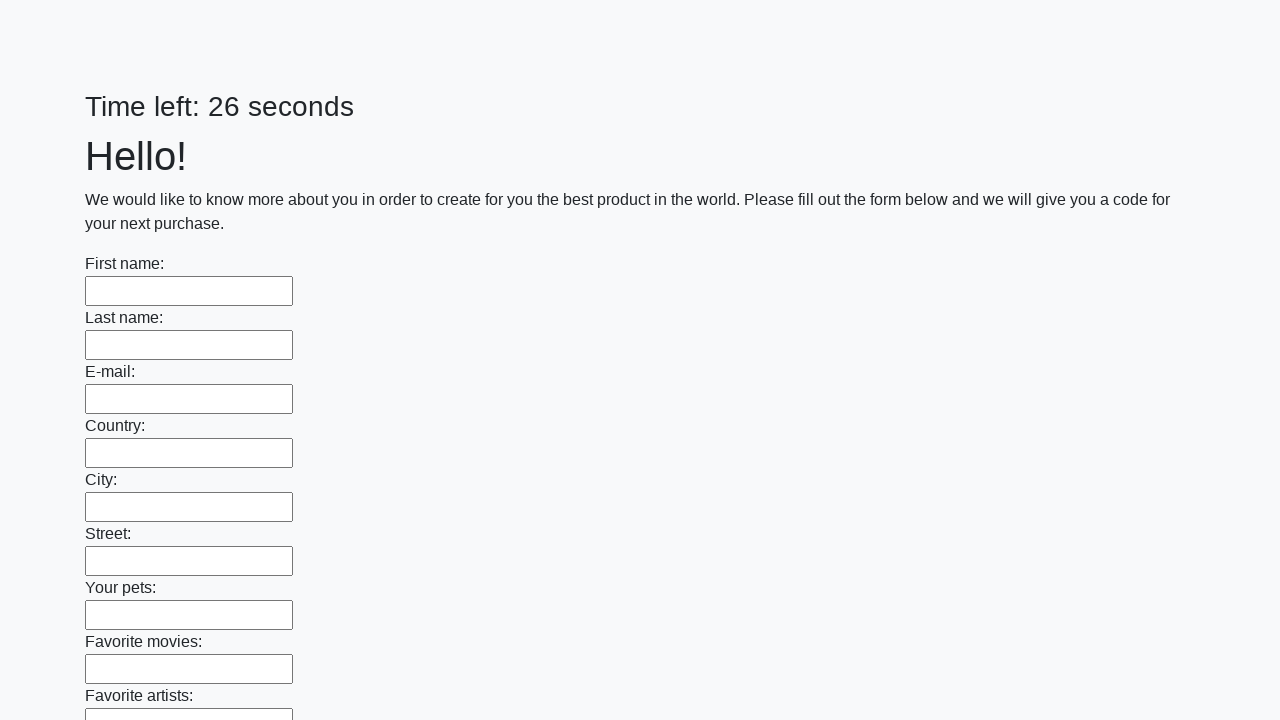

Filled an input field with 'My answer' on input >> nth=0
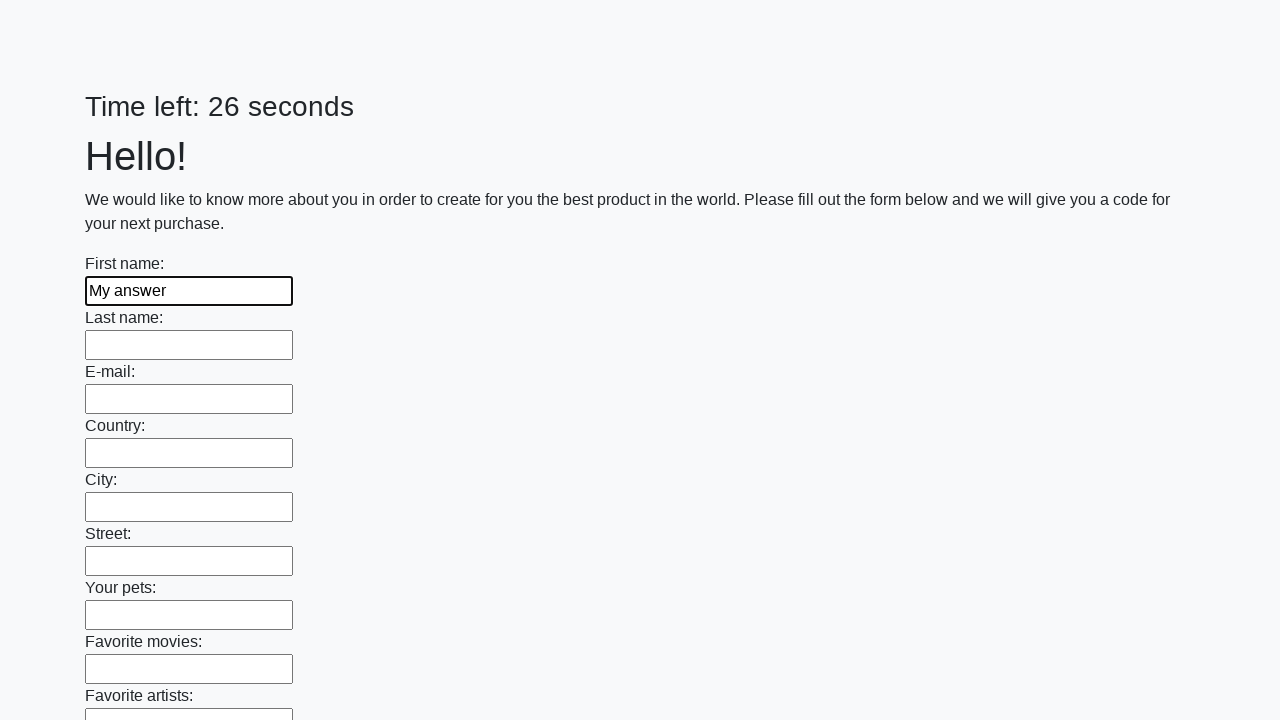

Filled an input field with 'My answer' on input >> nth=1
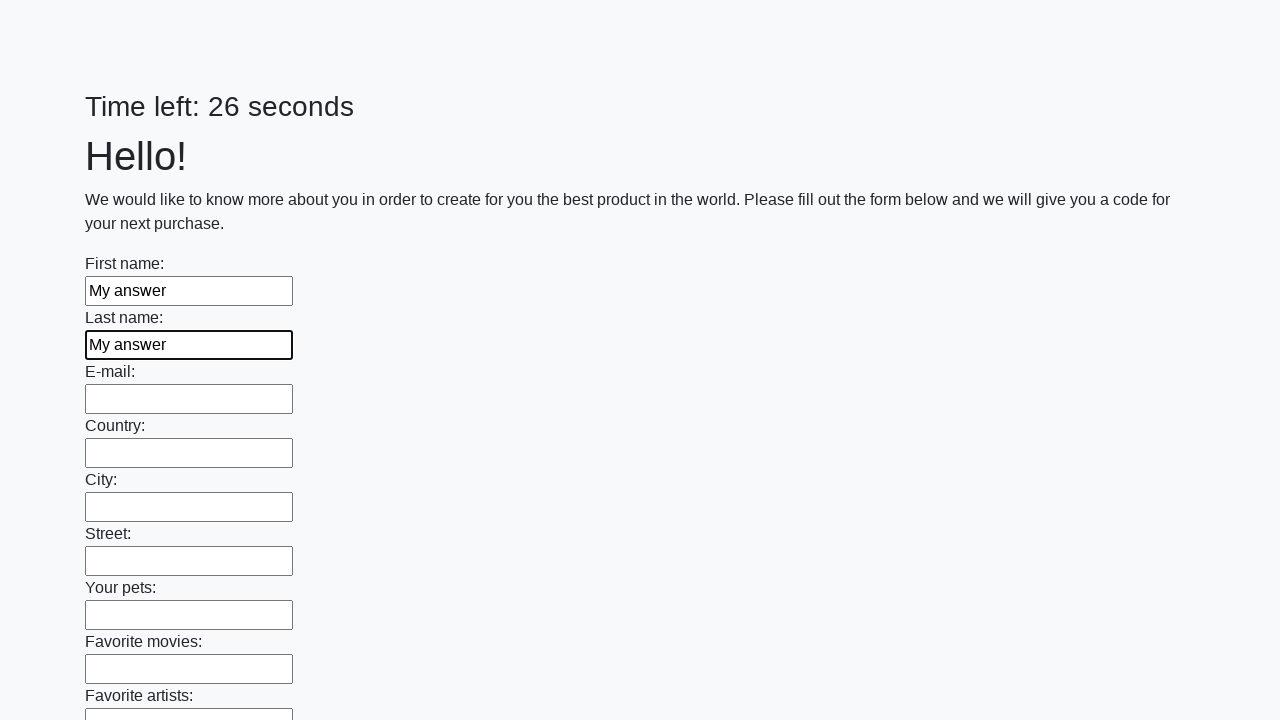

Filled an input field with 'My answer' on input >> nth=2
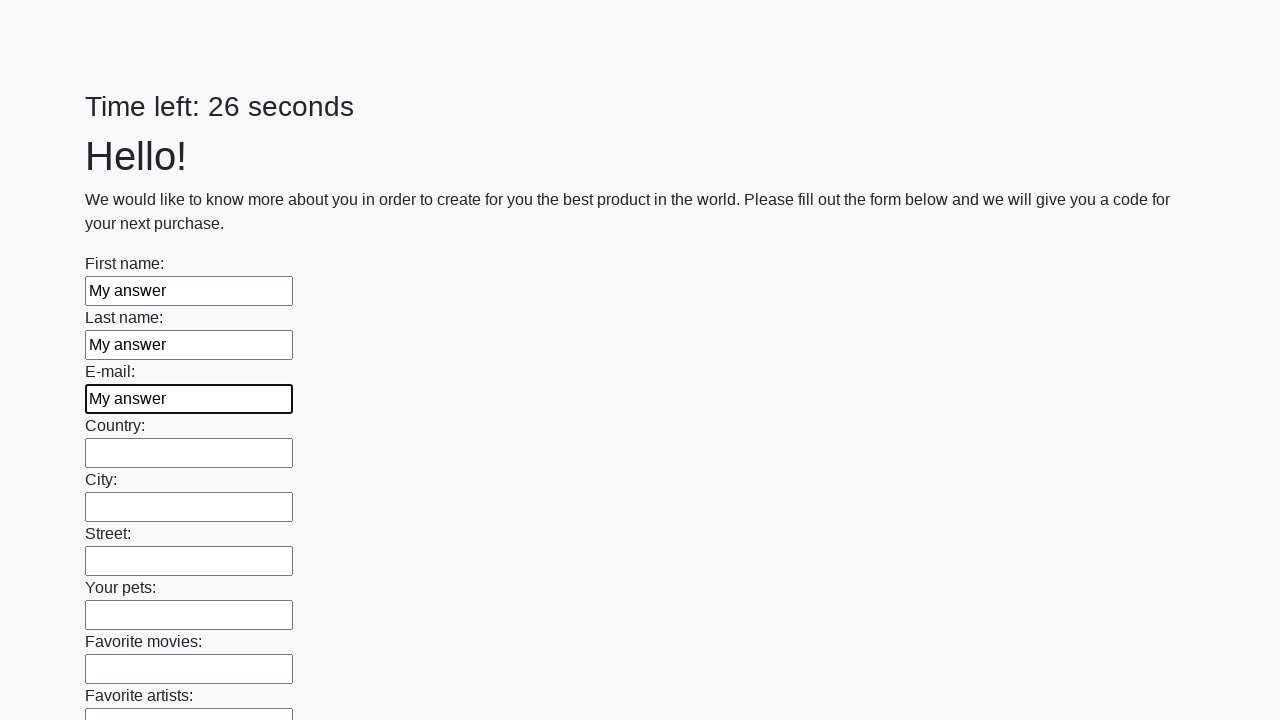

Filled an input field with 'My answer' on input >> nth=3
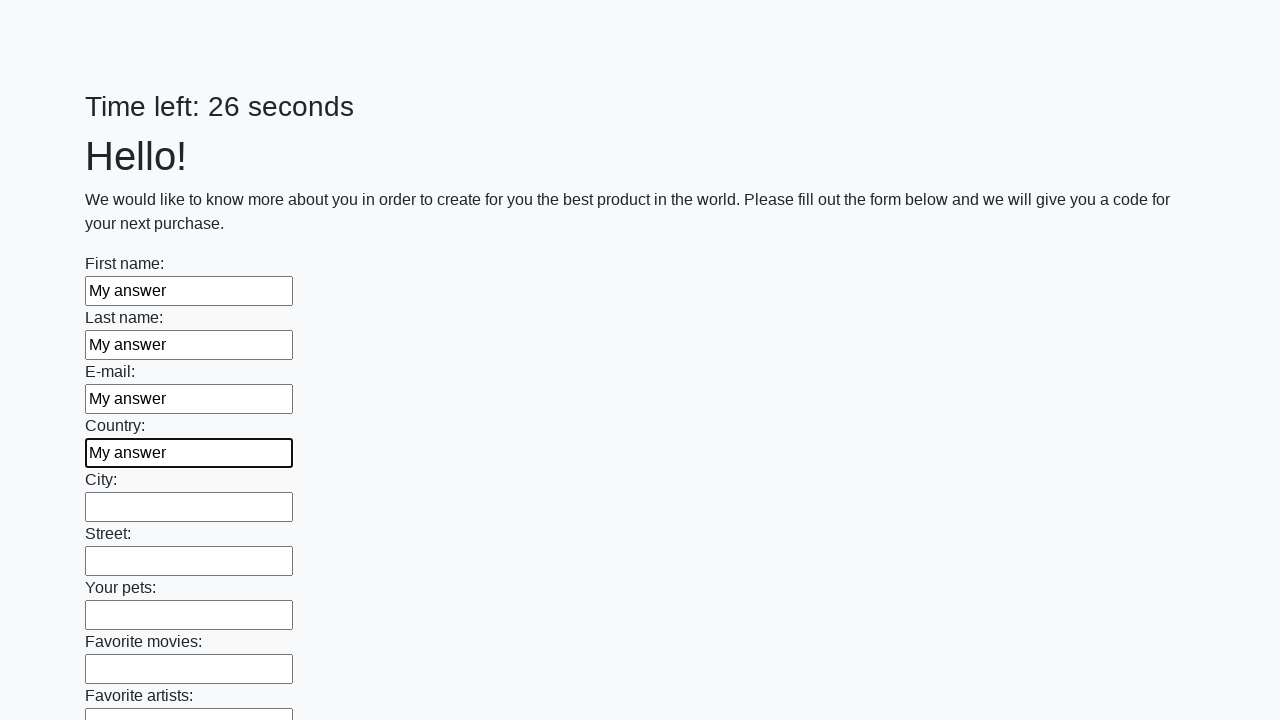

Filled an input field with 'My answer' on input >> nth=4
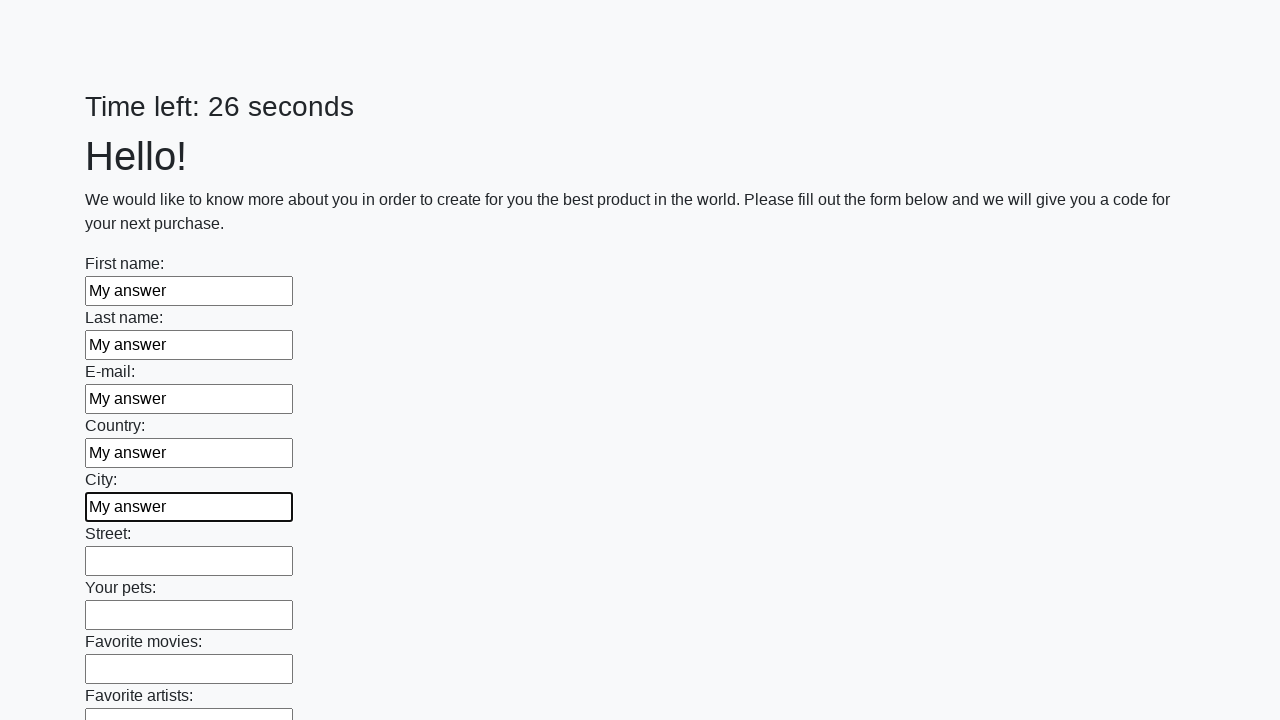

Filled an input field with 'My answer' on input >> nth=5
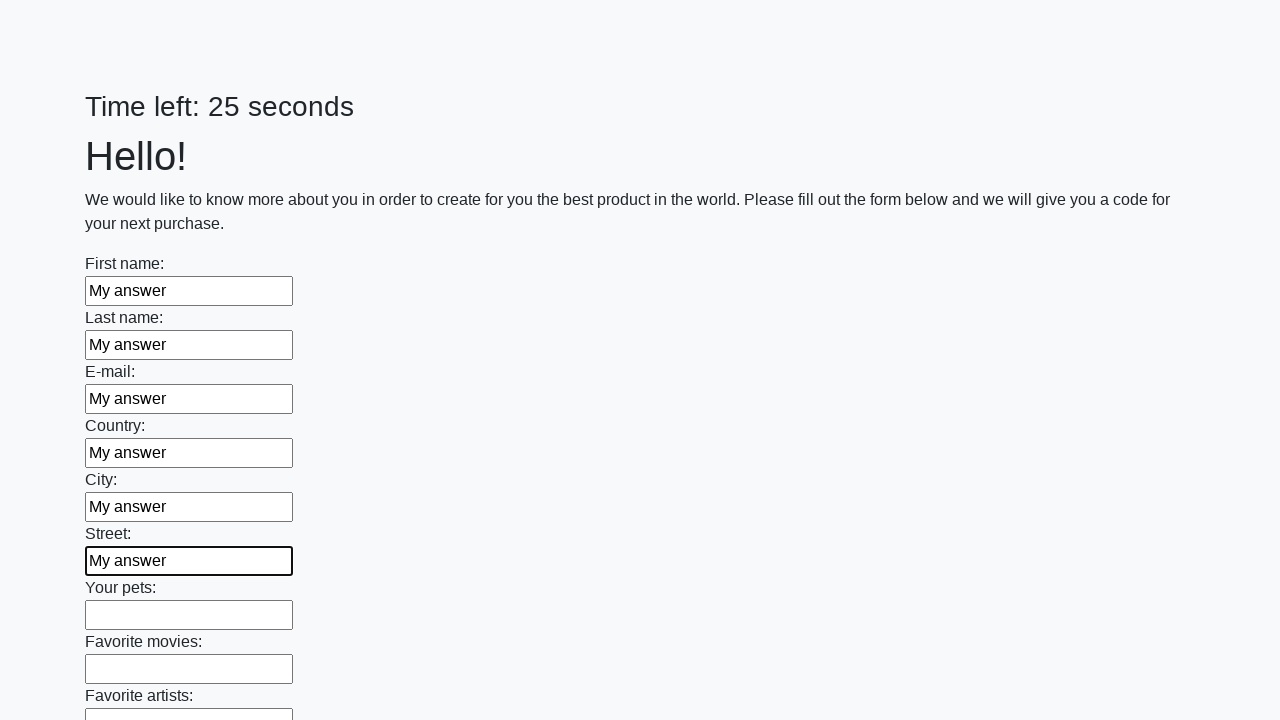

Filled an input field with 'My answer' on input >> nth=6
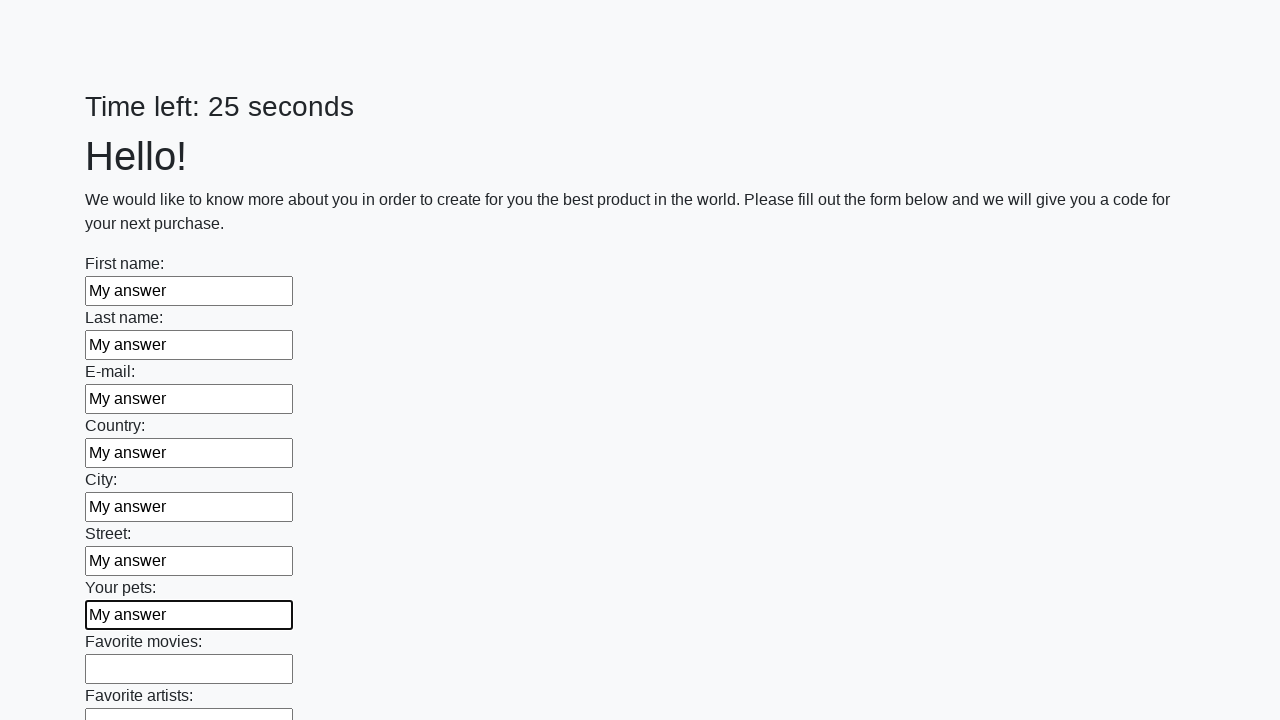

Filled an input field with 'My answer' on input >> nth=7
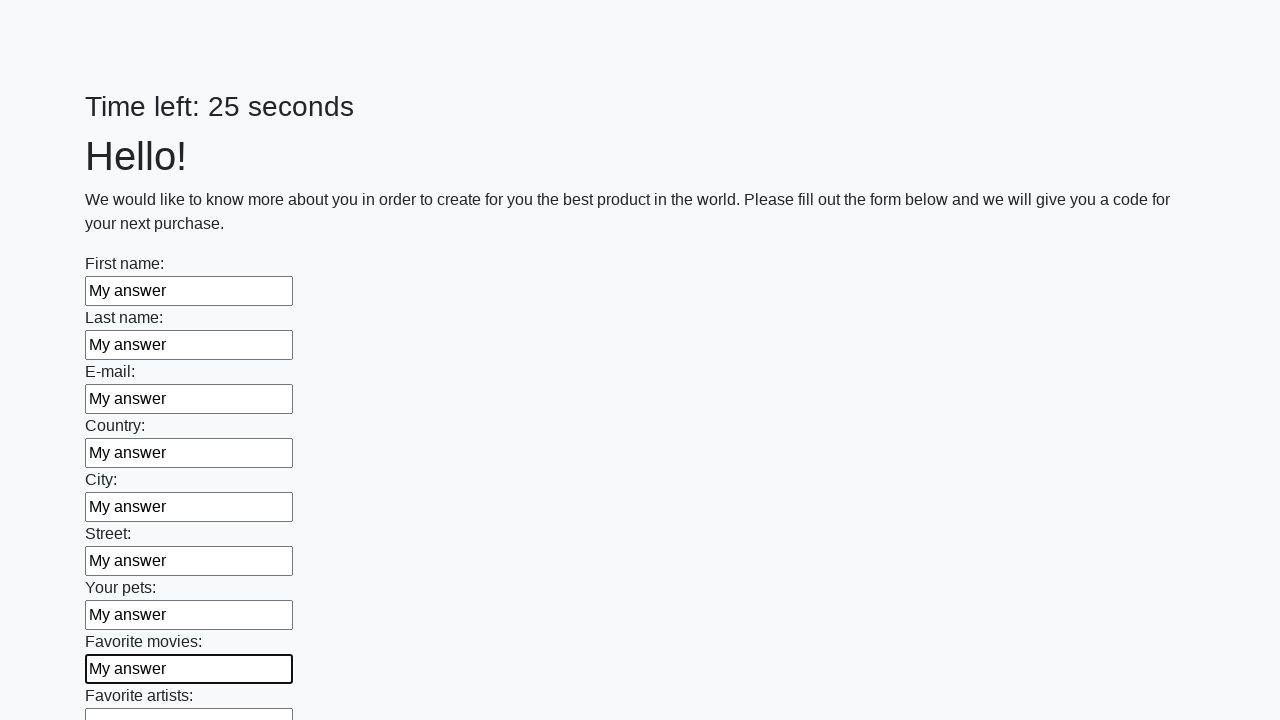

Filled an input field with 'My answer' on input >> nth=8
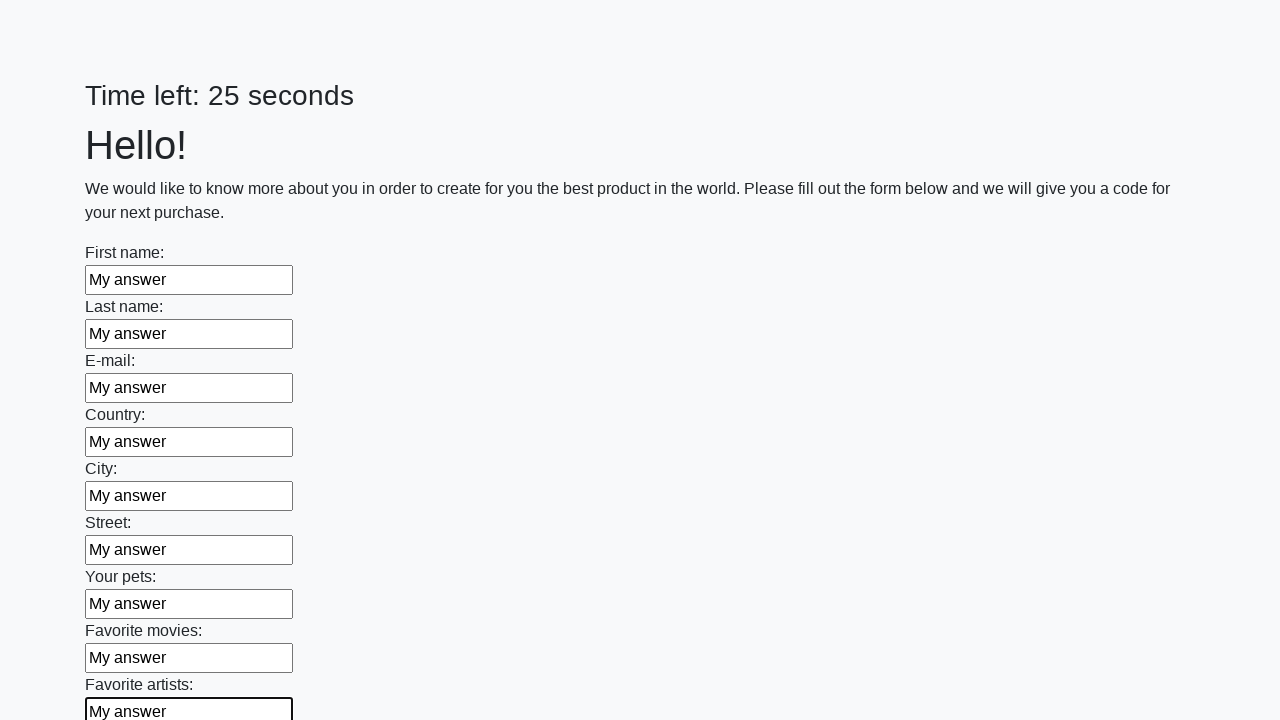

Filled an input field with 'My answer' on input >> nth=9
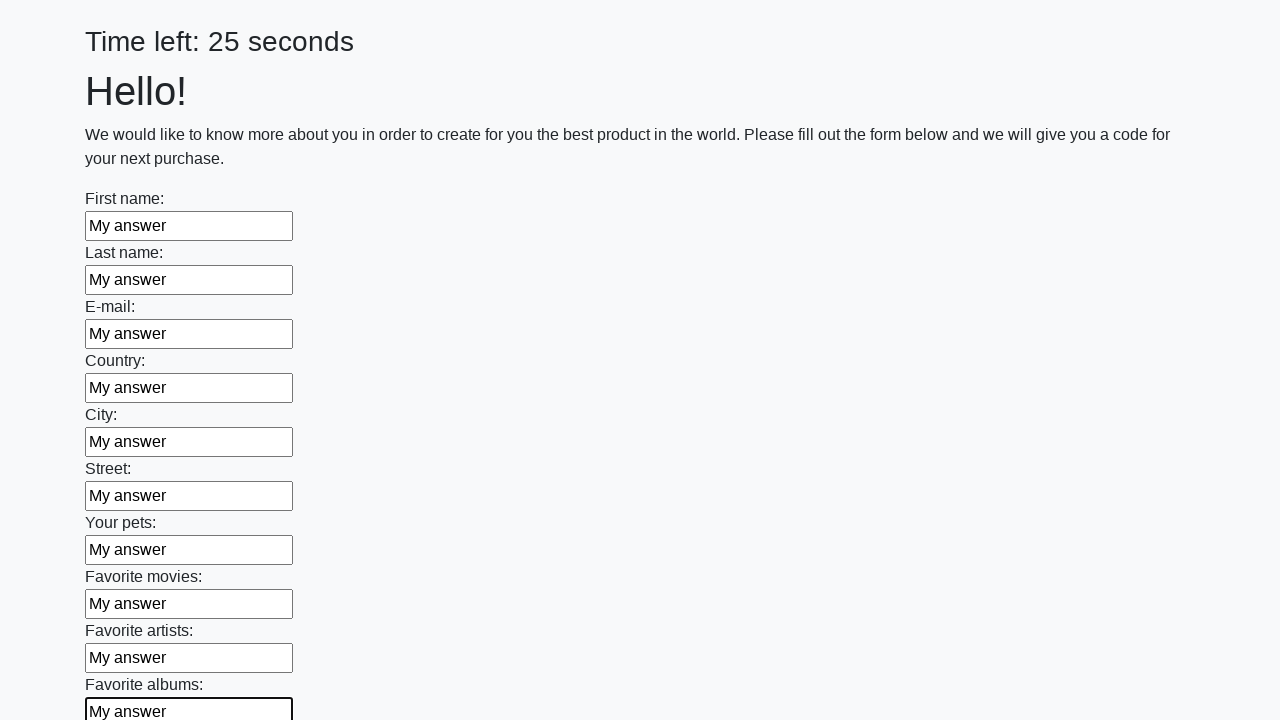

Filled an input field with 'My answer' on input >> nth=10
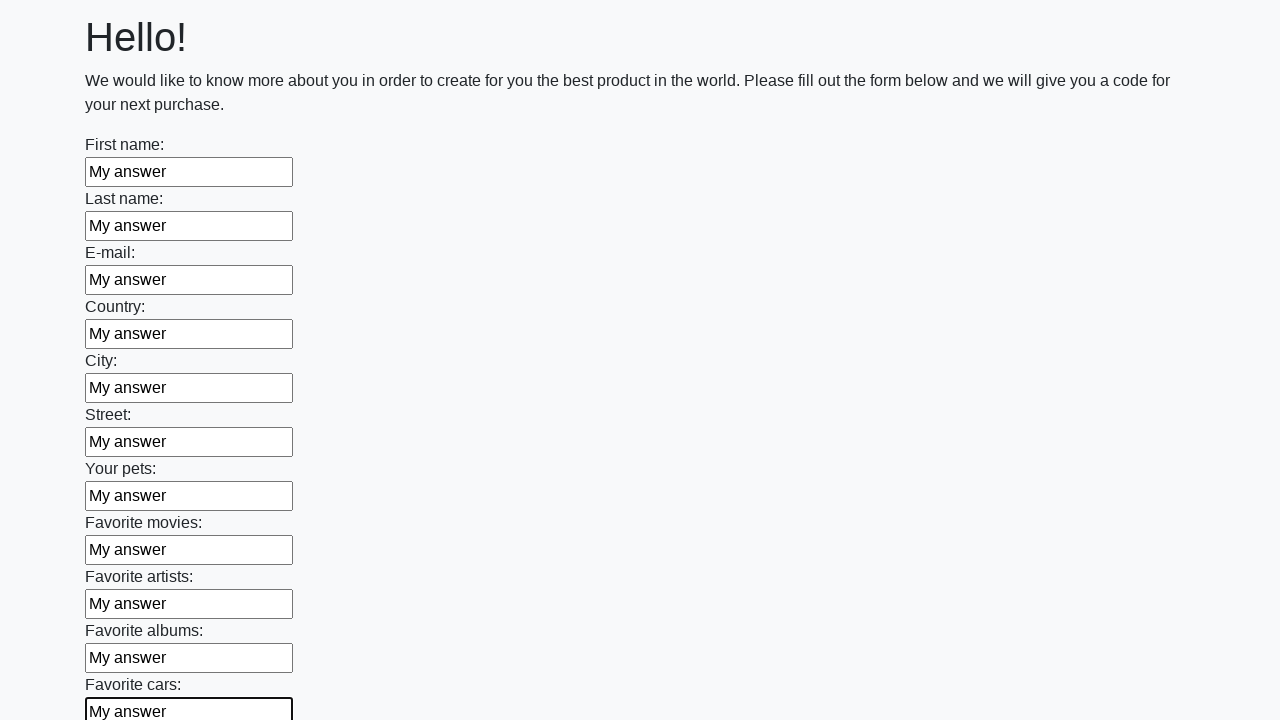

Filled an input field with 'My answer' on input >> nth=11
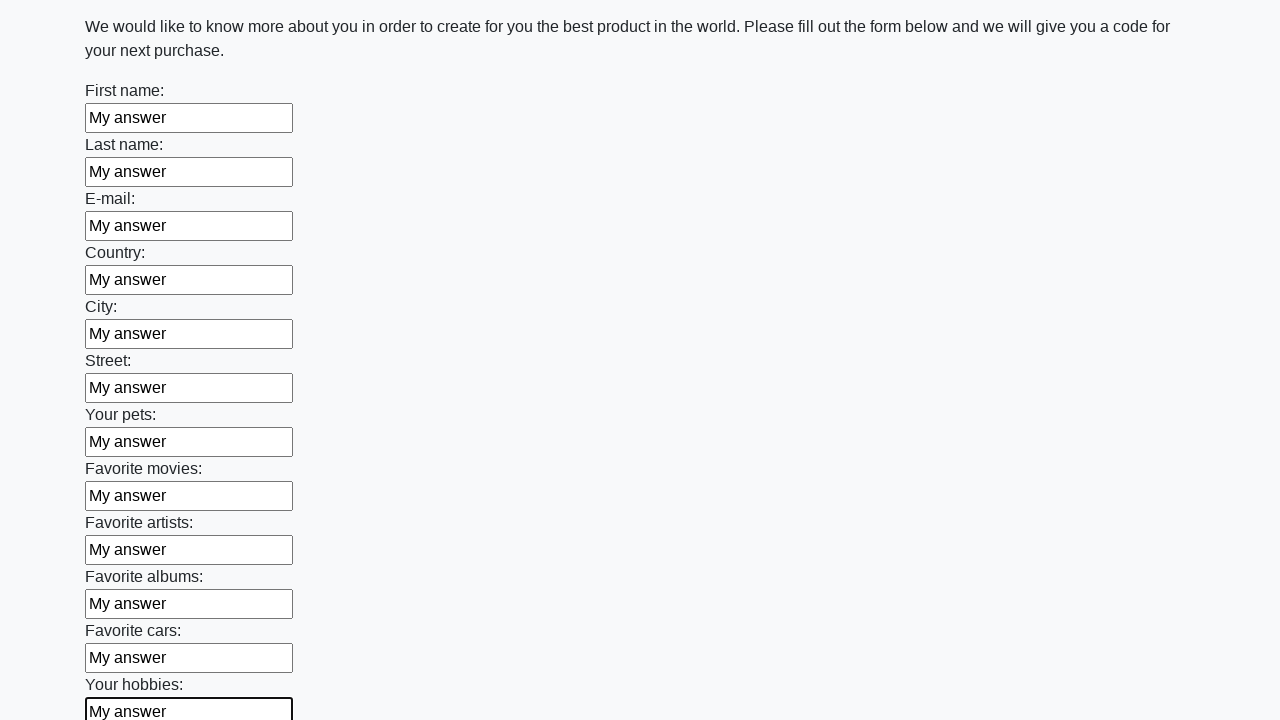

Filled an input field with 'My answer' on input >> nth=12
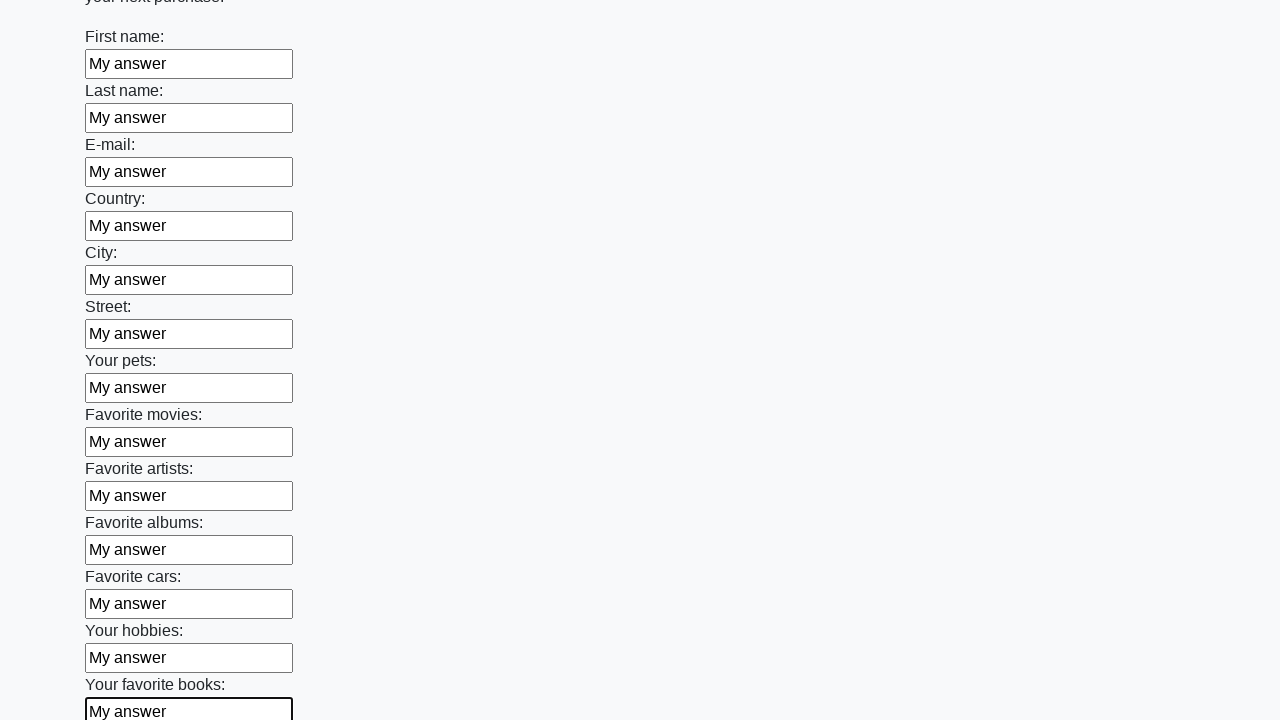

Filled an input field with 'My answer' on input >> nth=13
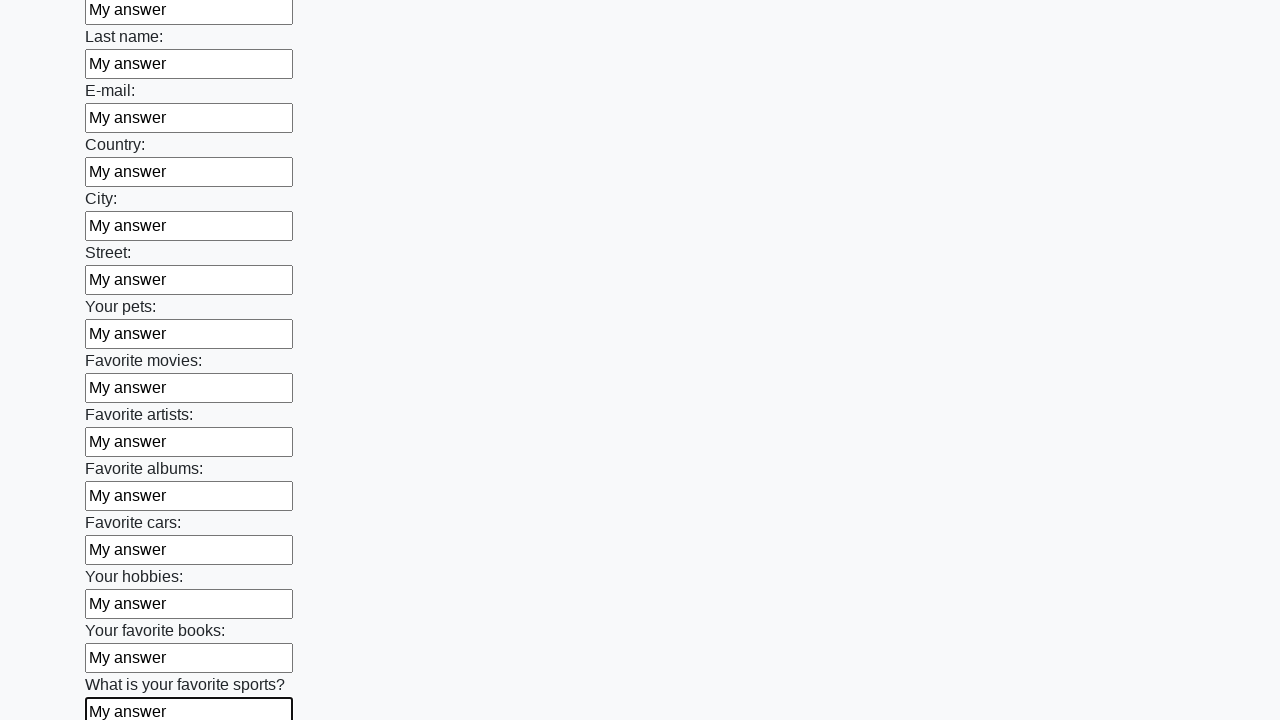

Filled an input field with 'My answer' on input >> nth=14
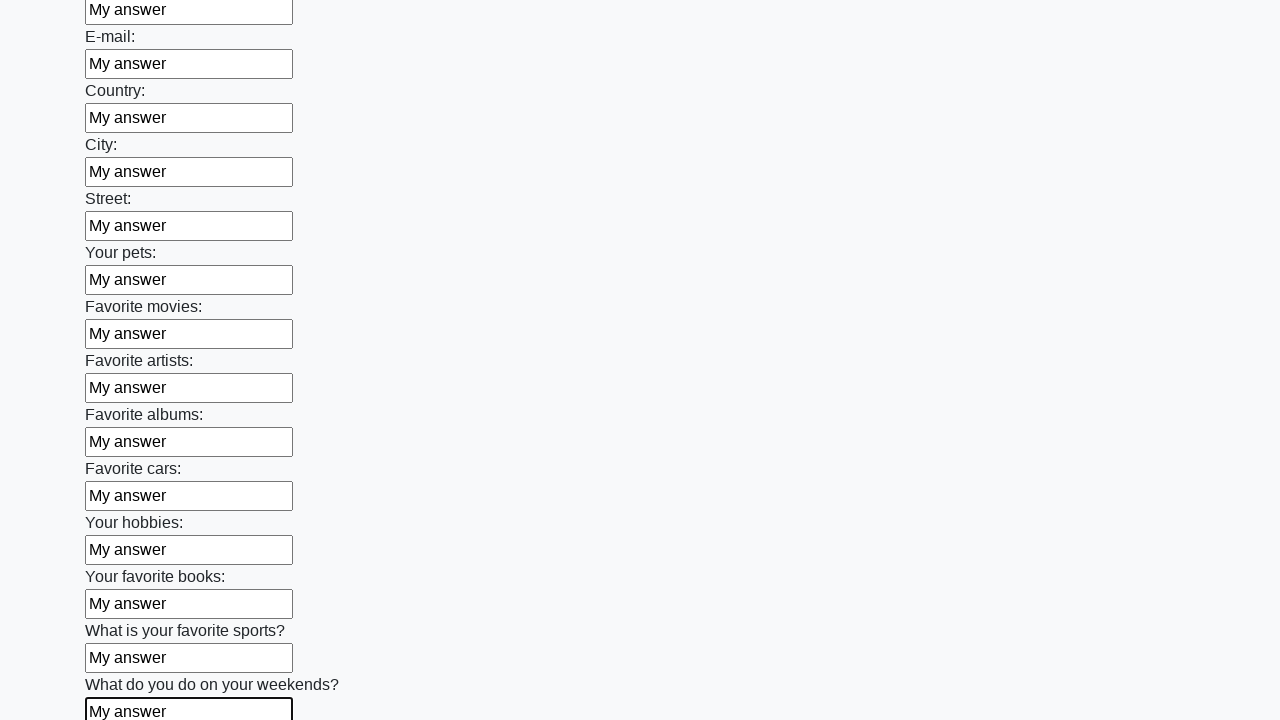

Filled an input field with 'My answer' on input >> nth=15
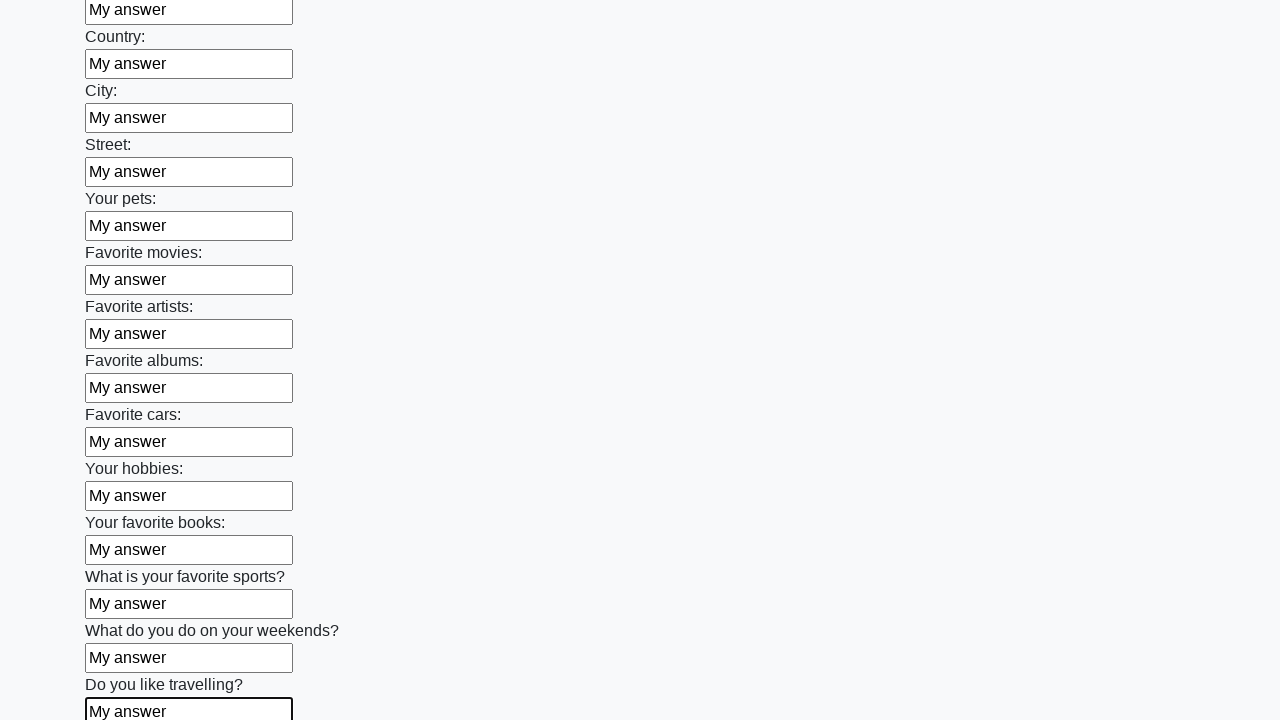

Filled an input field with 'My answer' on input >> nth=16
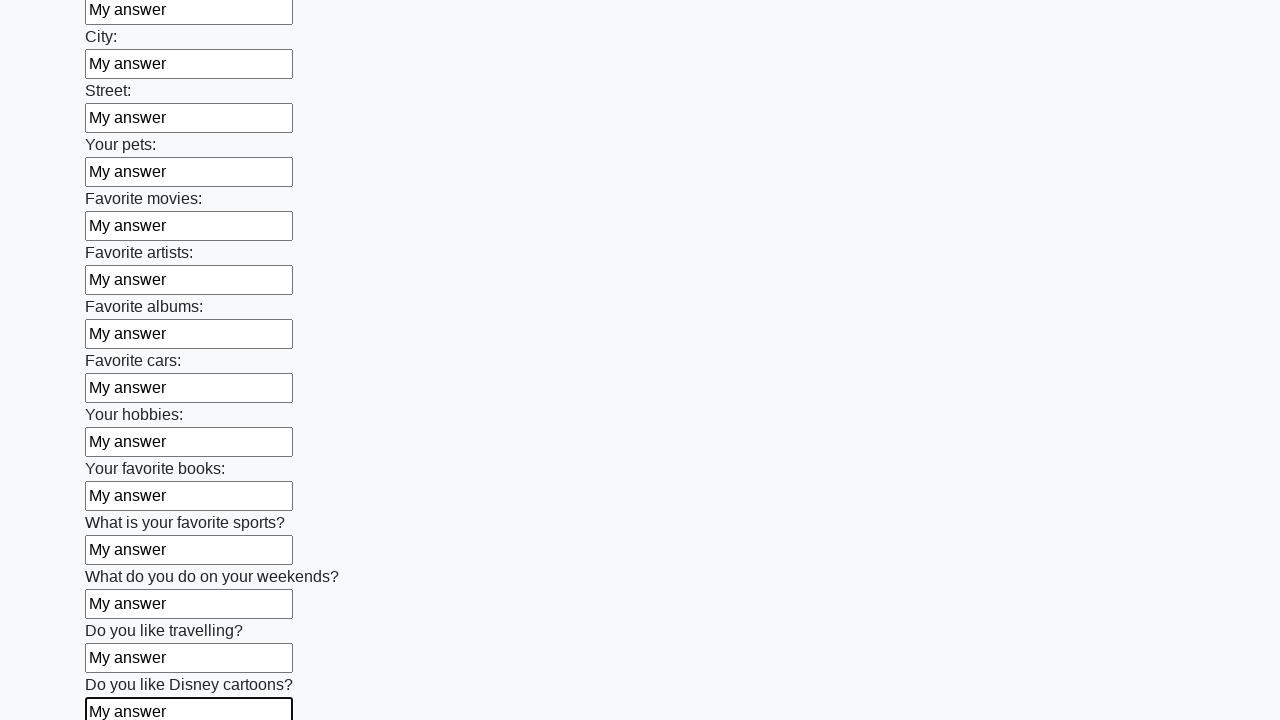

Filled an input field with 'My answer' on input >> nth=17
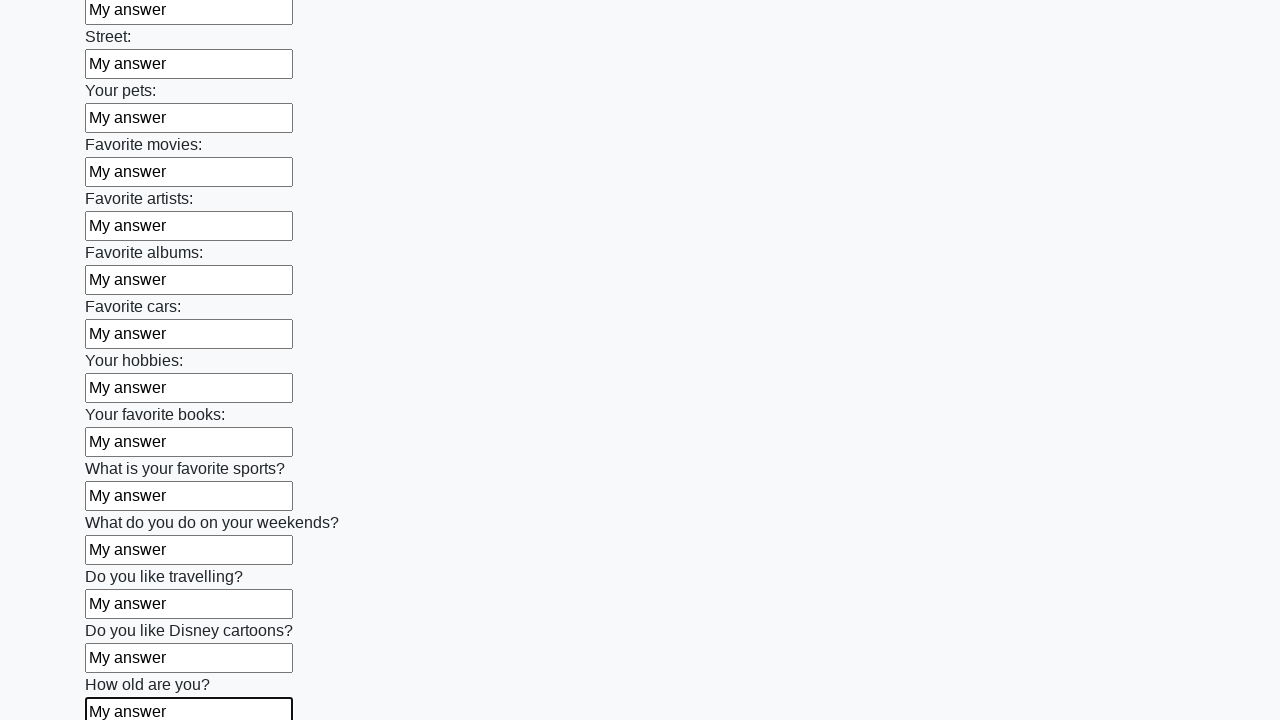

Filled an input field with 'My answer' on input >> nth=18
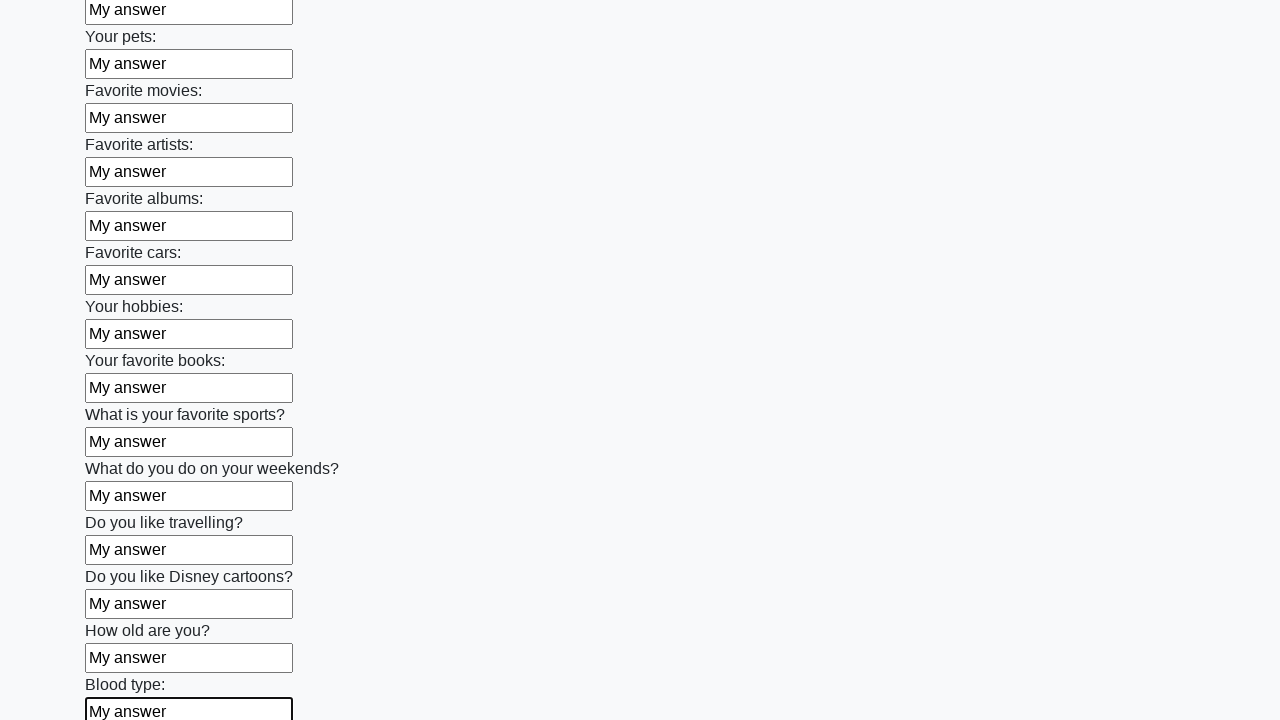

Filled an input field with 'My answer' on input >> nth=19
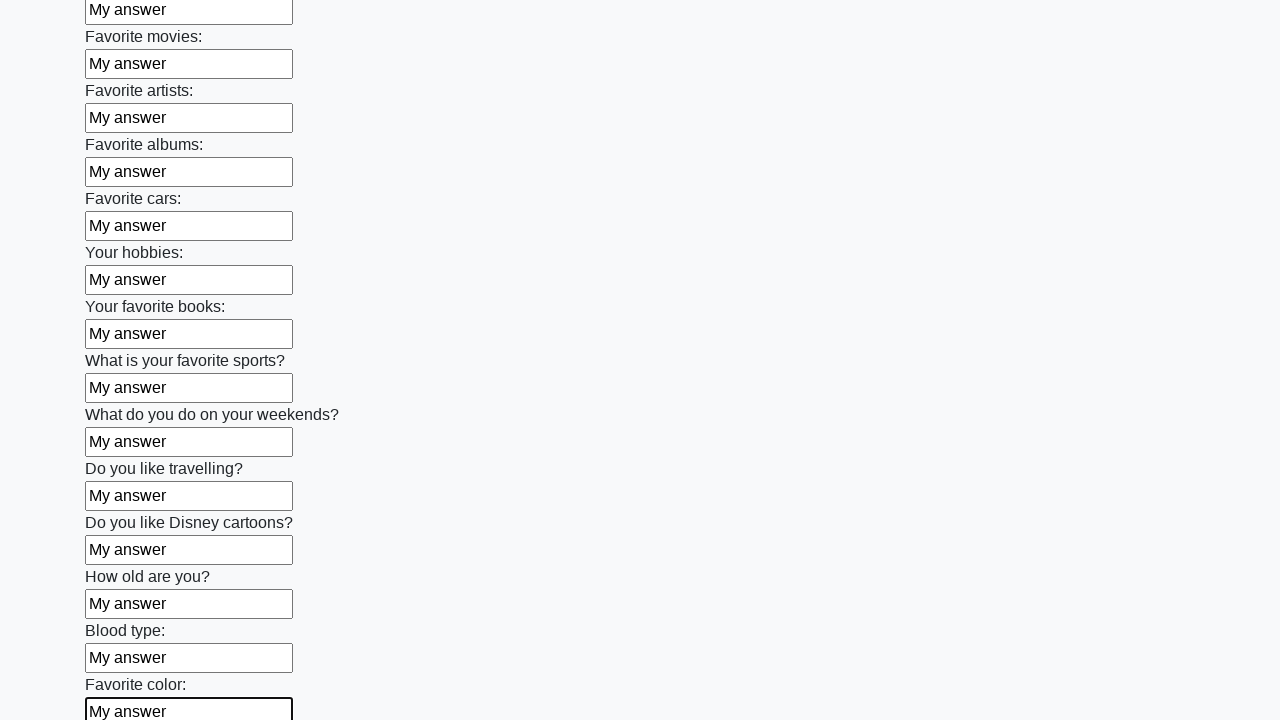

Filled an input field with 'My answer' on input >> nth=20
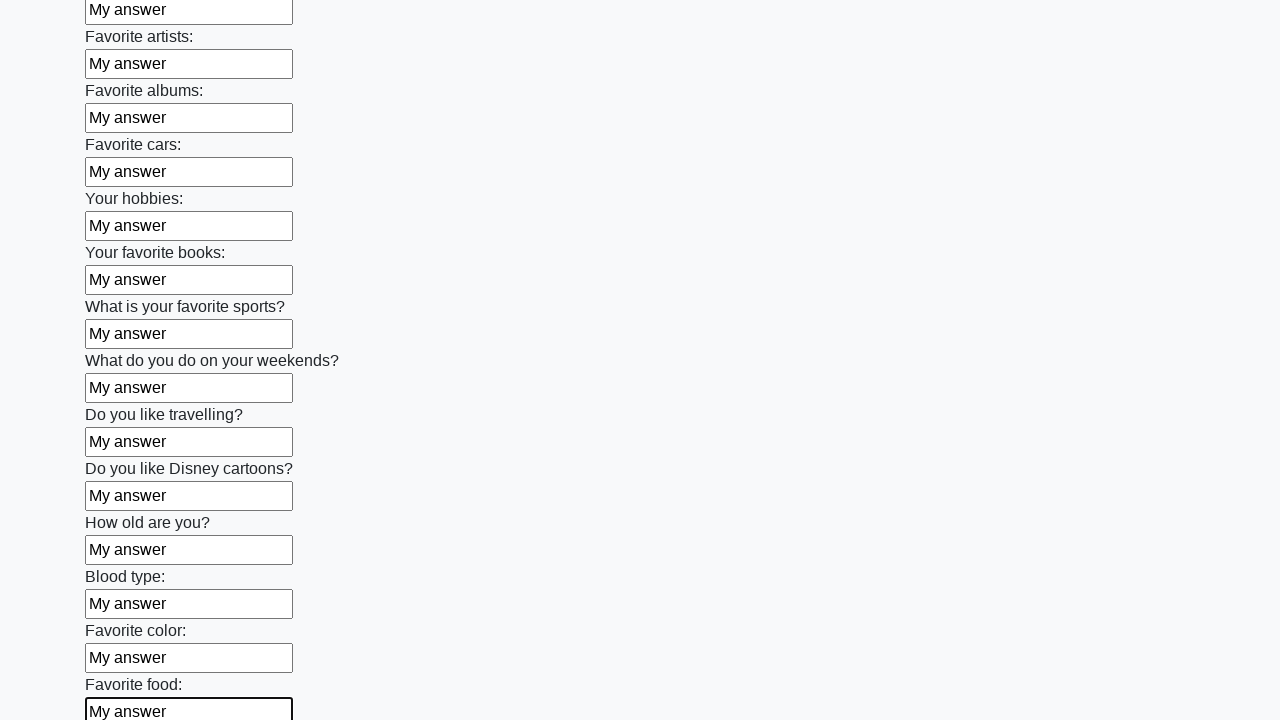

Filled an input field with 'My answer' on input >> nth=21
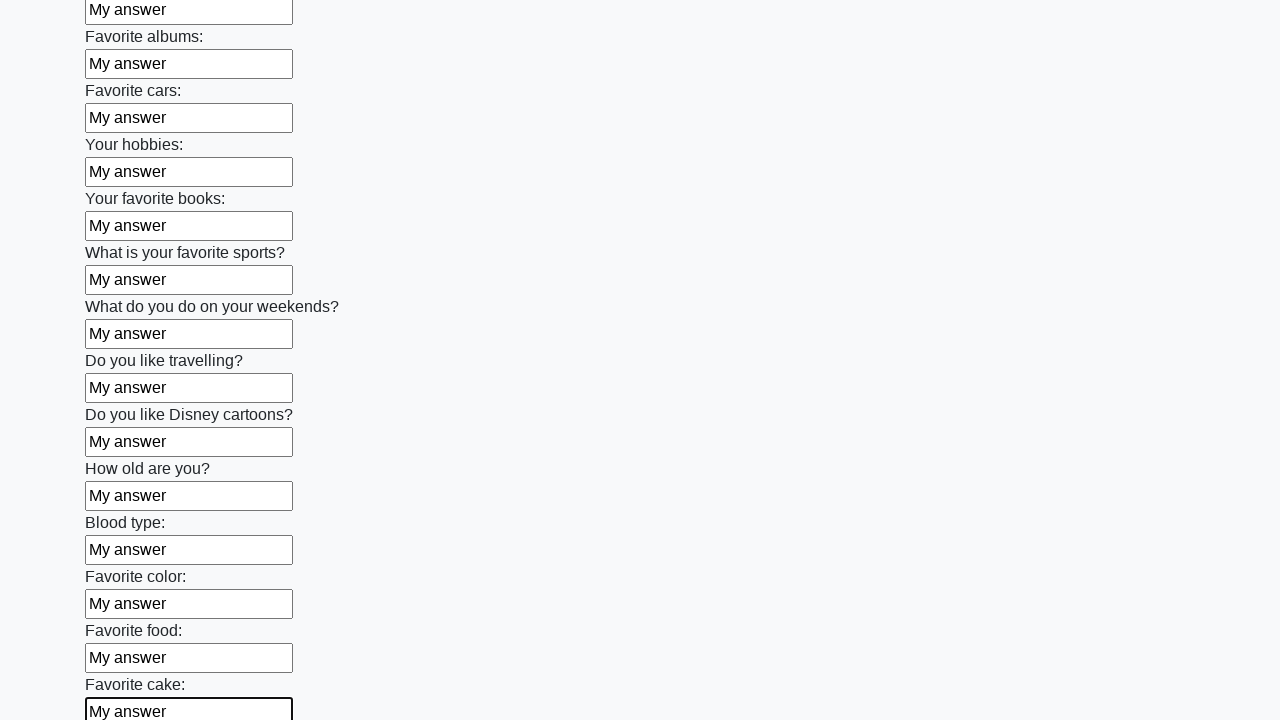

Filled an input field with 'My answer' on input >> nth=22
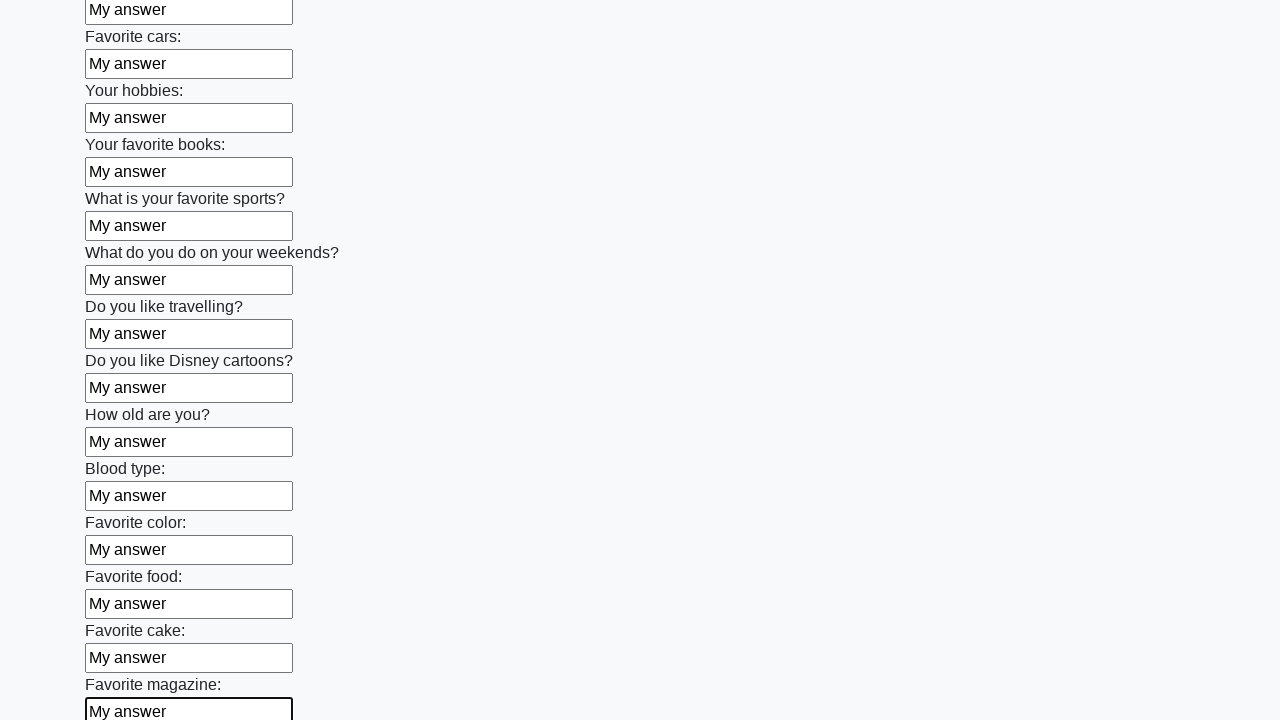

Filled an input field with 'My answer' on input >> nth=23
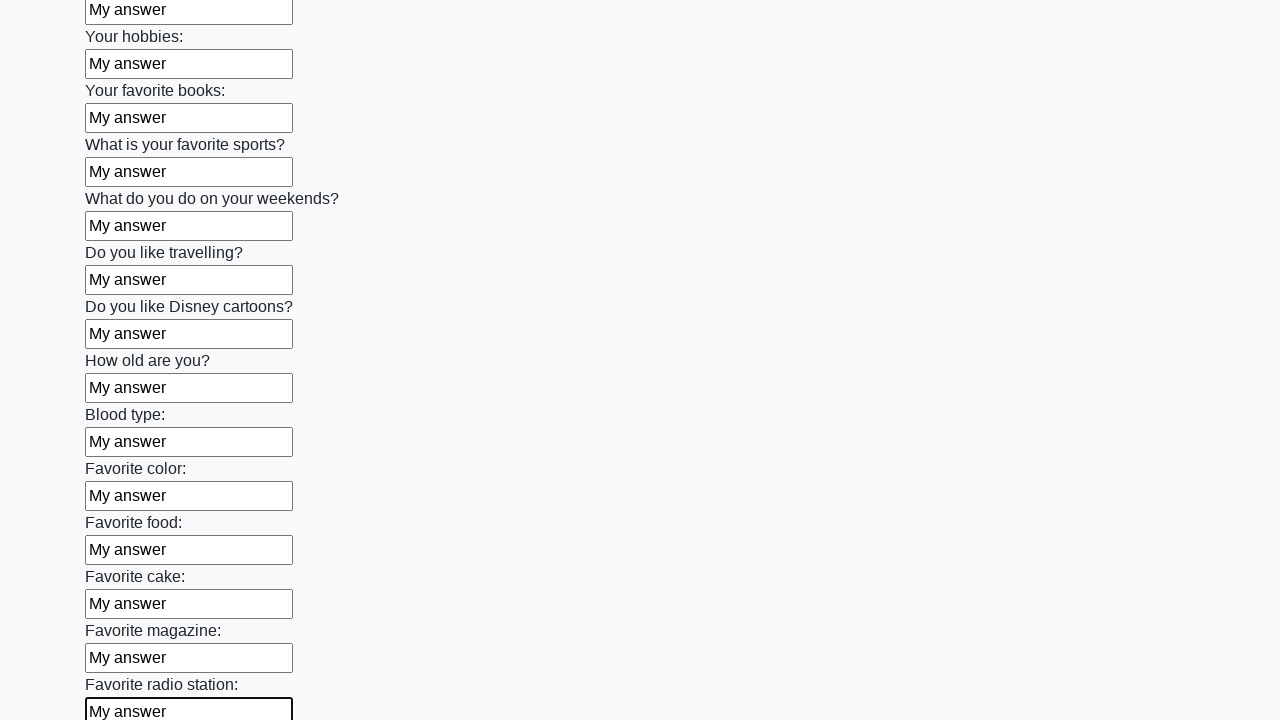

Filled an input field with 'My answer' on input >> nth=24
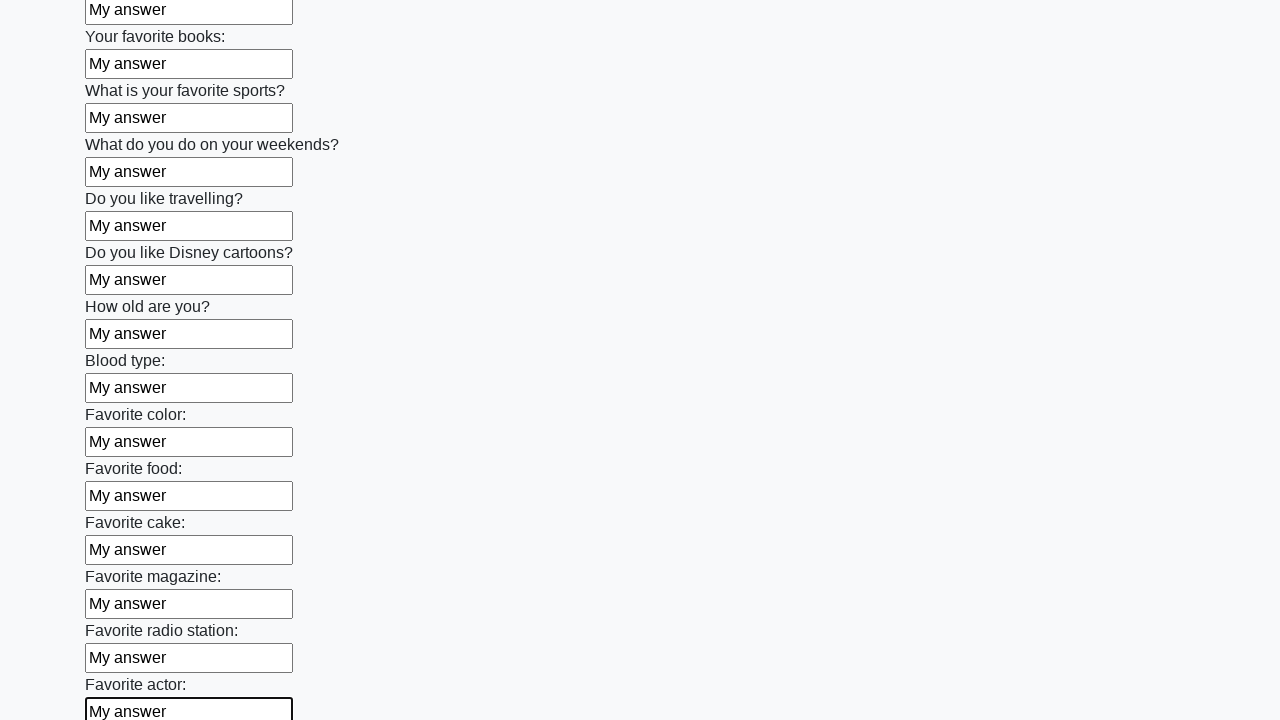

Filled an input field with 'My answer' on input >> nth=25
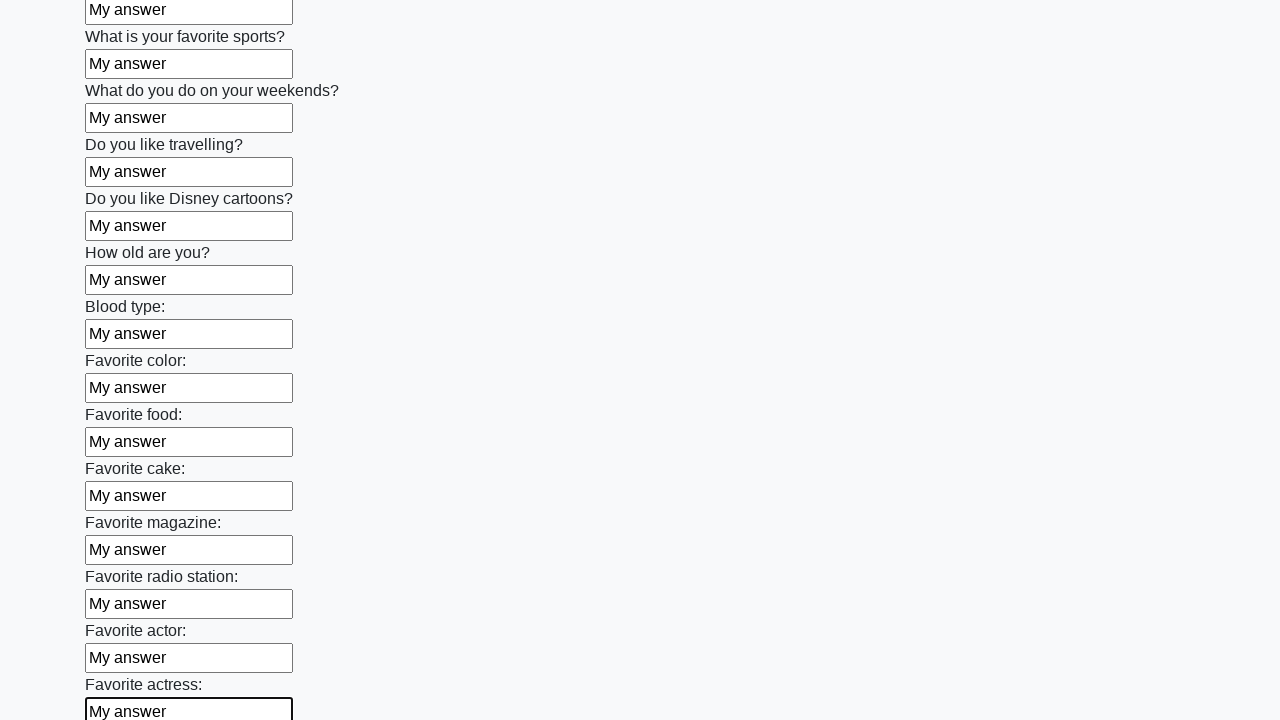

Filled an input field with 'My answer' on input >> nth=26
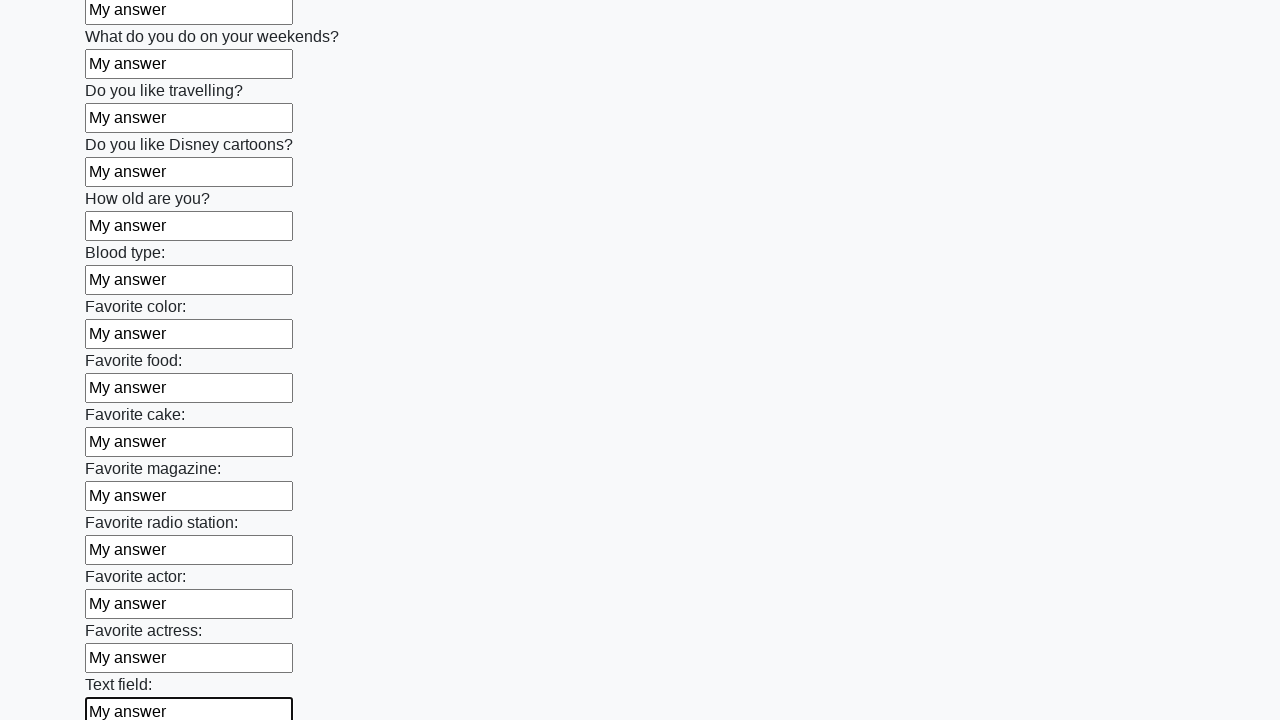

Filled an input field with 'My answer' on input >> nth=27
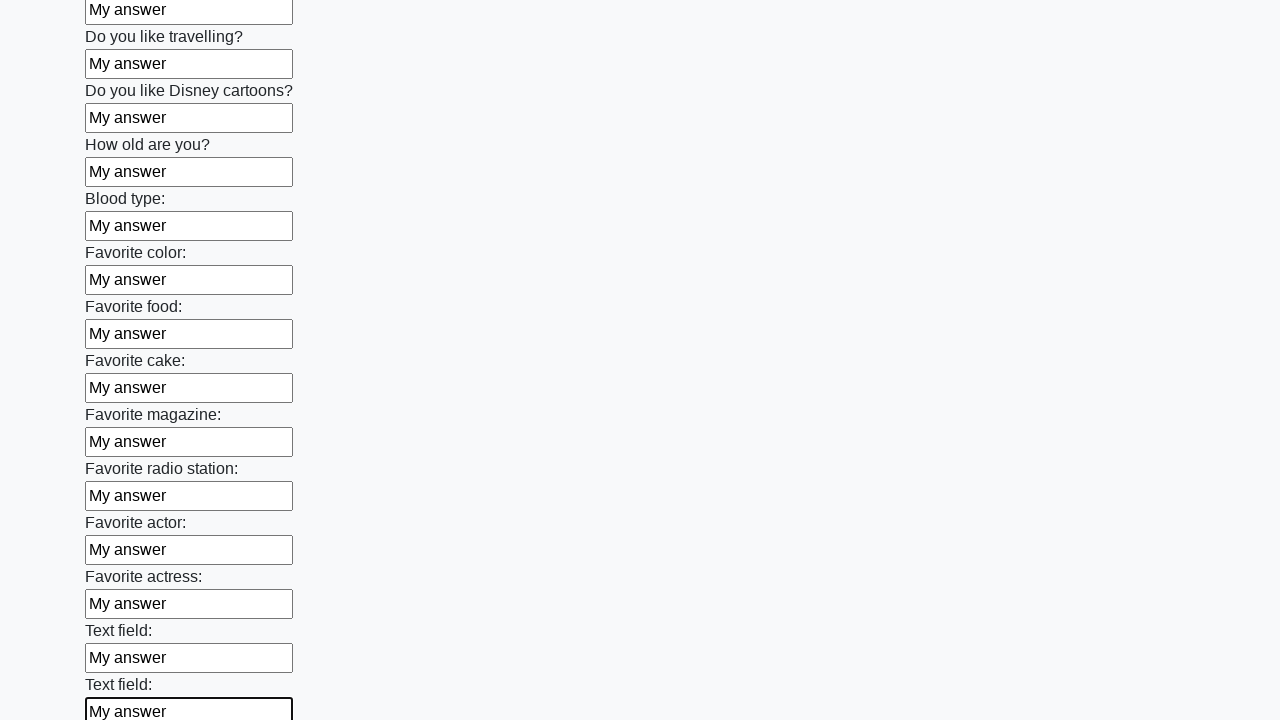

Filled an input field with 'My answer' on input >> nth=28
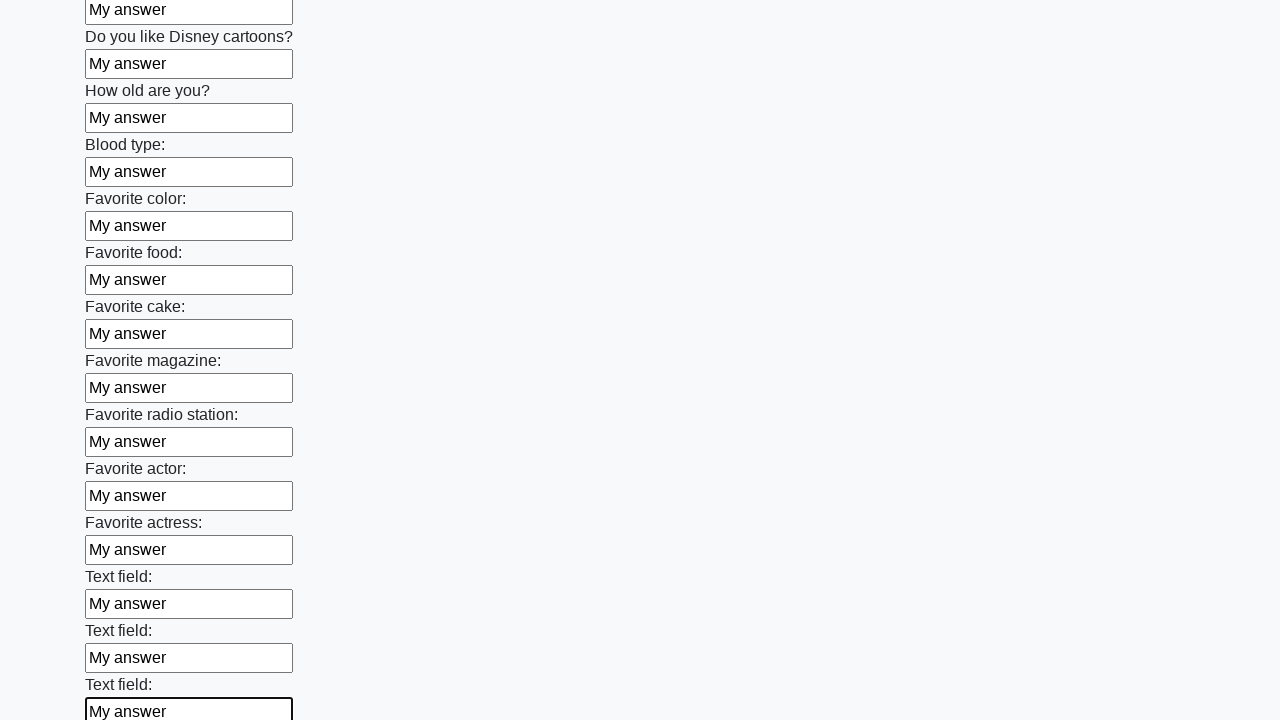

Filled an input field with 'My answer' on input >> nth=29
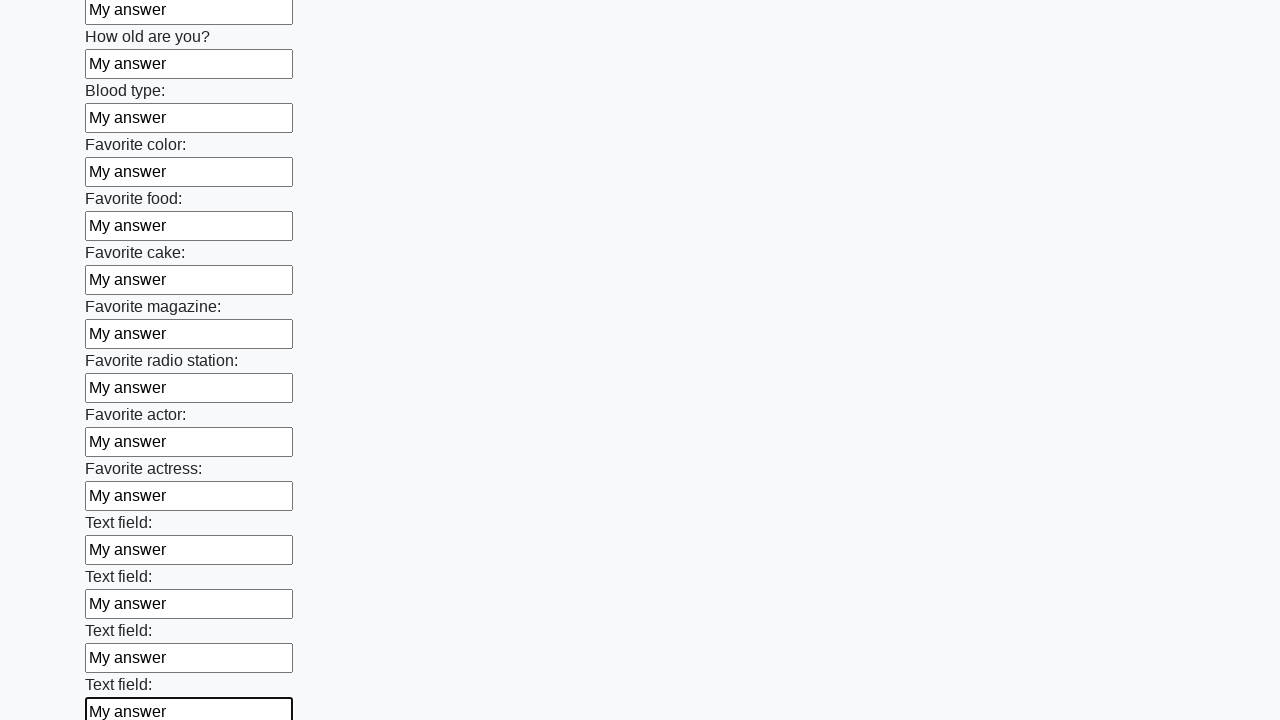

Filled an input field with 'My answer' on input >> nth=30
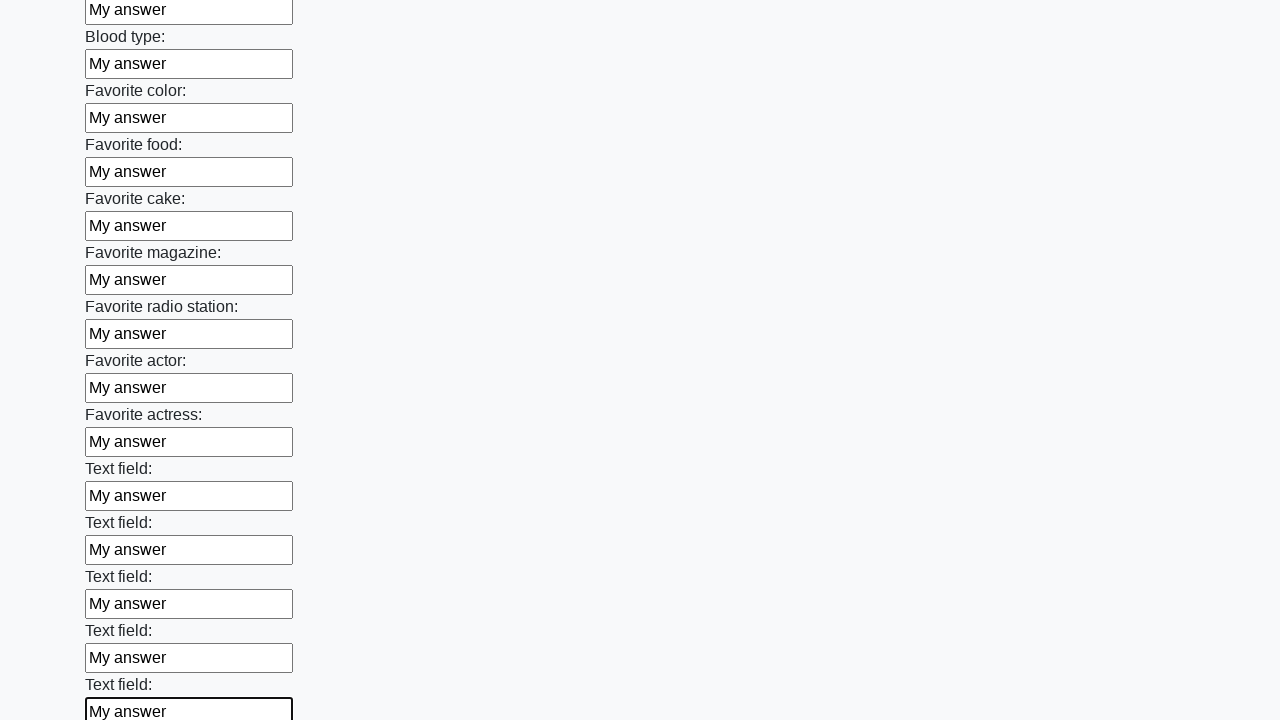

Filled an input field with 'My answer' on input >> nth=31
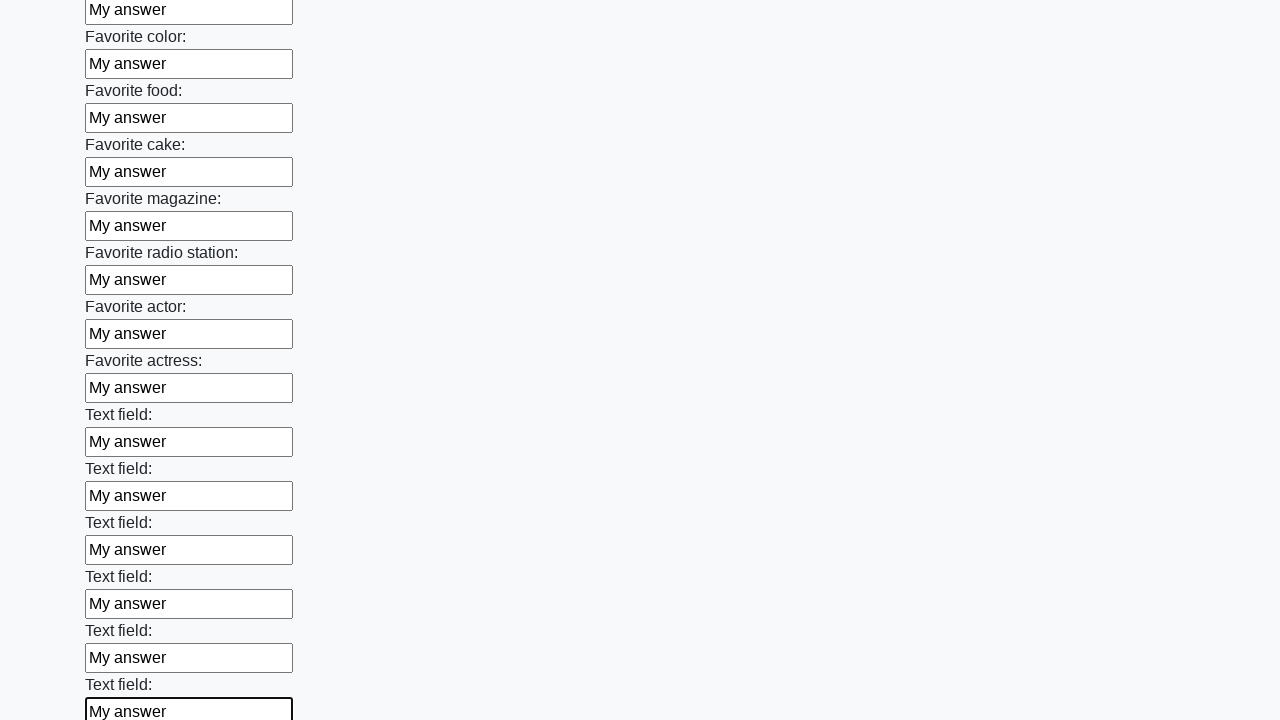

Filled an input field with 'My answer' on input >> nth=32
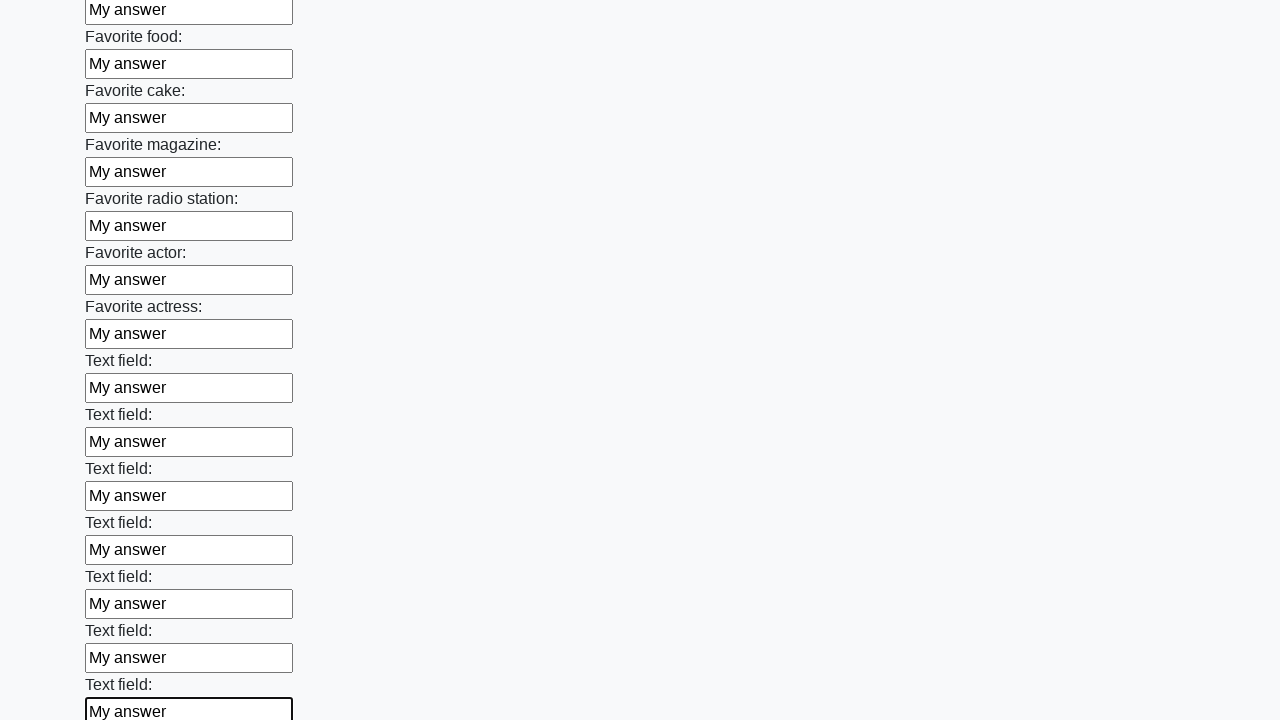

Filled an input field with 'My answer' on input >> nth=33
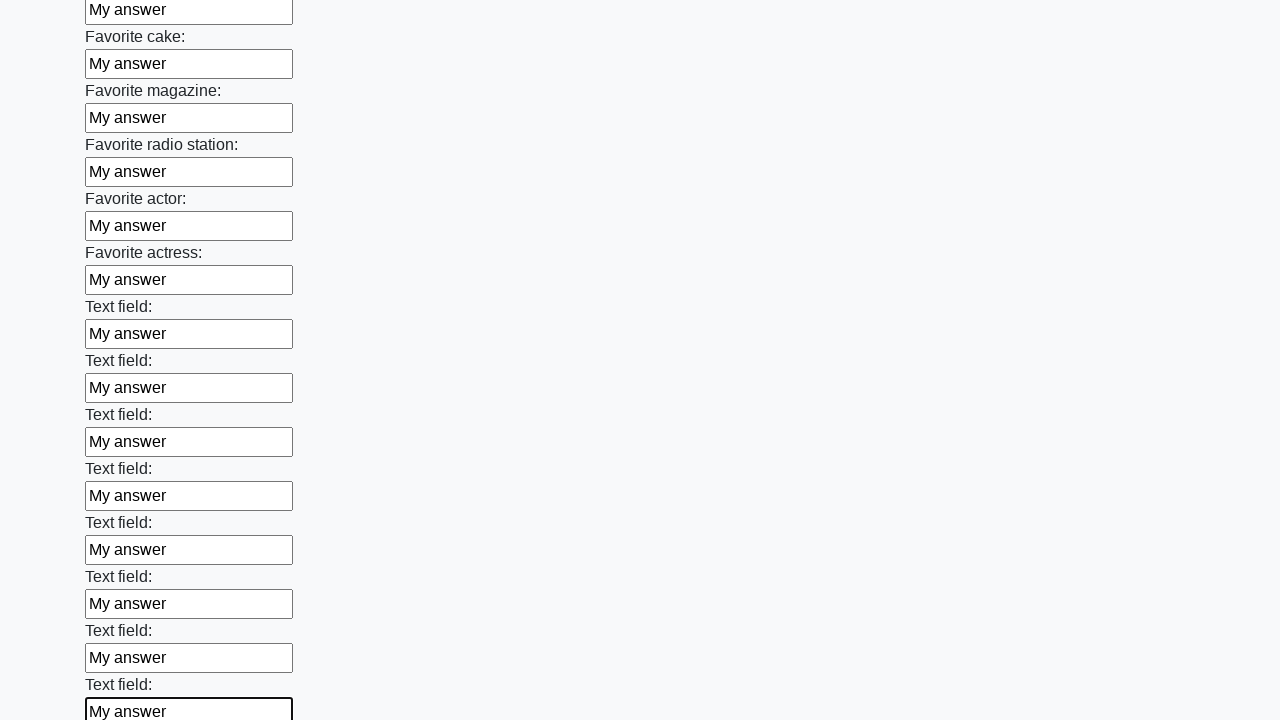

Filled an input field with 'My answer' on input >> nth=34
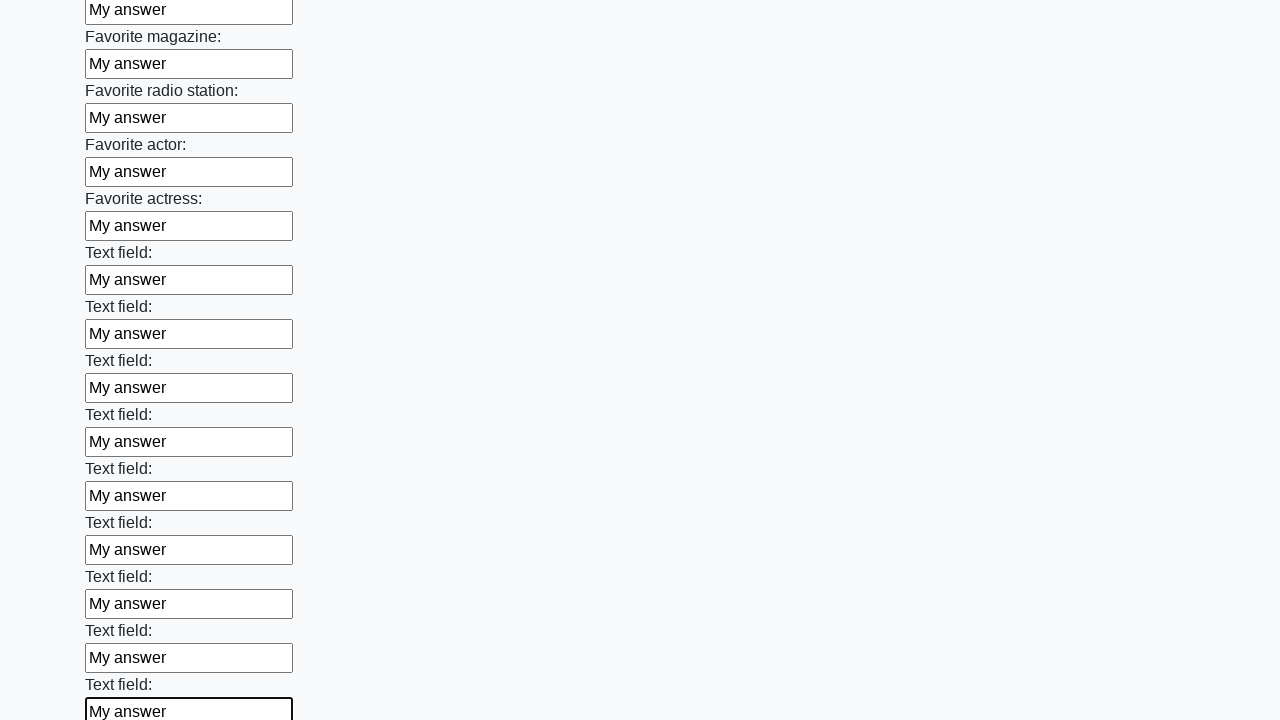

Filled an input field with 'My answer' on input >> nth=35
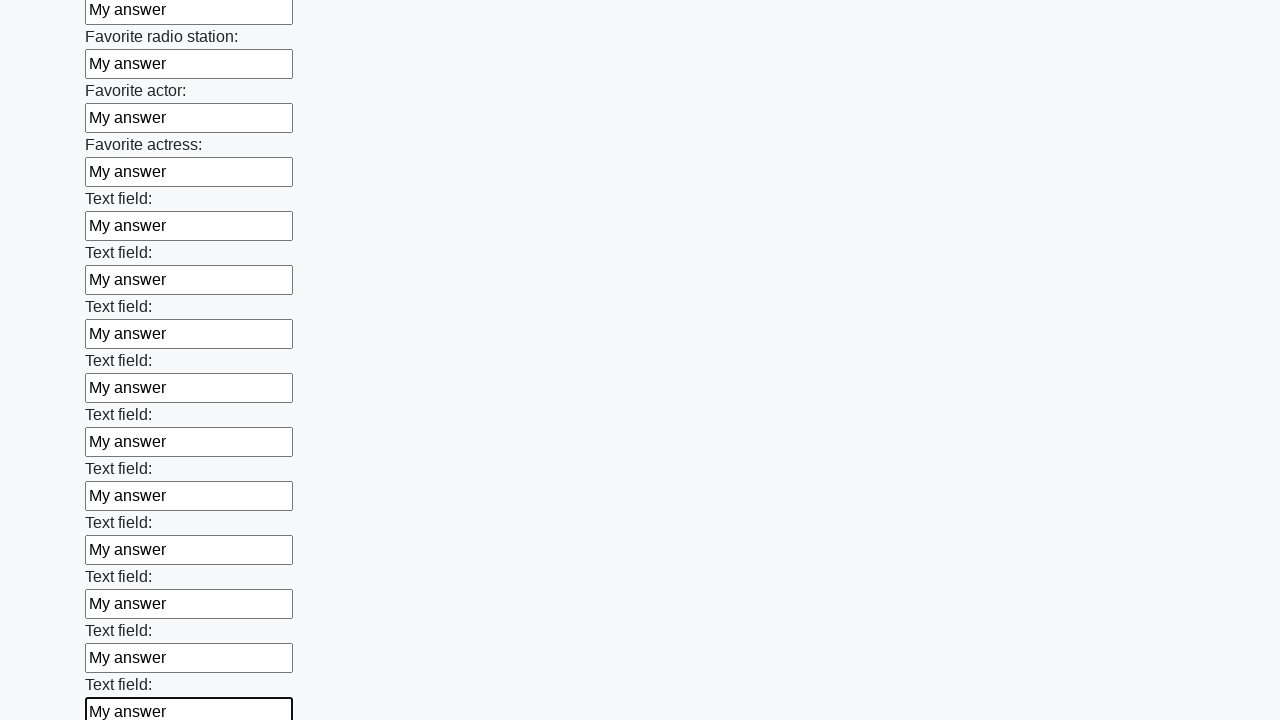

Filled an input field with 'My answer' on input >> nth=36
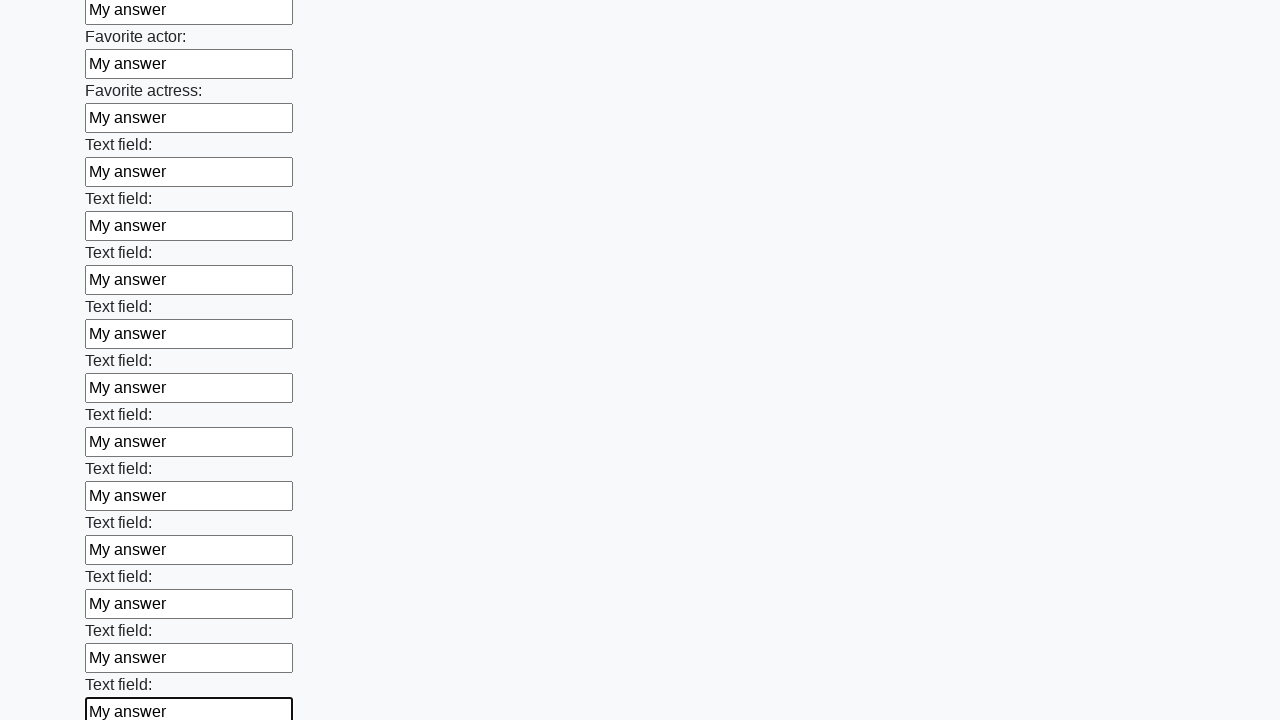

Filled an input field with 'My answer' on input >> nth=37
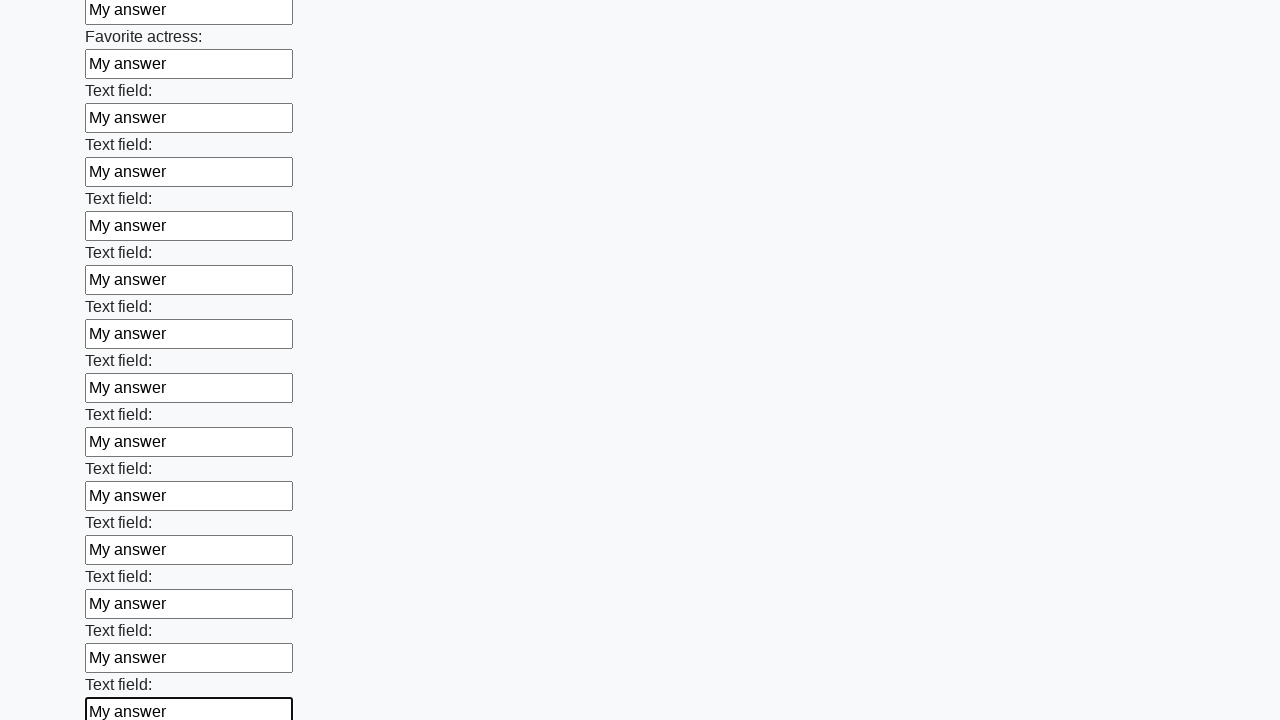

Filled an input field with 'My answer' on input >> nth=38
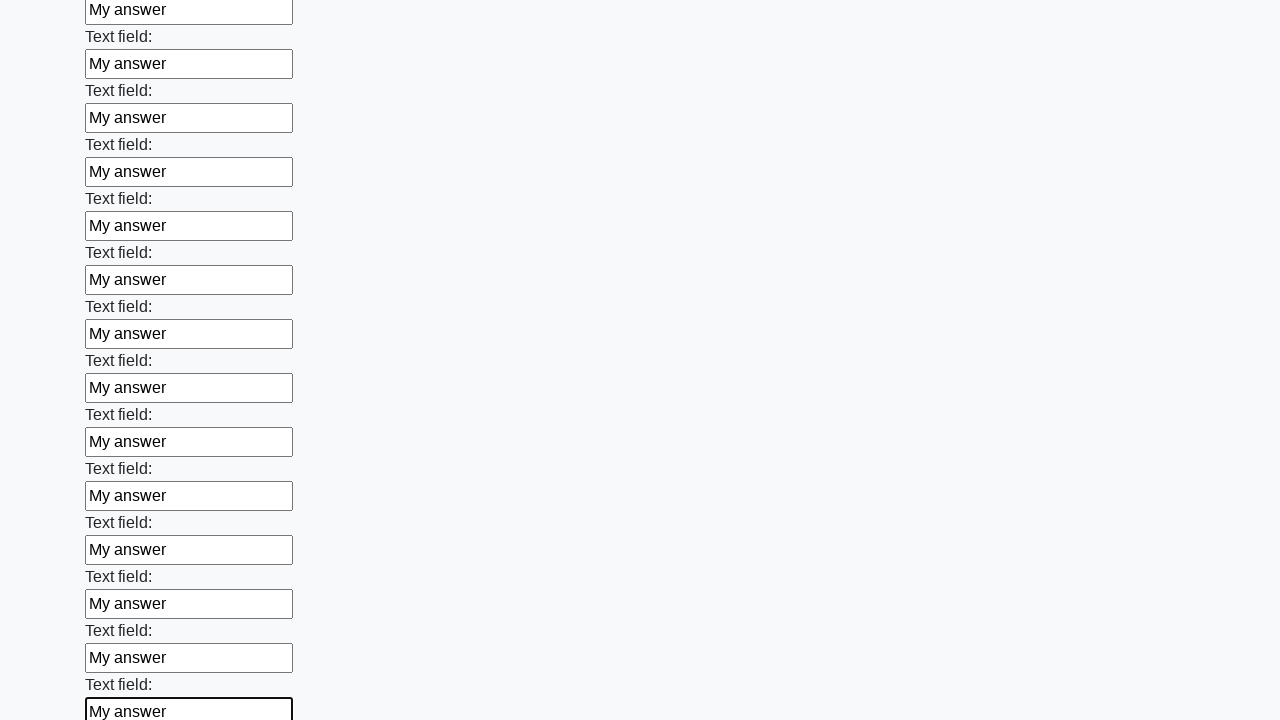

Filled an input field with 'My answer' on input >> nth=39
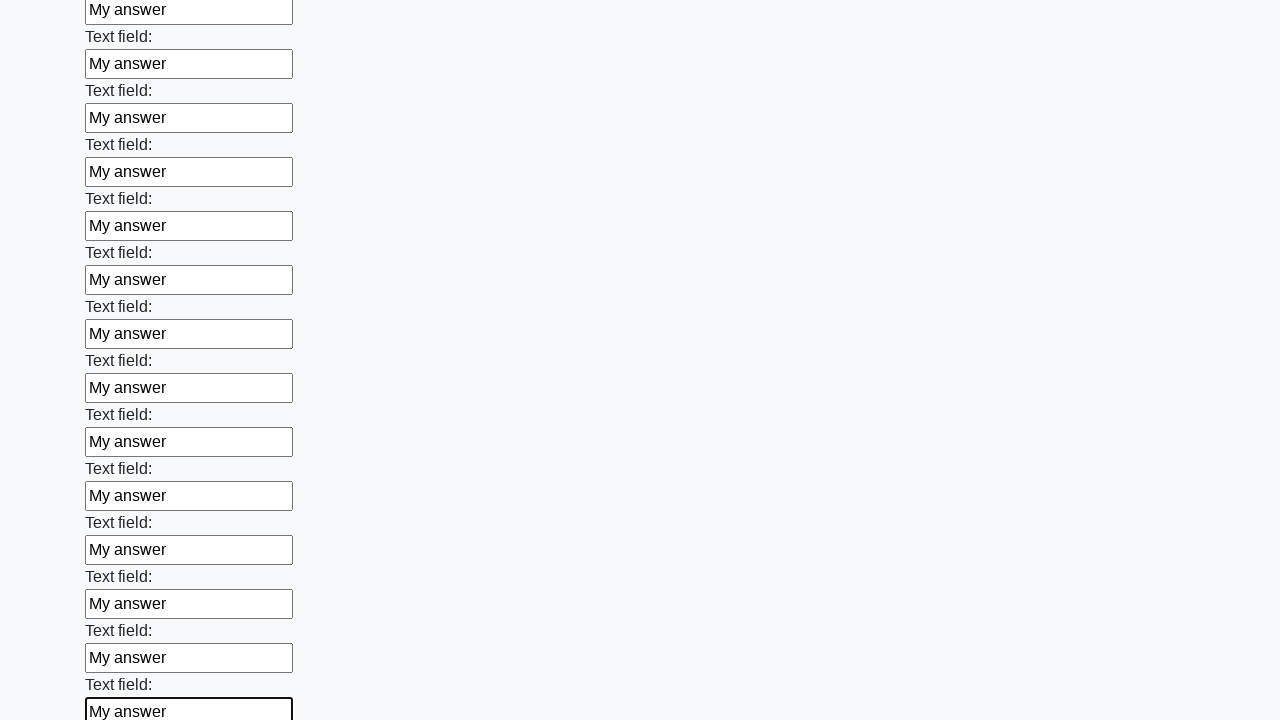

Filled an input field with 'My answer' on input >> nth=40
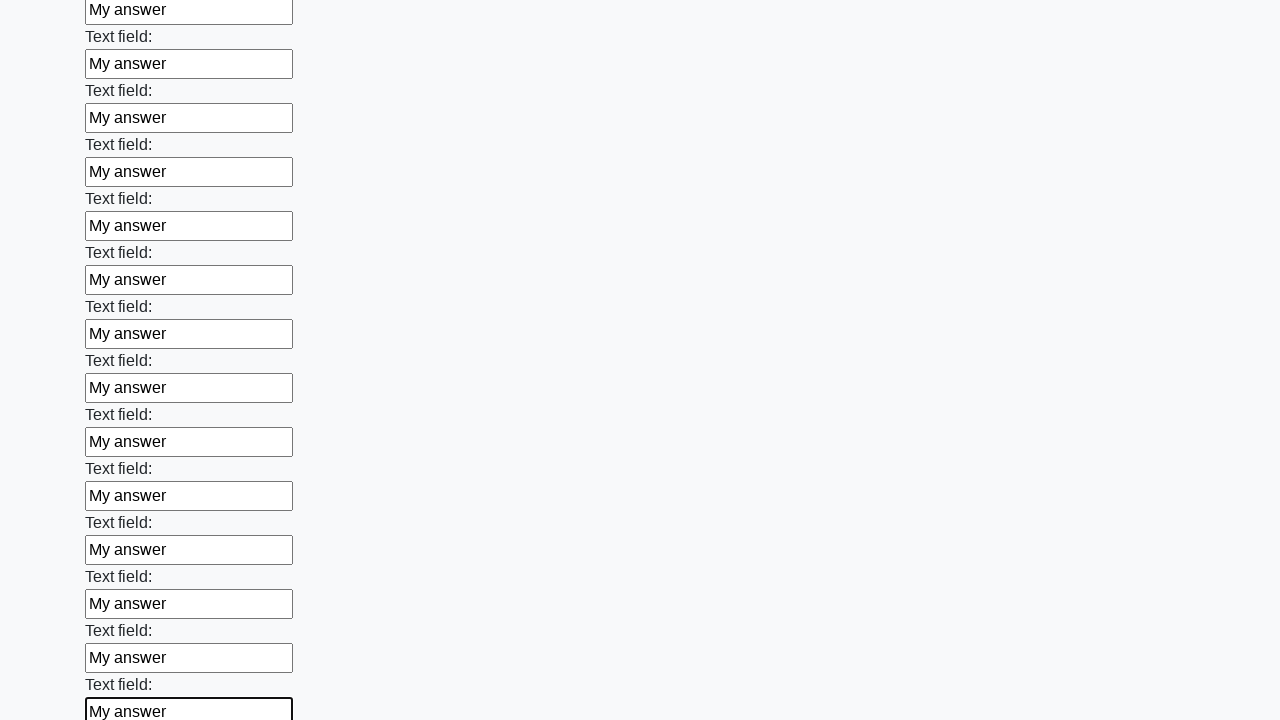

Filled an input field with 'My answer' on input >> nth=41
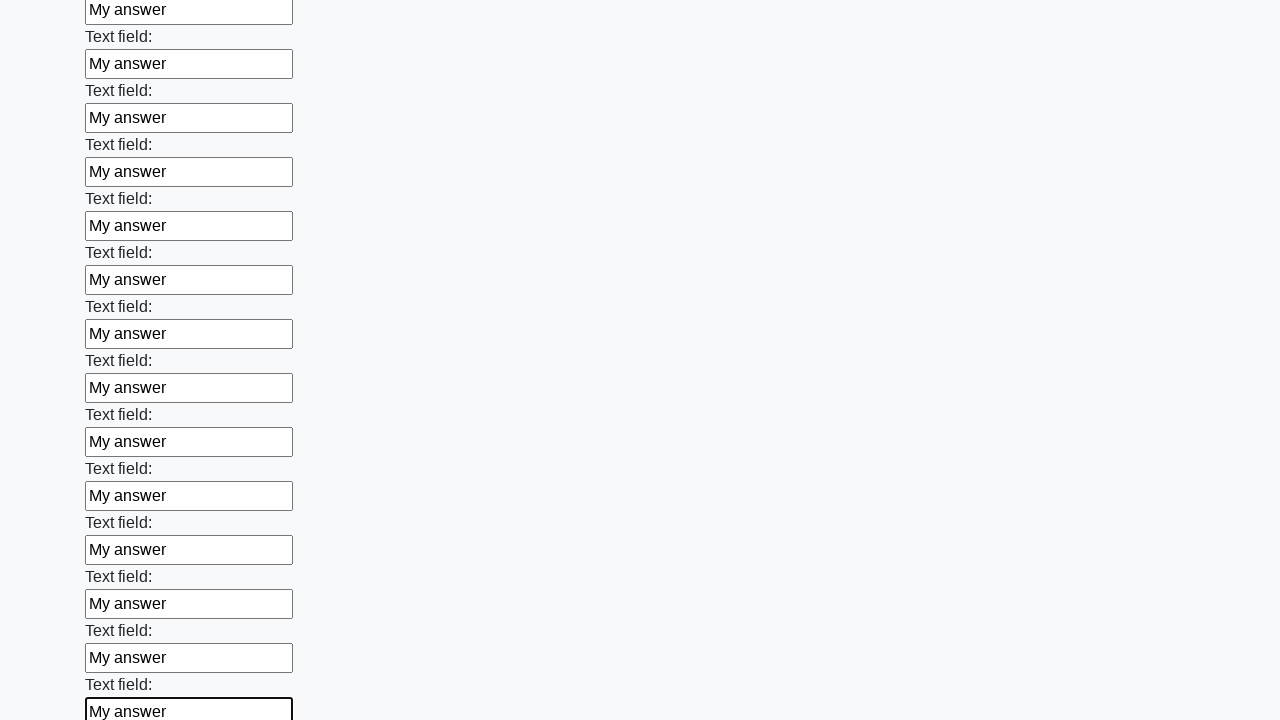

Filled an input field with 'My answer' on input >> nth=42
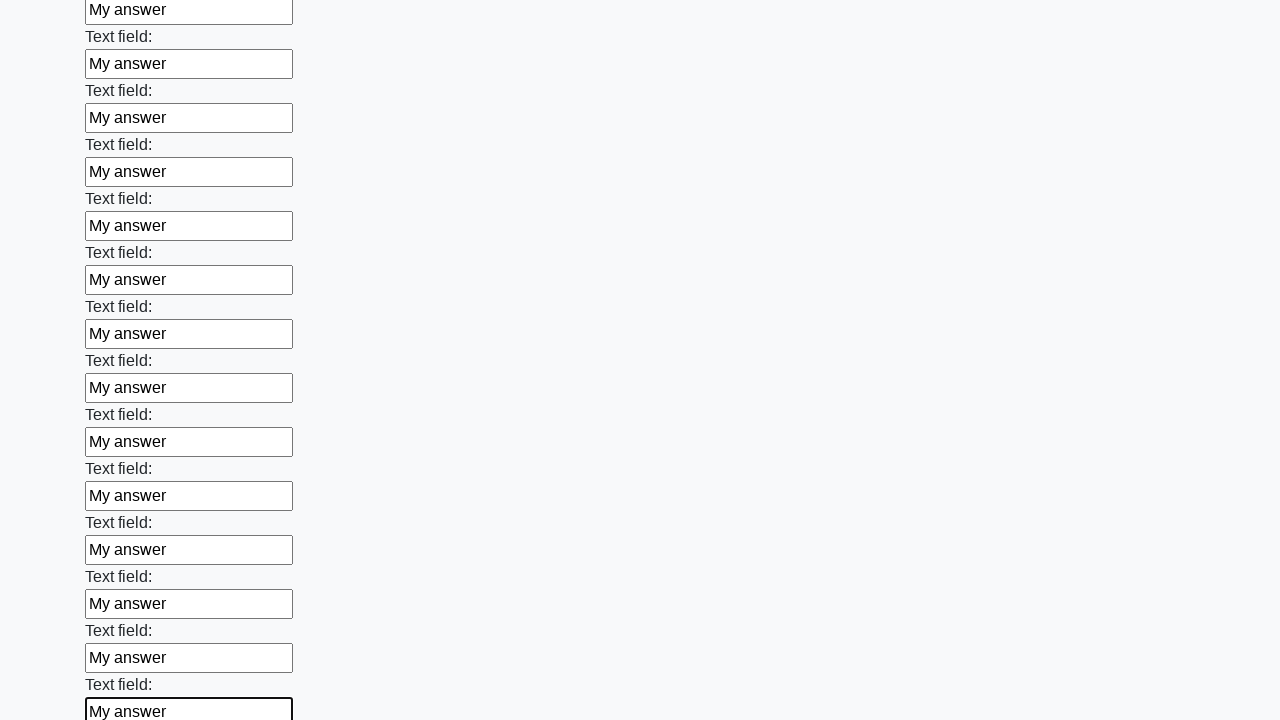

Filled an input field with 'My answer' on input >> nth=43
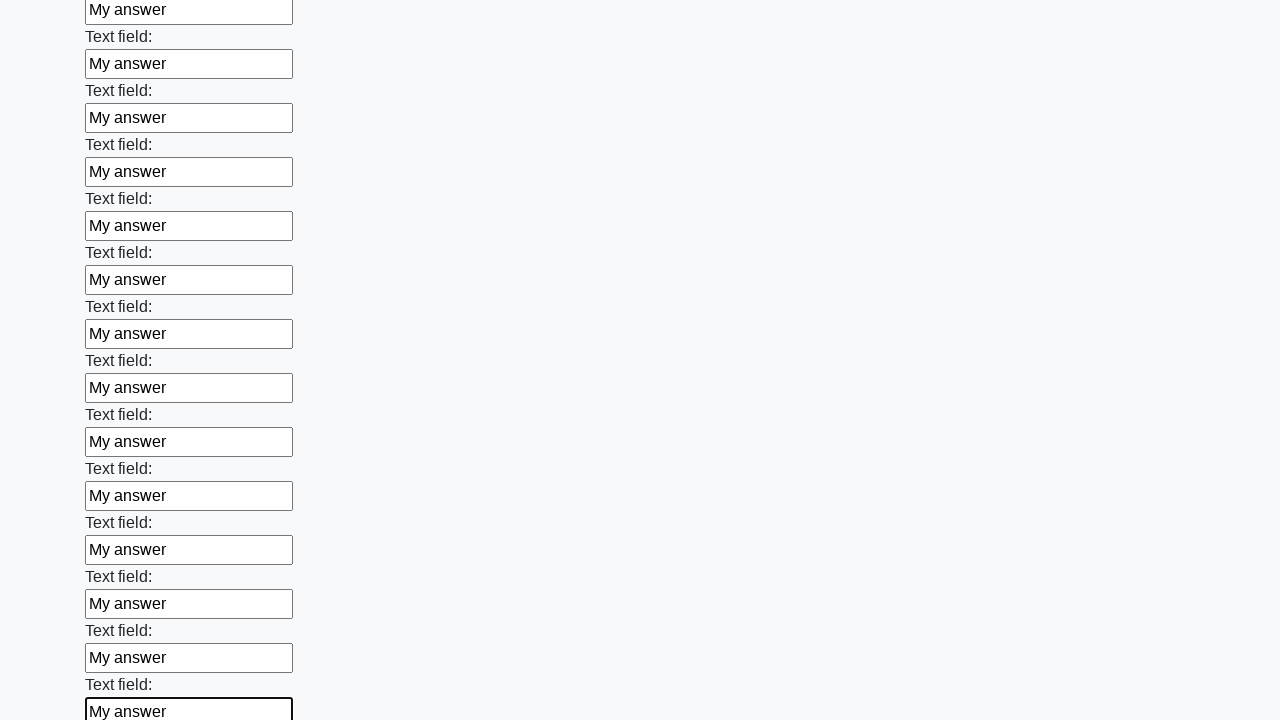

Filled an input field with 'My answer' on input >> nth=44
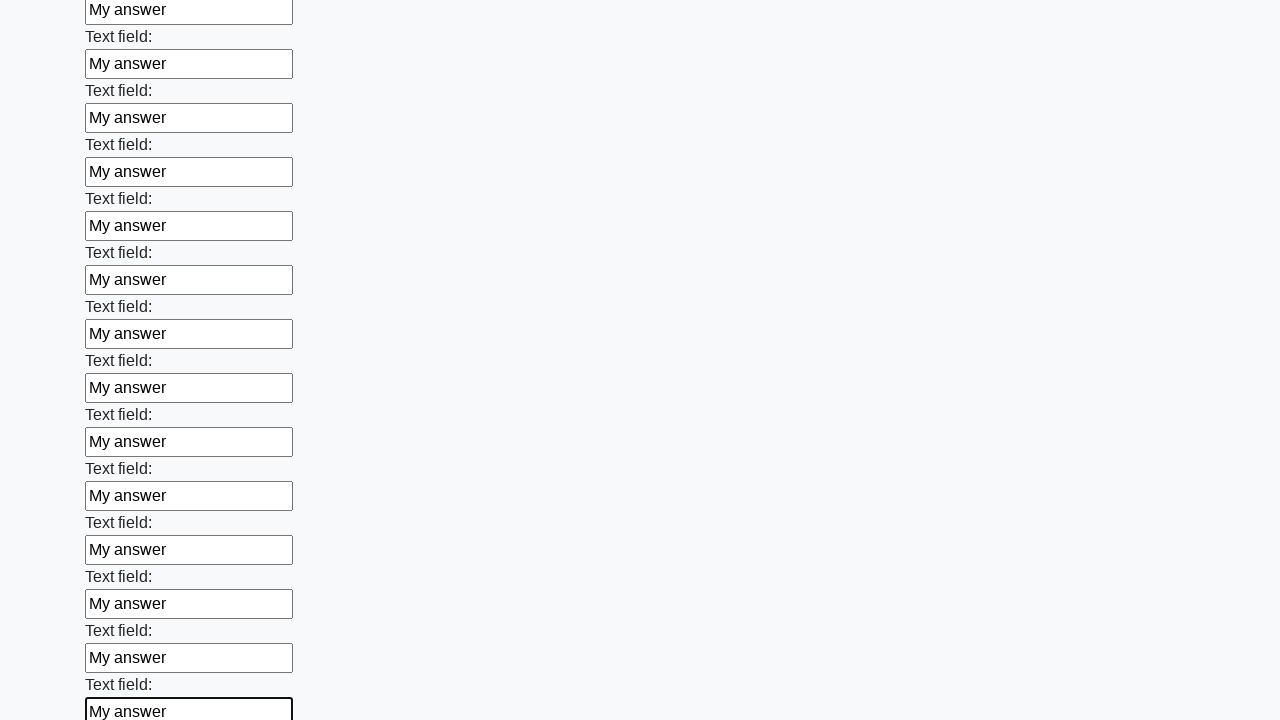

Filled an input field with 'My answer' on input >> nth=45
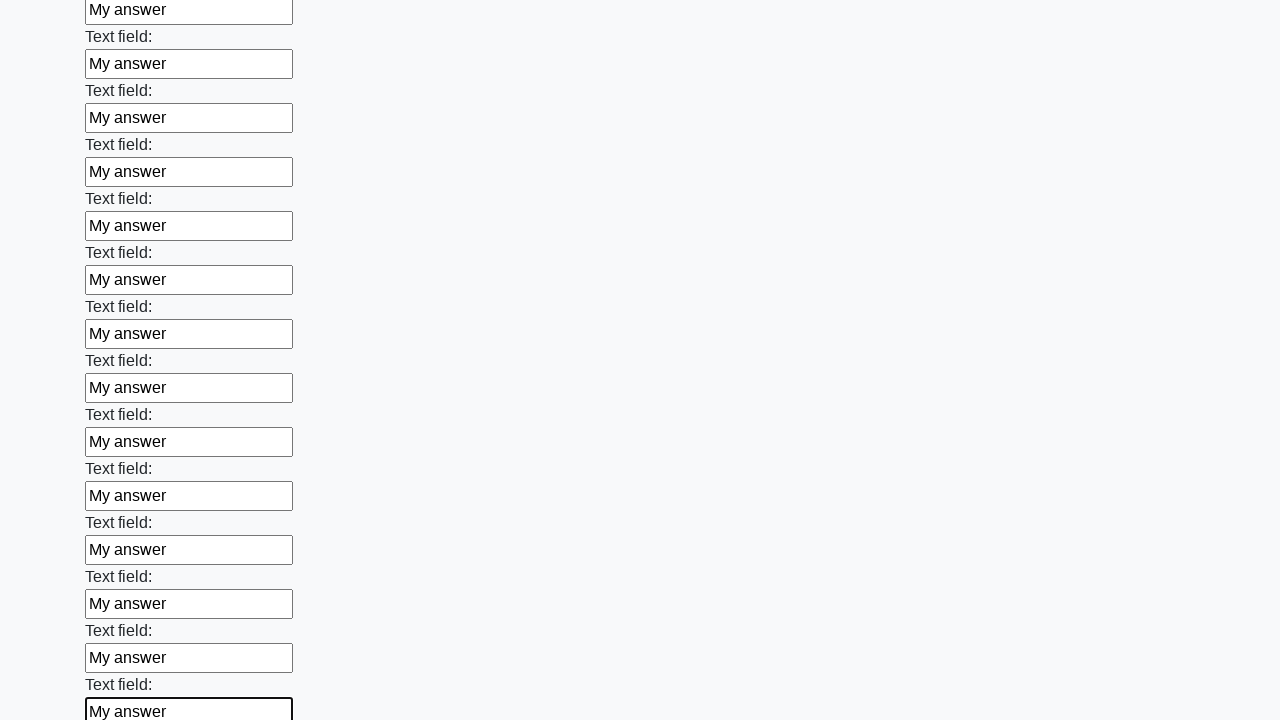

Filled an input field with 'My answer' on input >> nth=46
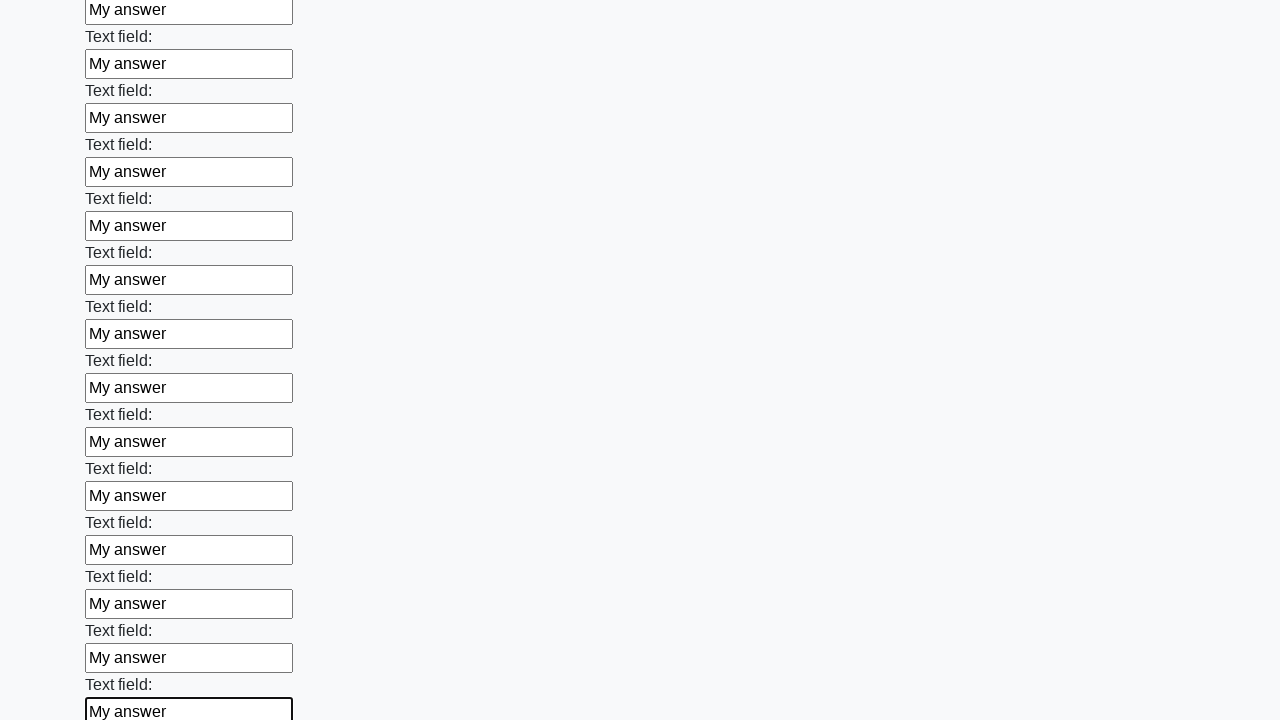

Filled an input field with 'My answer' on input >> nth=47
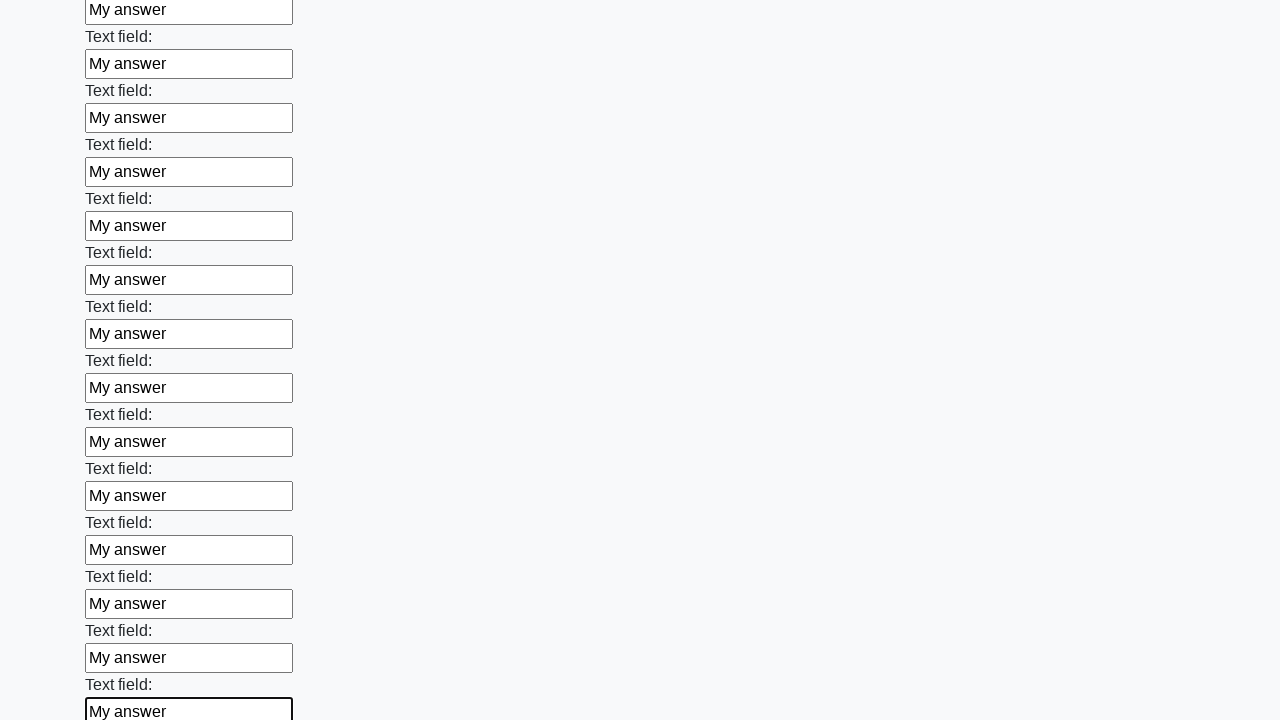

Filled an input field with 'My answer' on input >> nth=48
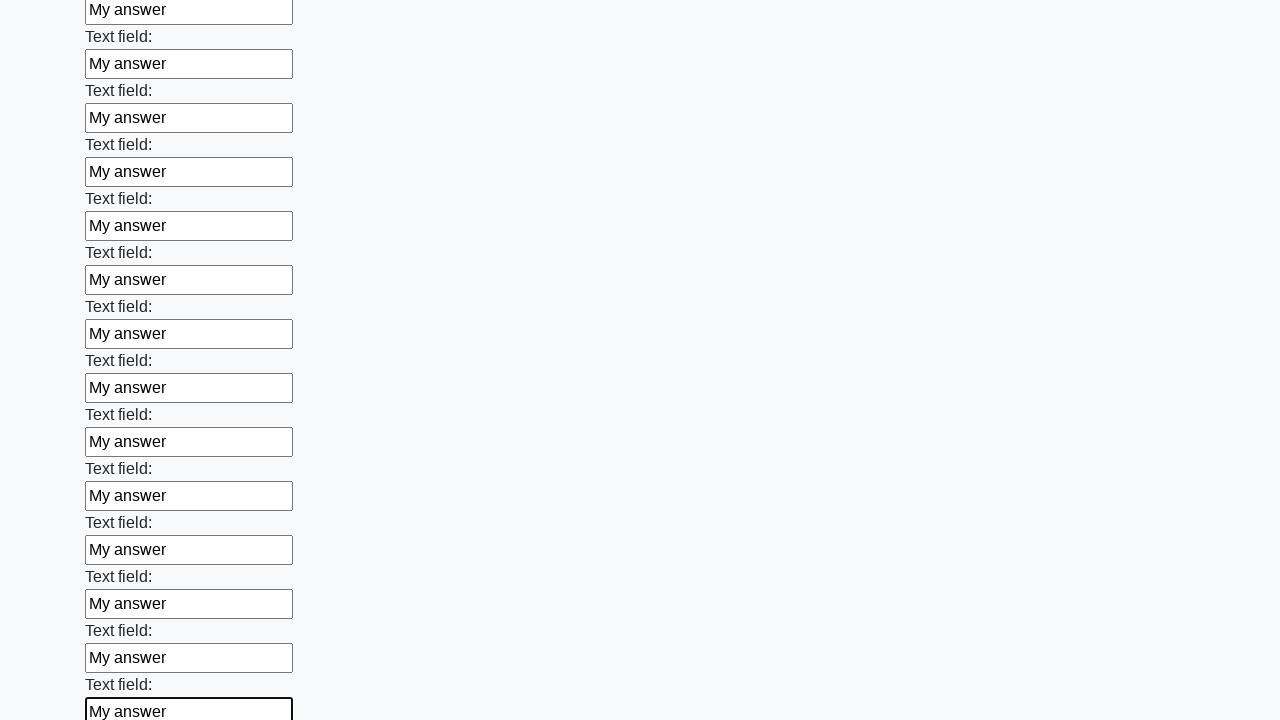

Filled an input field with 'My answer' on input >> nth=49
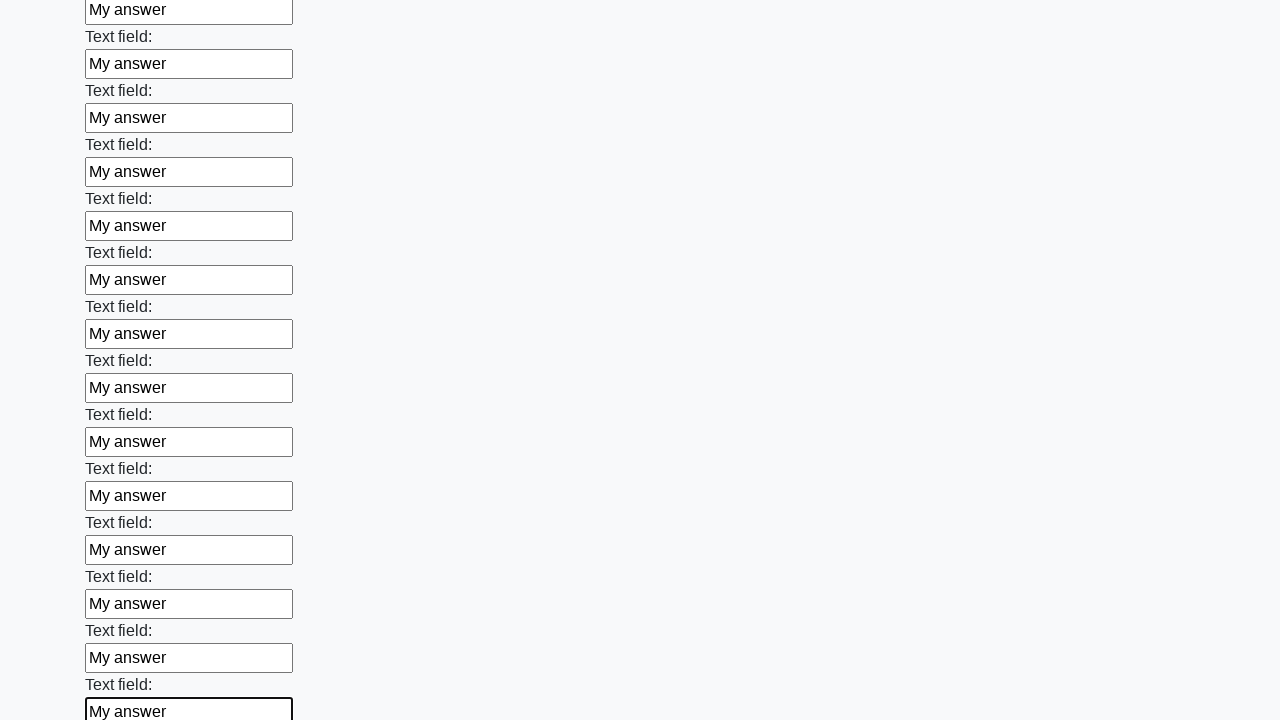

Filled an input field with 'My answer' on input >> nth=50
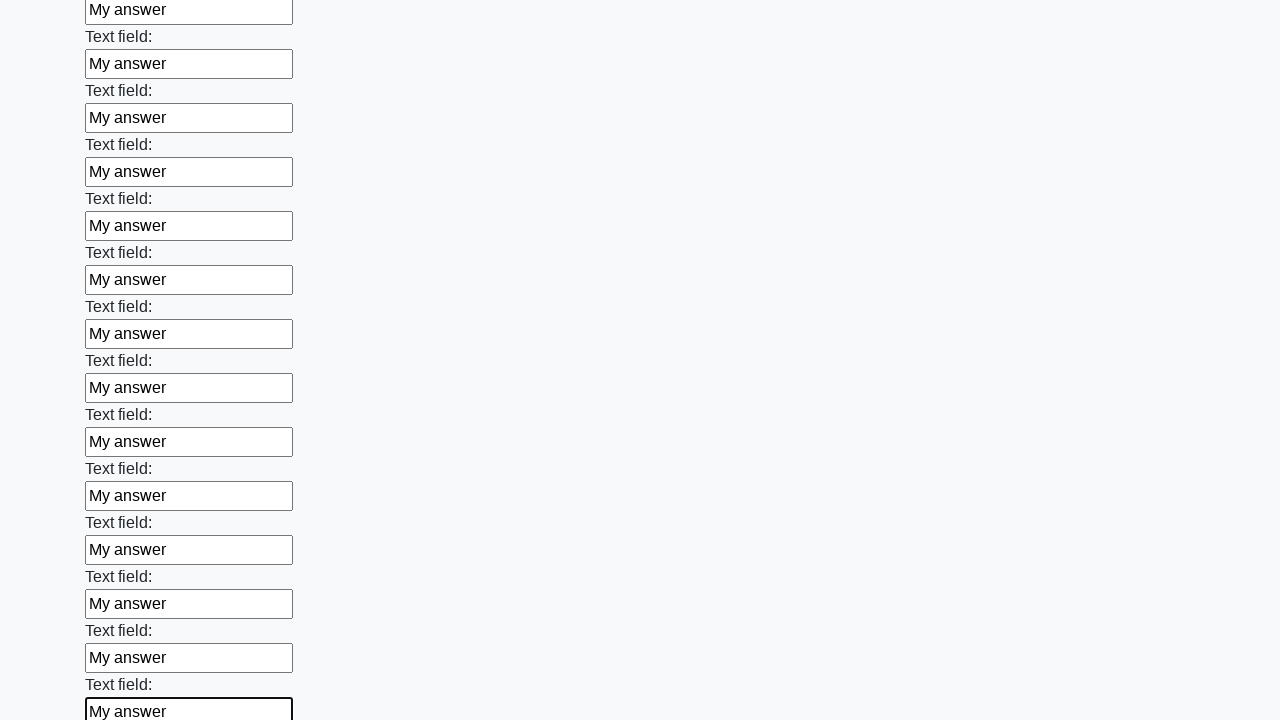

Filled an input field with 'My answer' on input >> nth=51
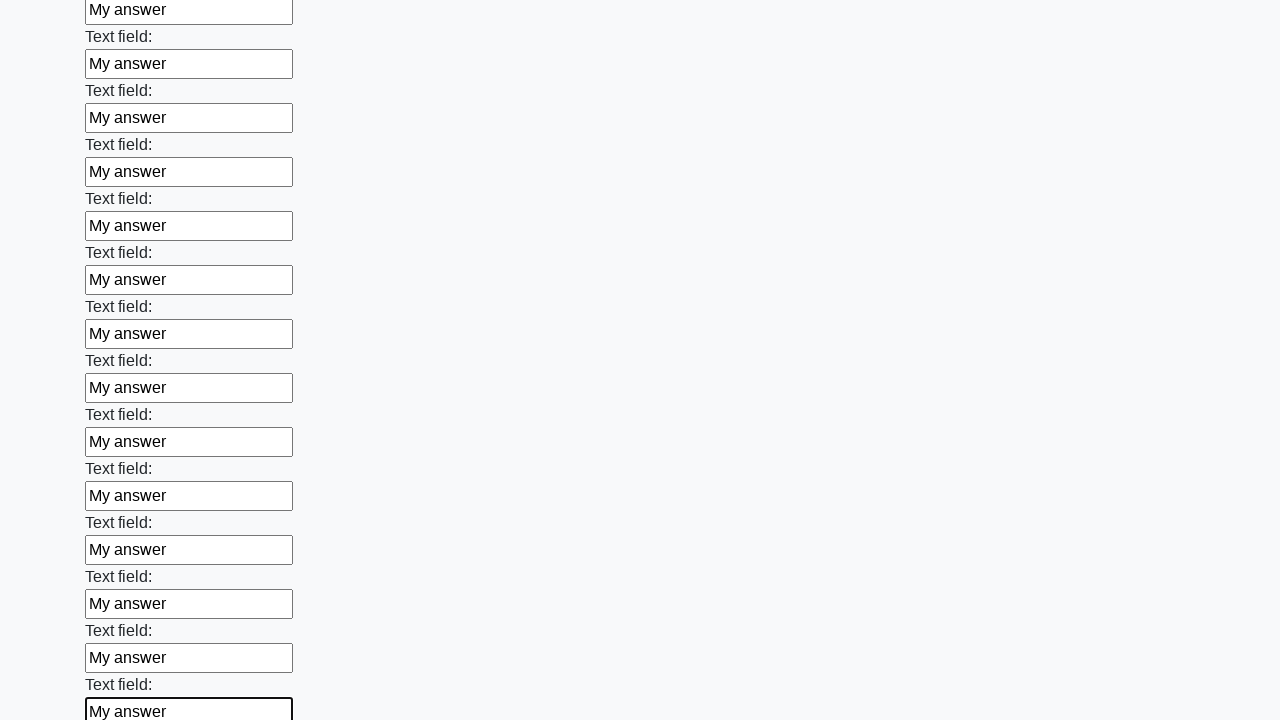

Filled an input field with 'My answer' on input >> nth=52
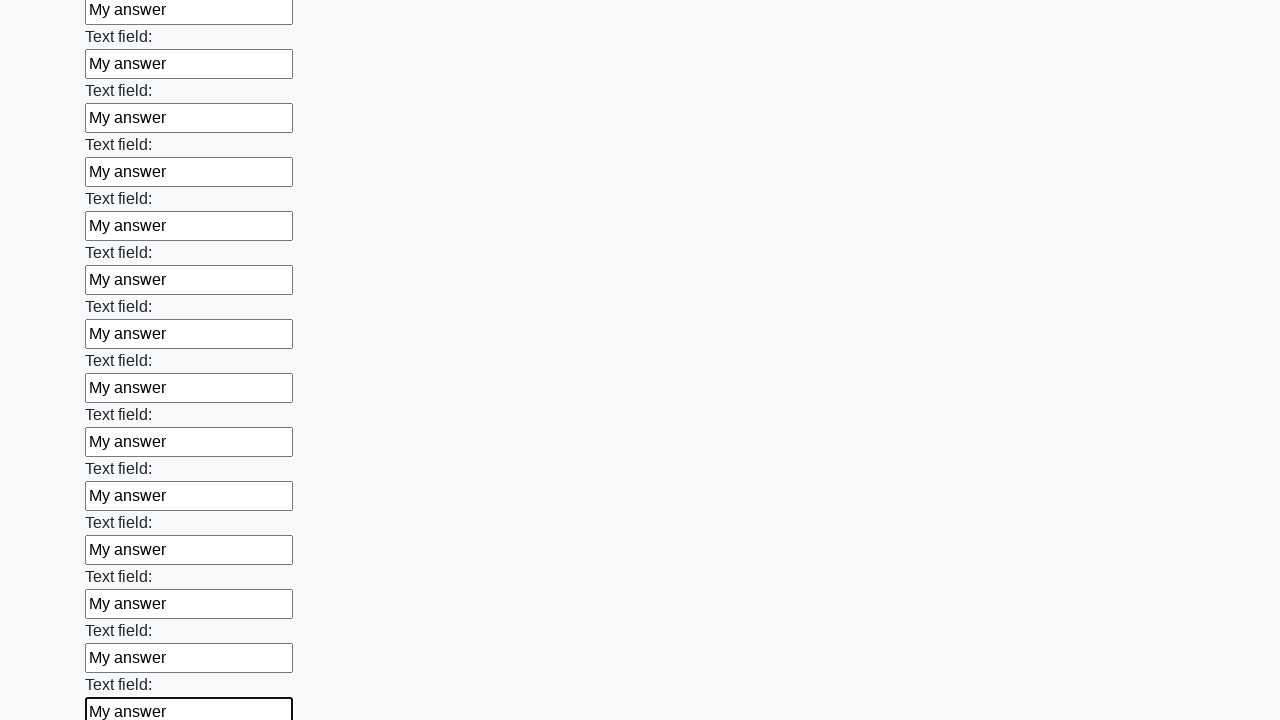

Filled an input field with 'My answer' on input >> nth=53
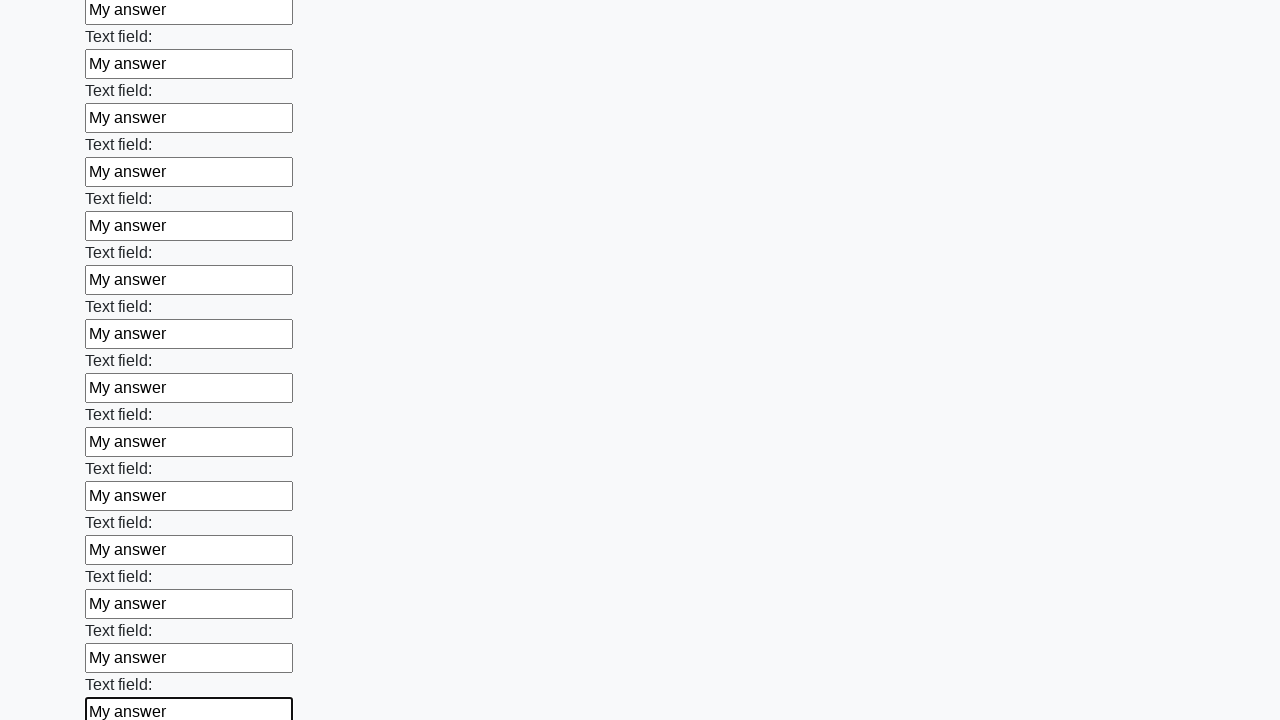

Filled an input field with 'My answer' on input >> nth=54
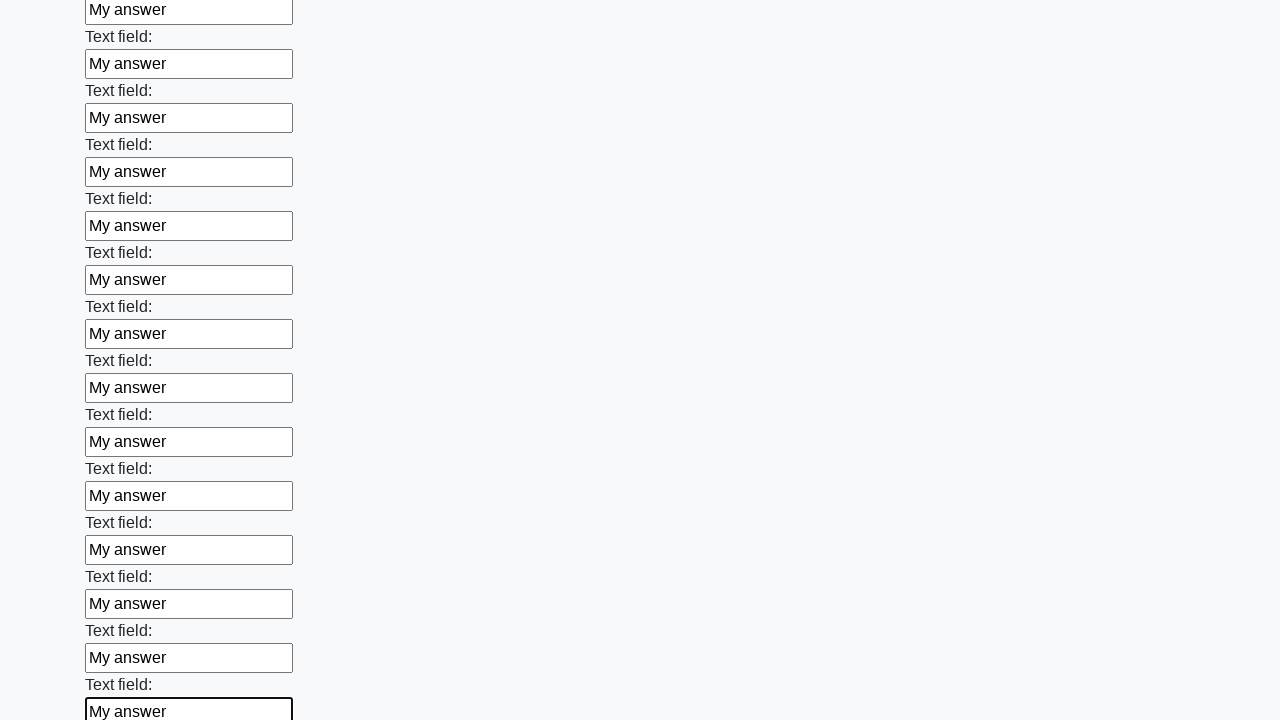

Filled an input field with 'My answer' on input >> nth=55
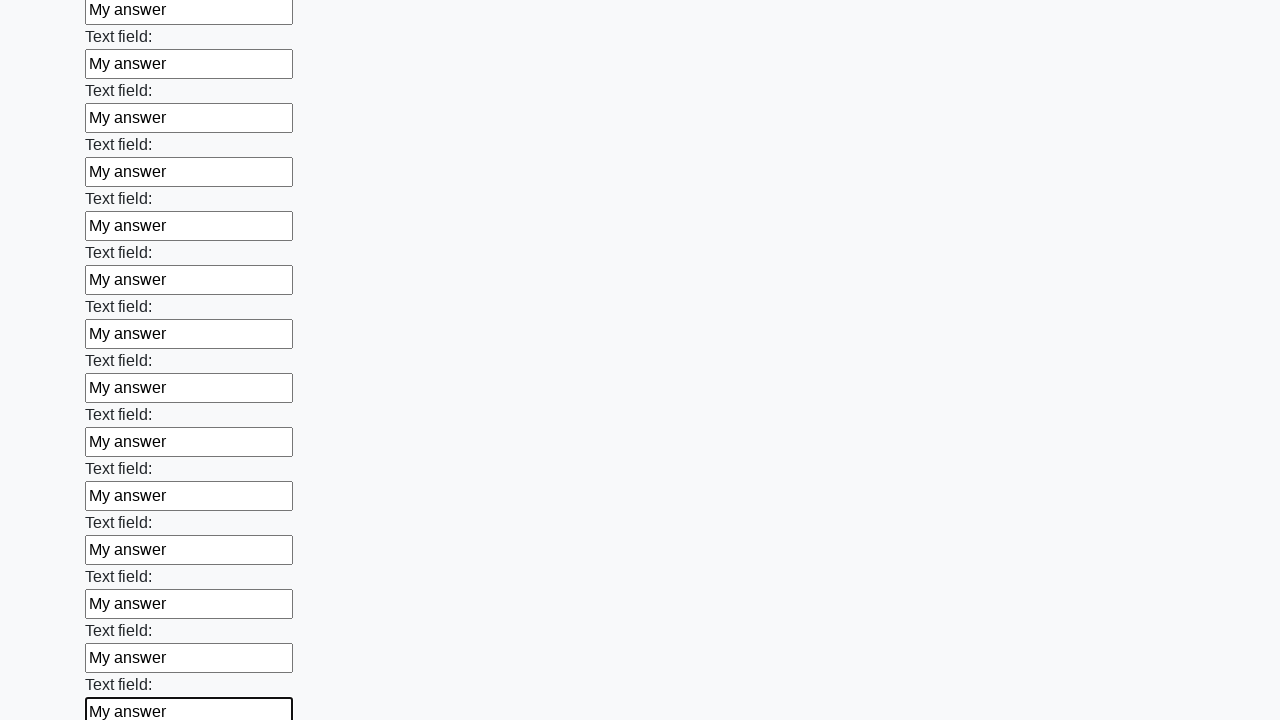

Filled an input field with 'My answer' on input >> nth=56
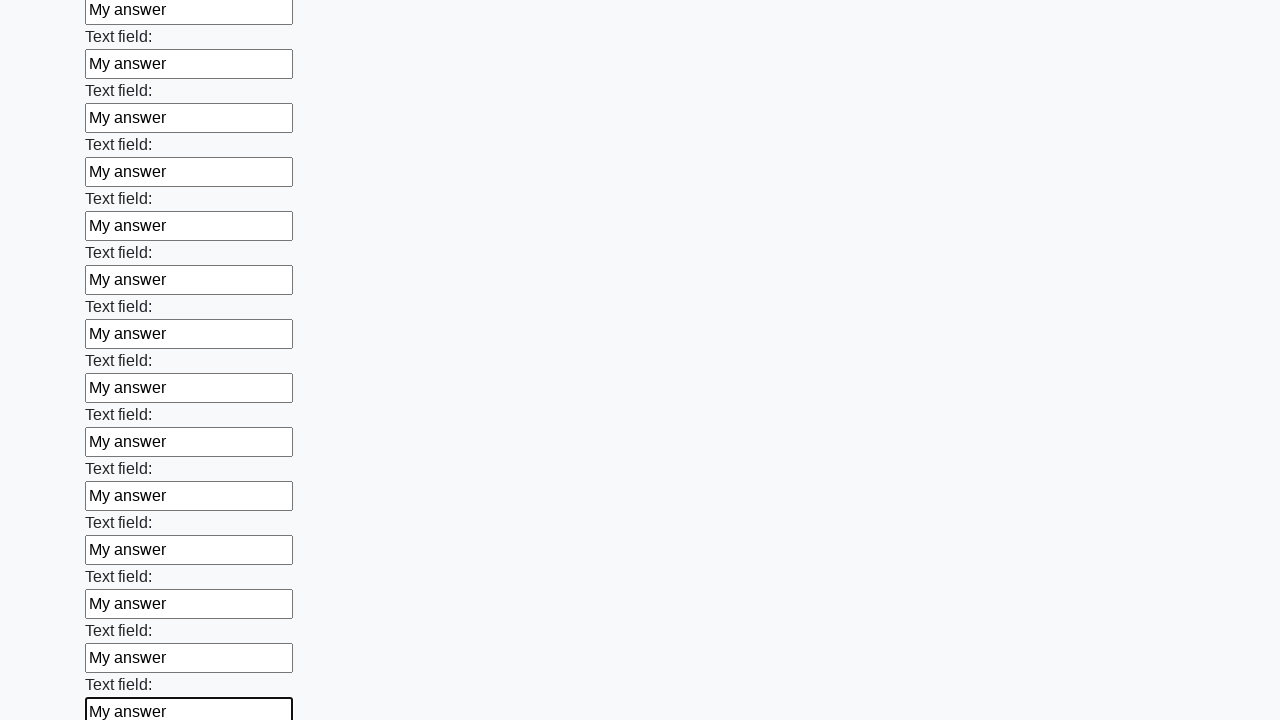

Filled an input field with 'My answer' on input >> nth=57
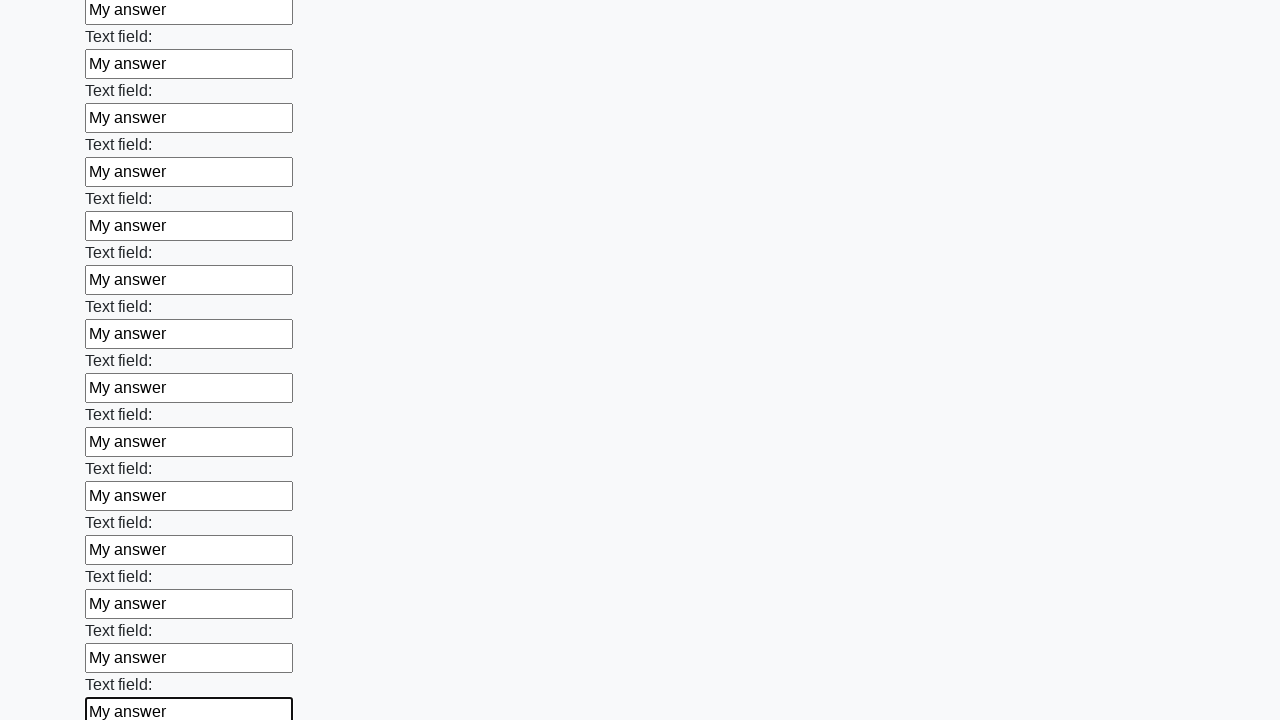

Filled an input field with 'My answer' on input >> nth=58
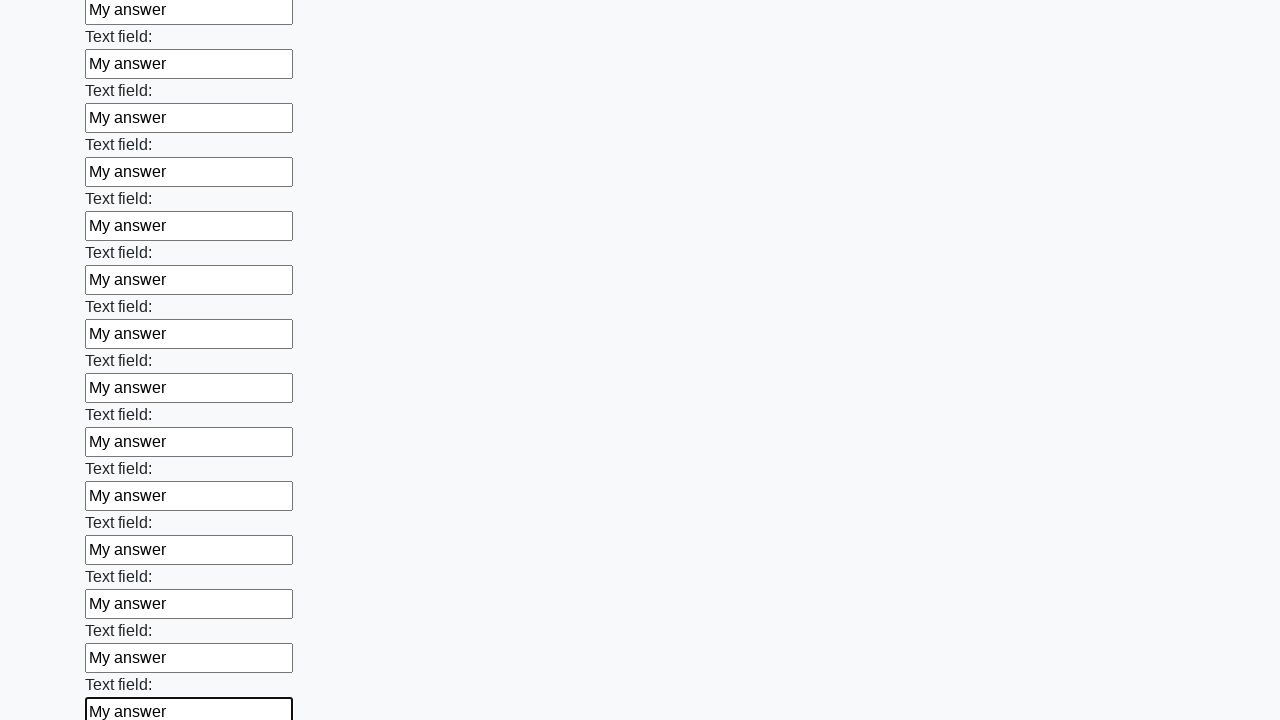

Filled an input field with 'My answer' on input >> nth=59
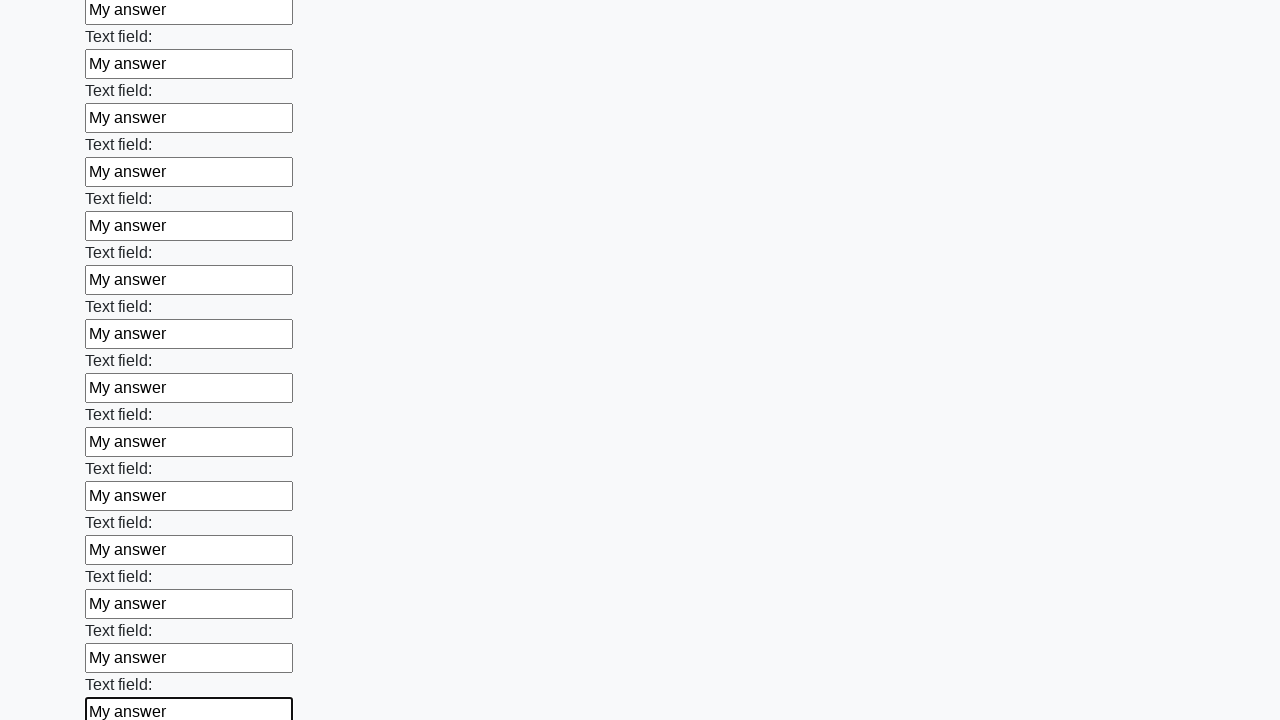

Filled an input field with 'My answer' on input >> nth=60
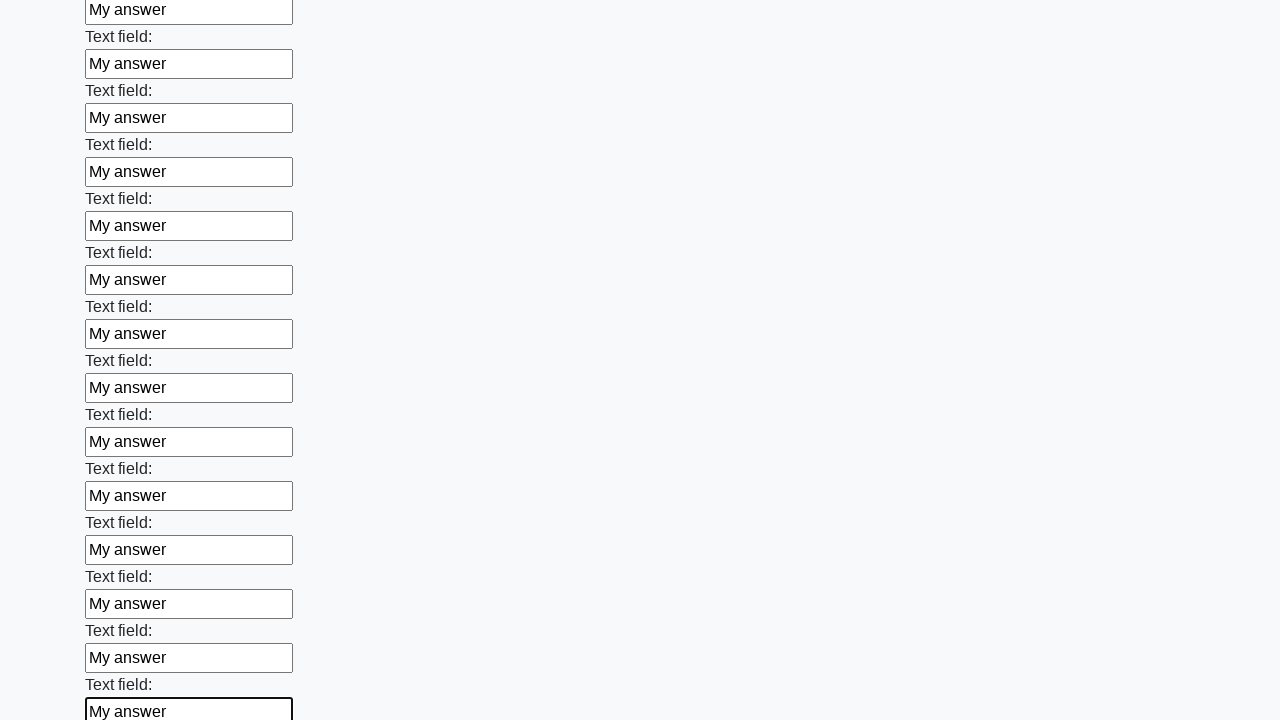

Filled an input field with 'My answer' on input >> nth=61
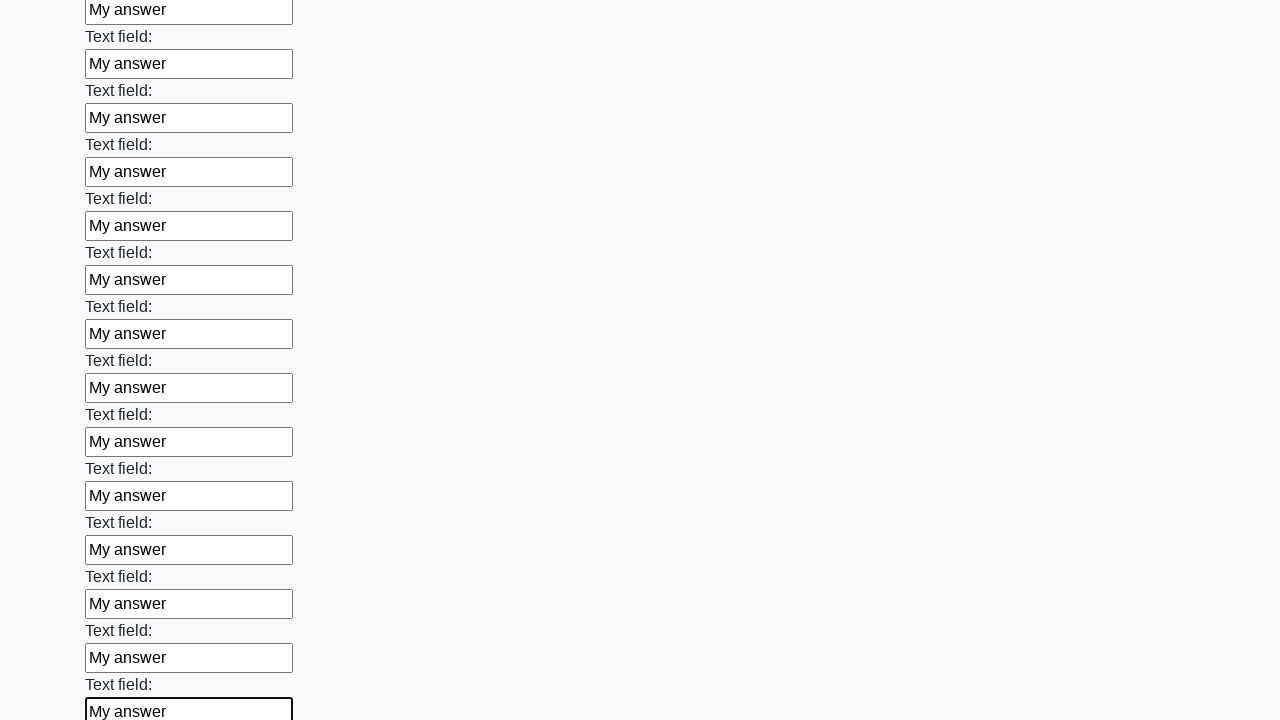

Filled an input field with 'My answer' on input >> nth=62
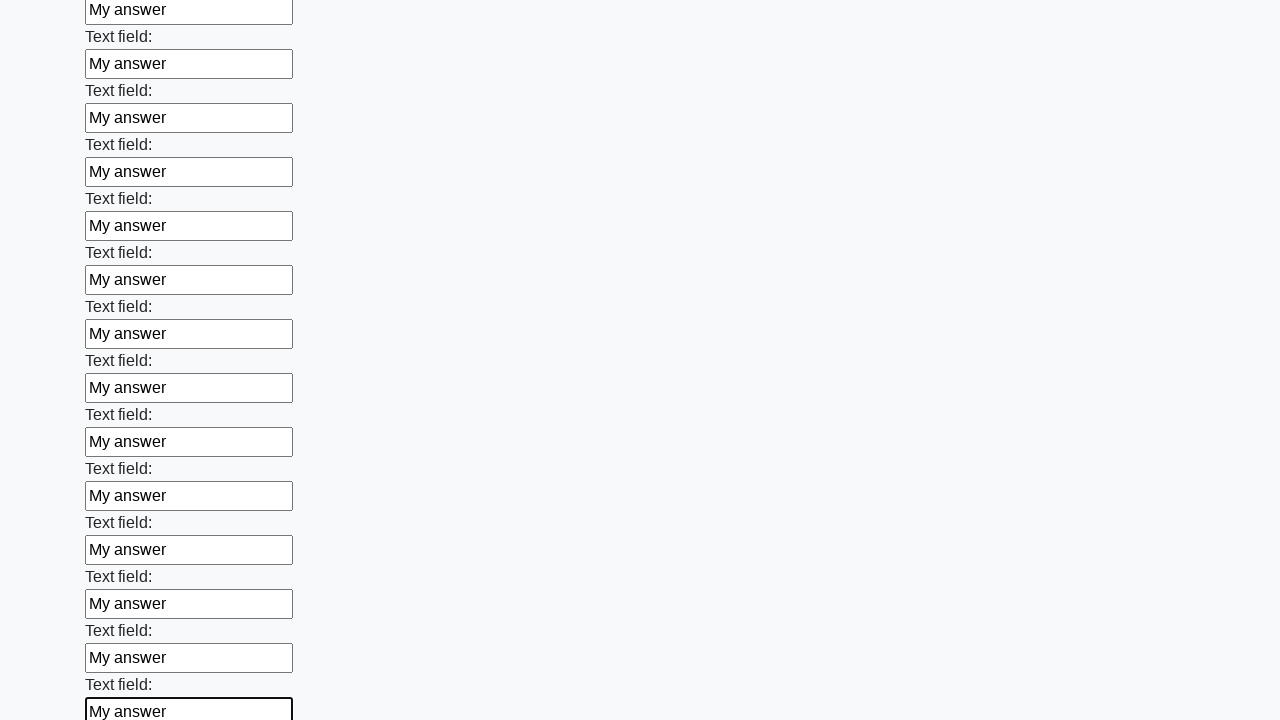

Filled an input field with 'My answer' on input >> nth=63
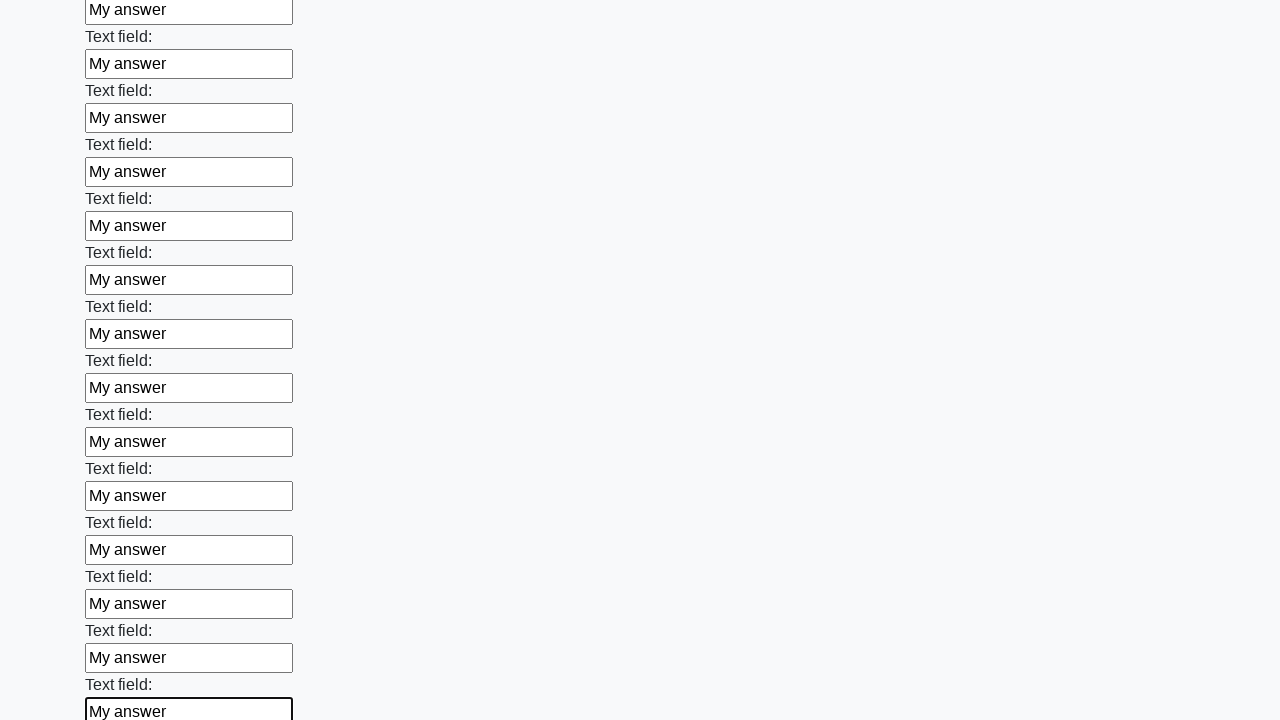

Filled an input field with 'My answer' on input >> nth=64
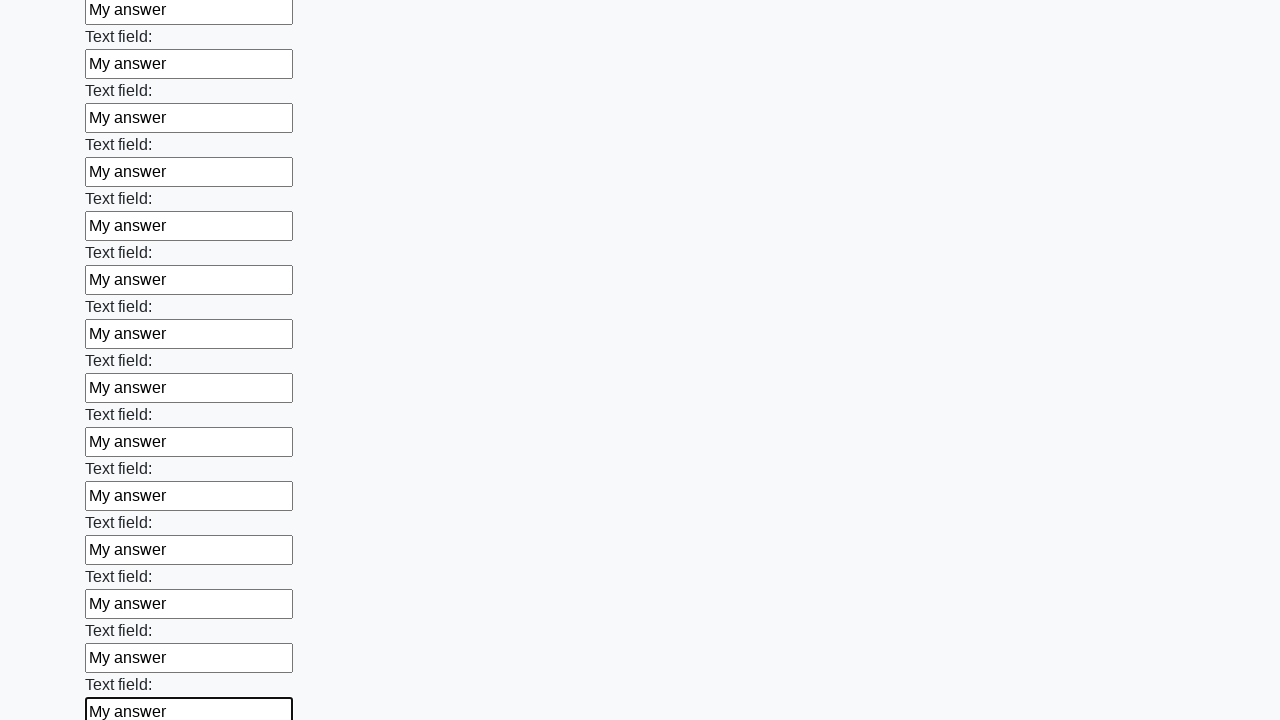

Filled an input field with 'My answer' on input >> nth=65
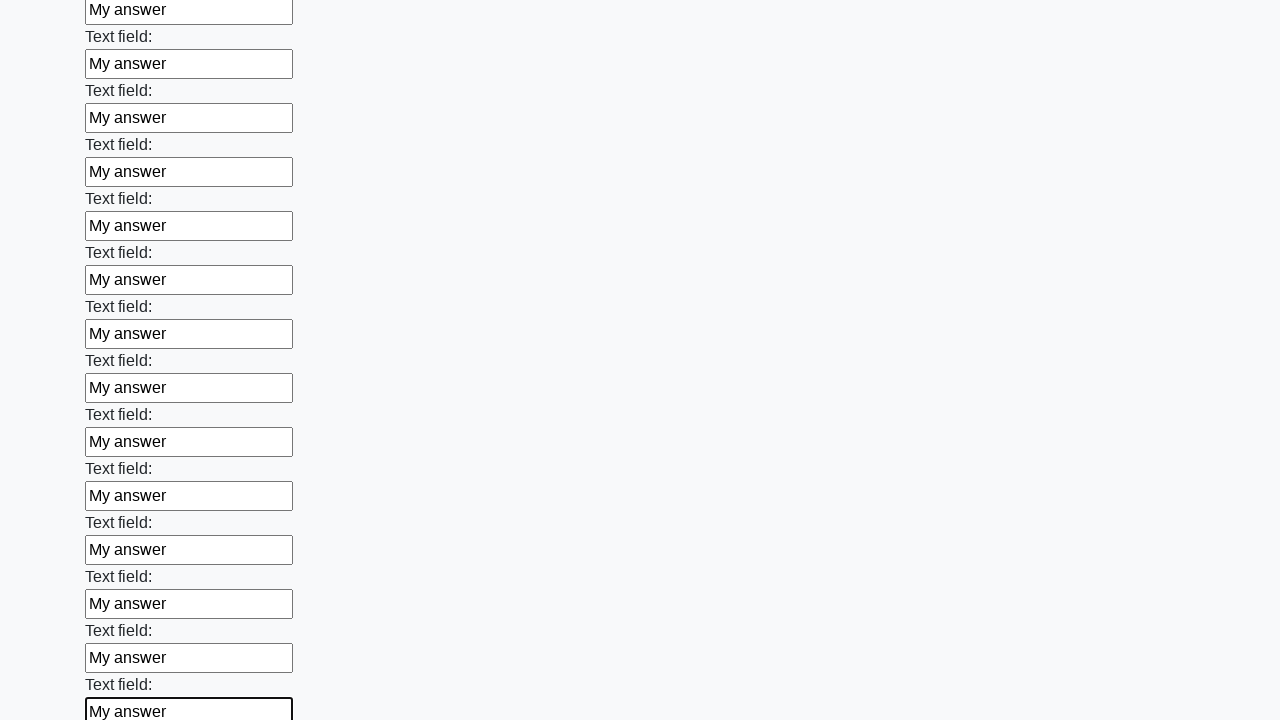

Filled an input field with 'My answer' on input >> nth=66
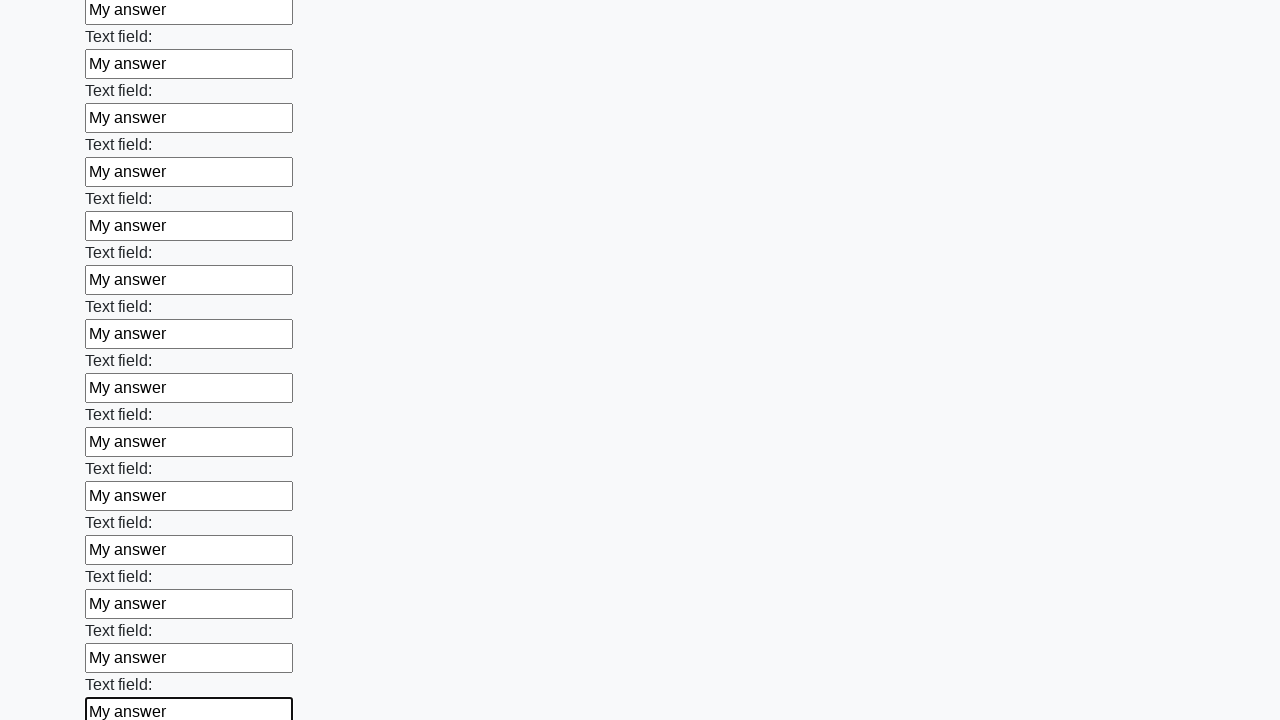

Filled an input field with 'My answer' on input >> nth=67
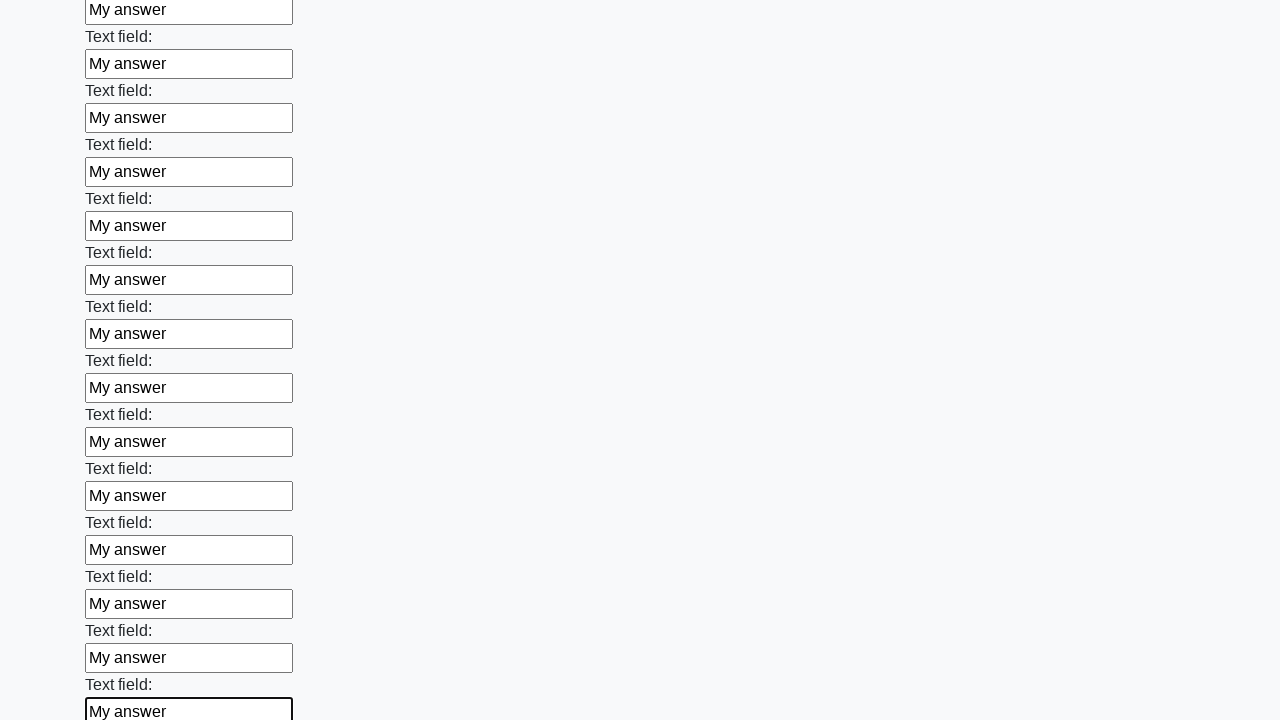

Filled an input field with 'My answer' on input >> nth=68
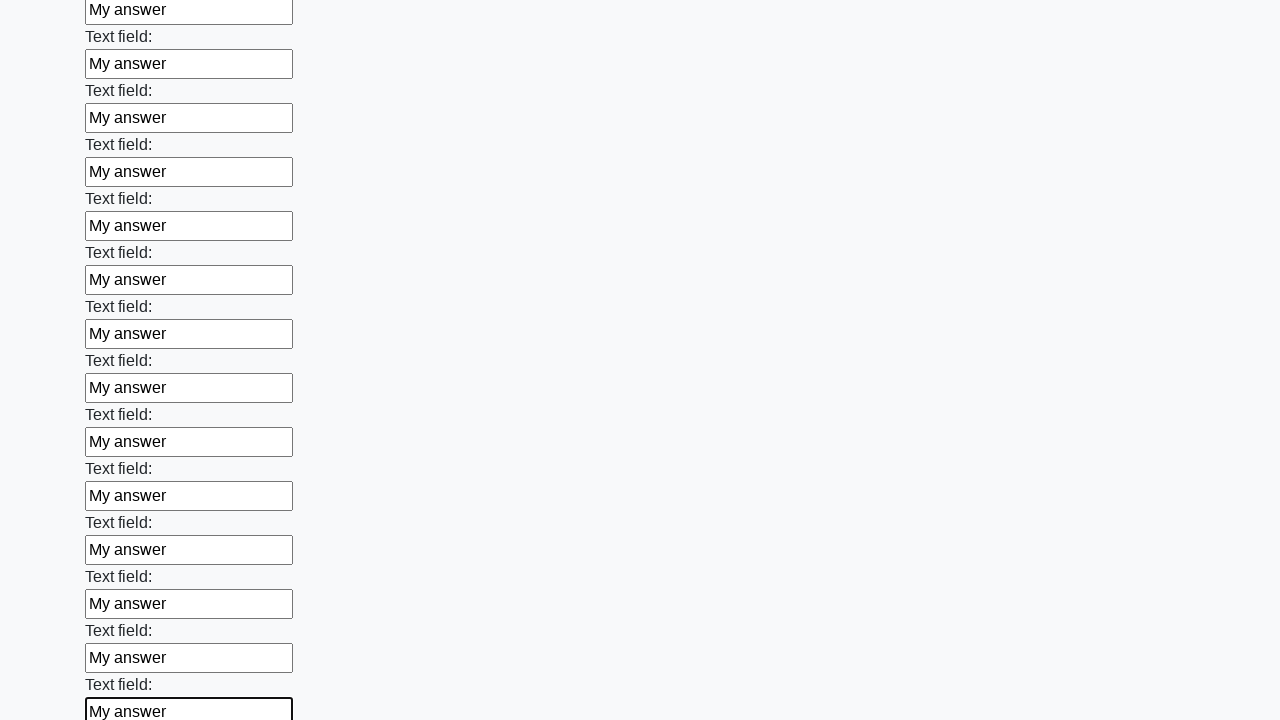

Filled an input field with 'My answer' on input >> nth=69
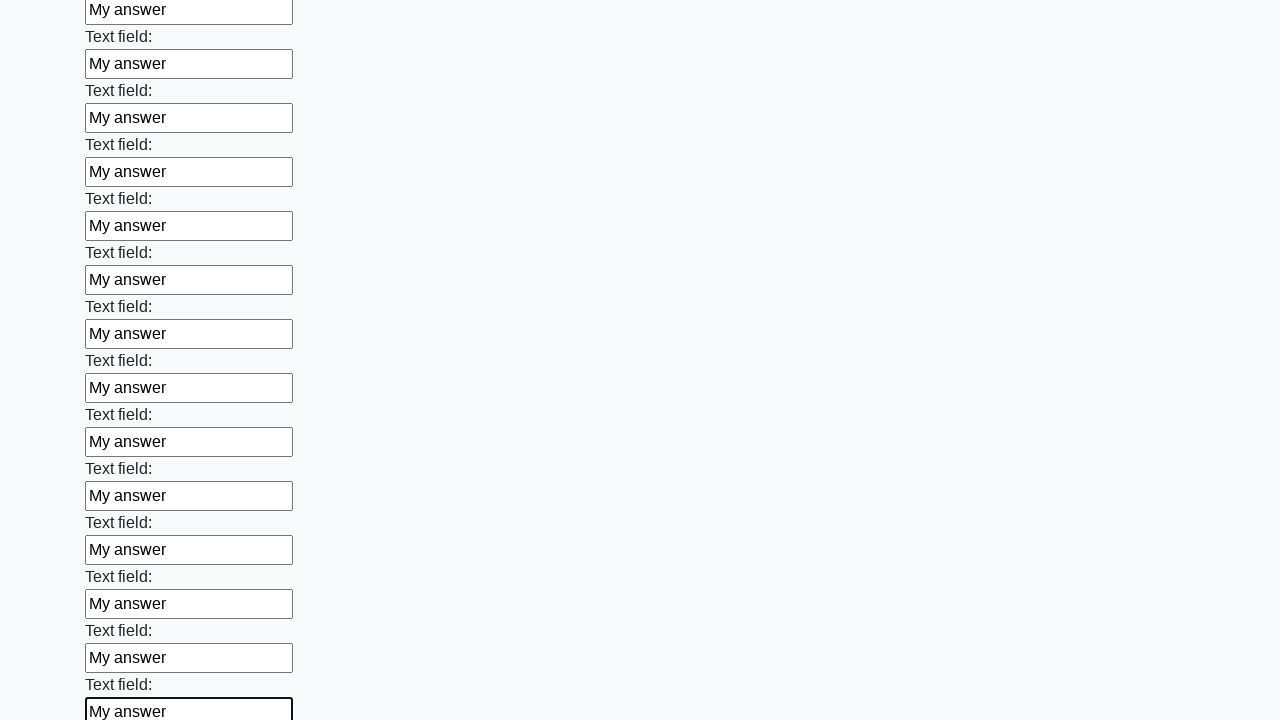

Filled an input field with 'My answer' on input >> nth=70
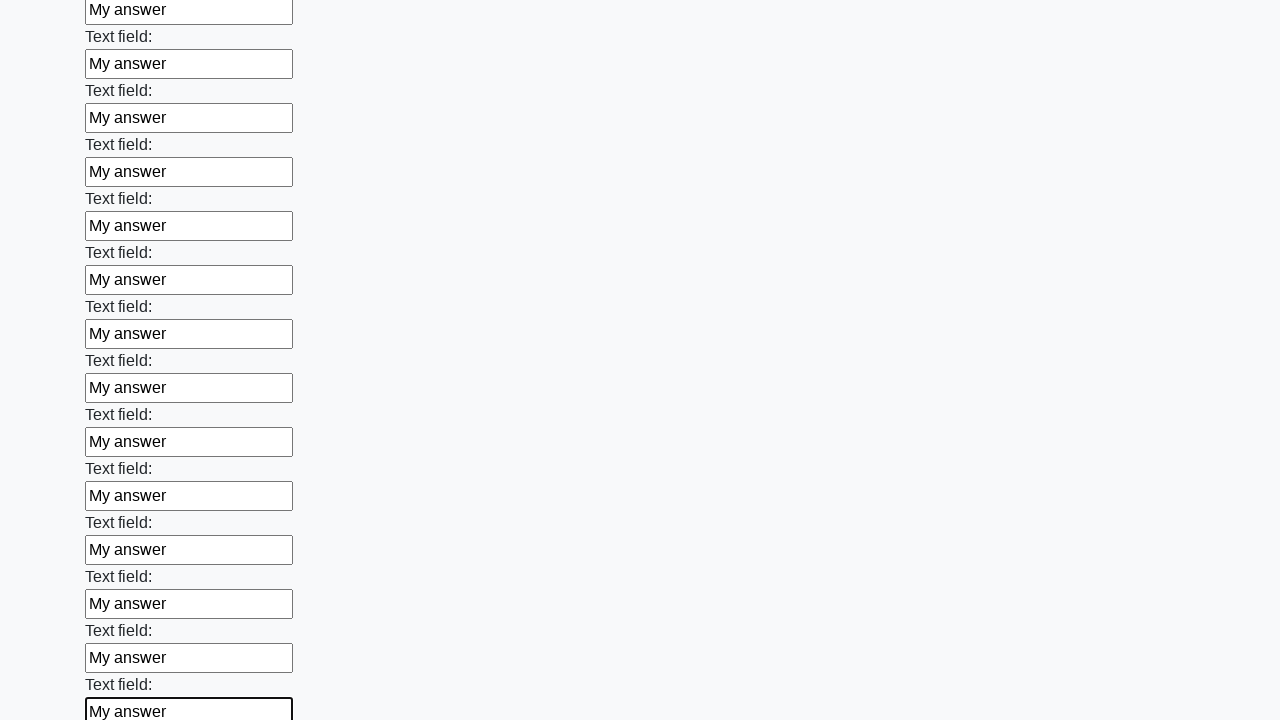

Filled an input field with 'My answer' on input >> nth=71
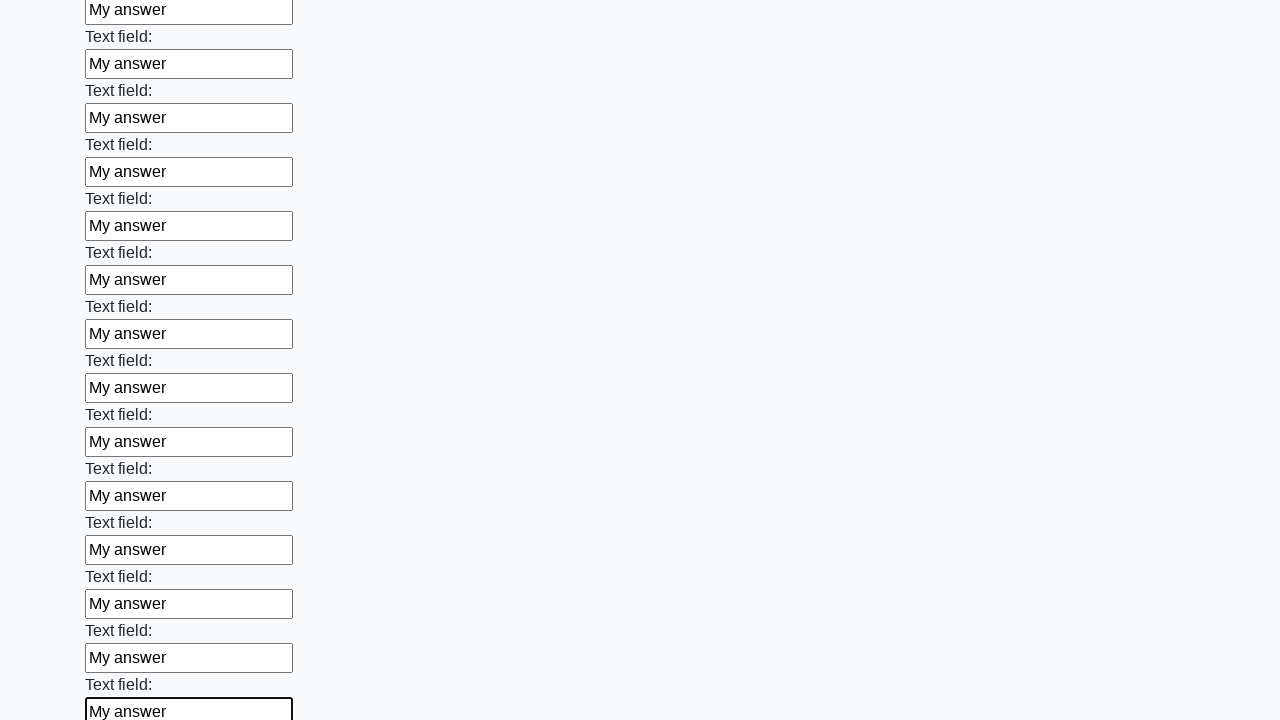

Filled an input field with 'My answer' on input >> nth=72
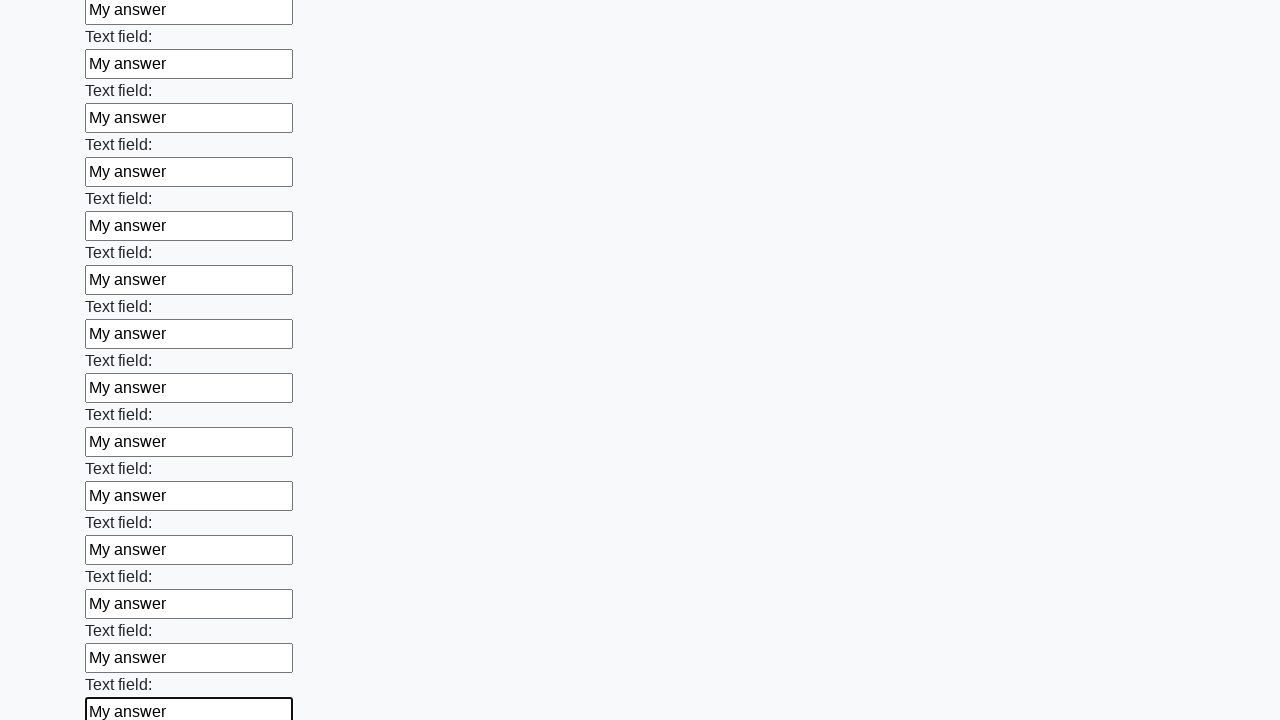

Filled an input field with 'My answer' on input >> nth=73
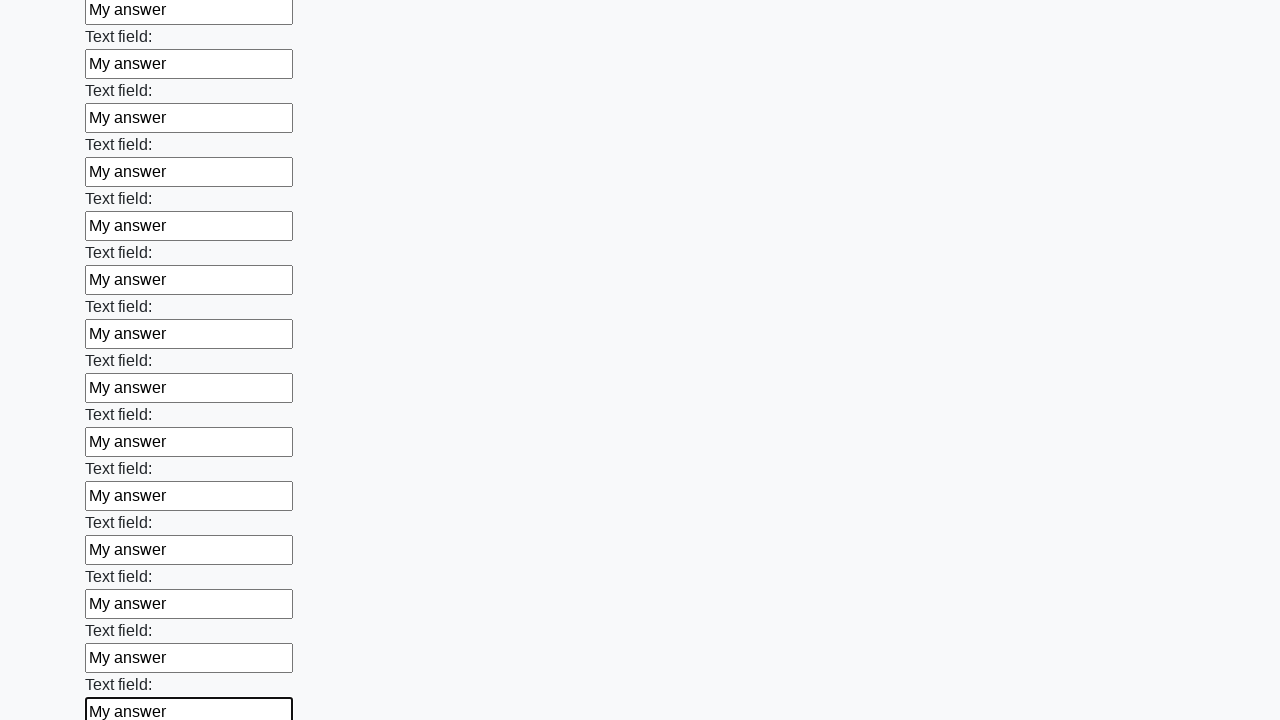

Filled an input field with 'My answer' on input >> nth=74
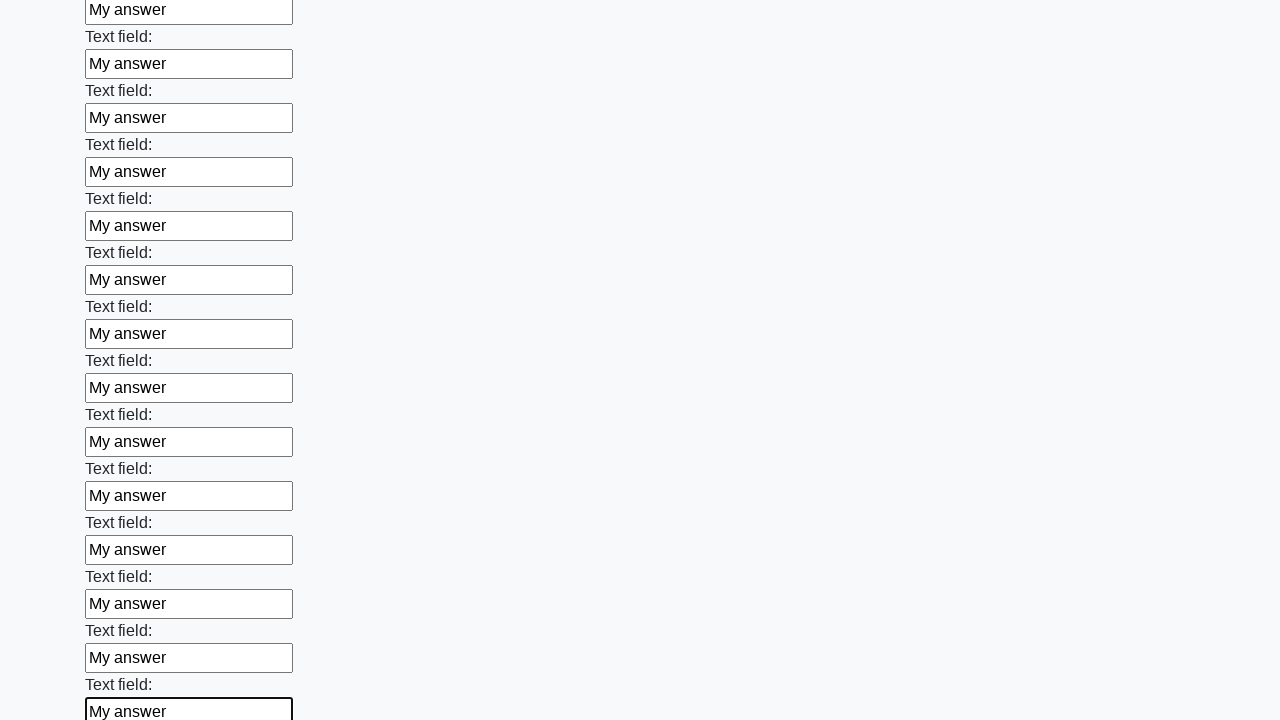

Filled an input field with 'My answer' on input >> nth=75
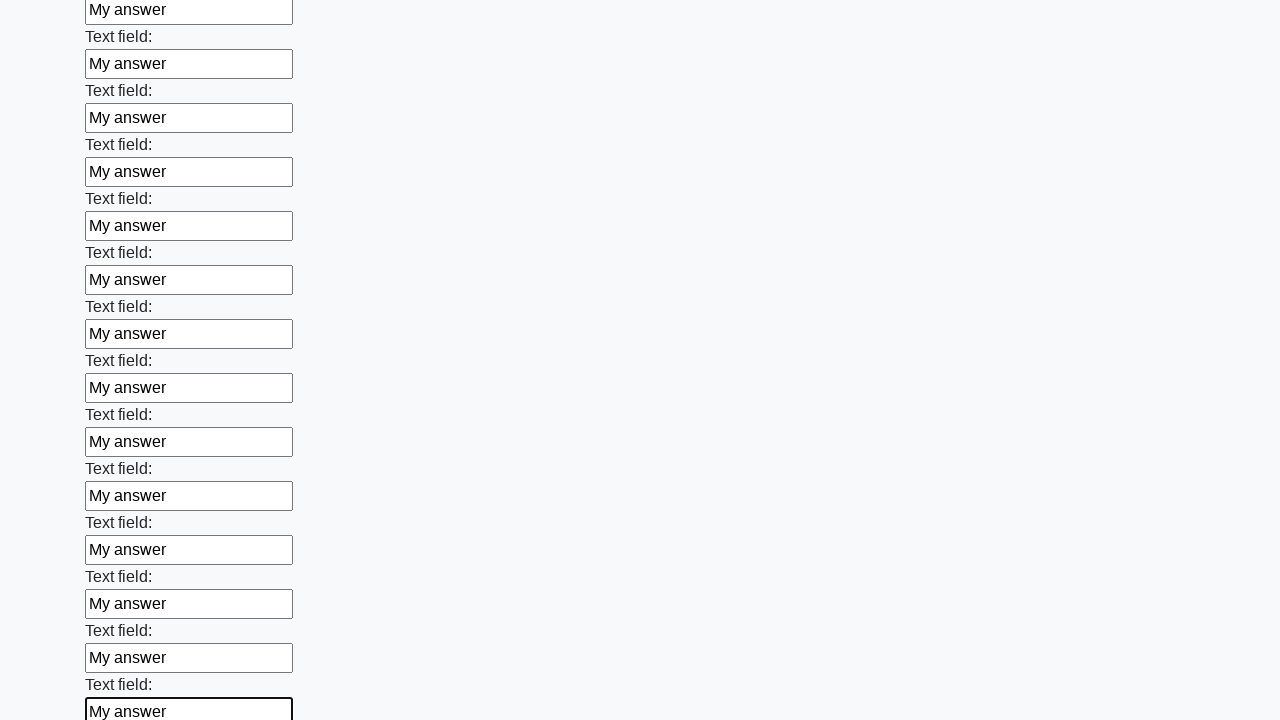

Filled an input field with 'My answer' on input >> nth=76
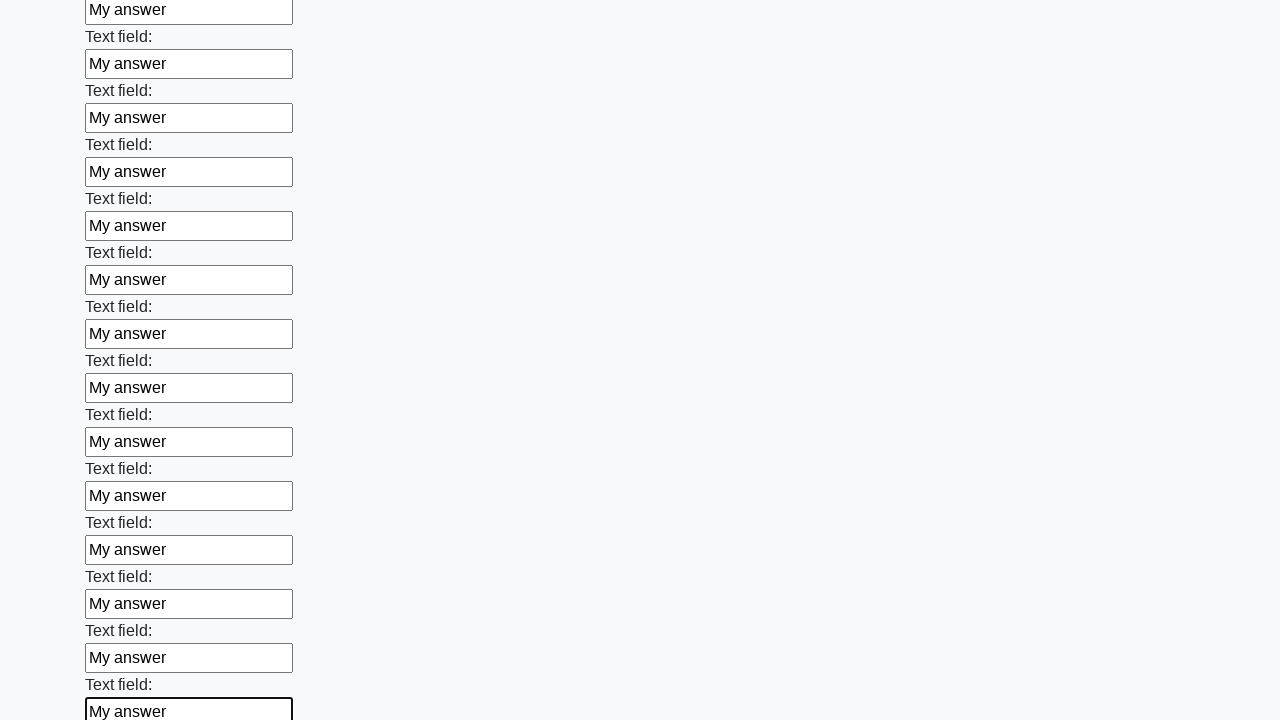

Filled an input field with 'My answer' on input >> nth=77
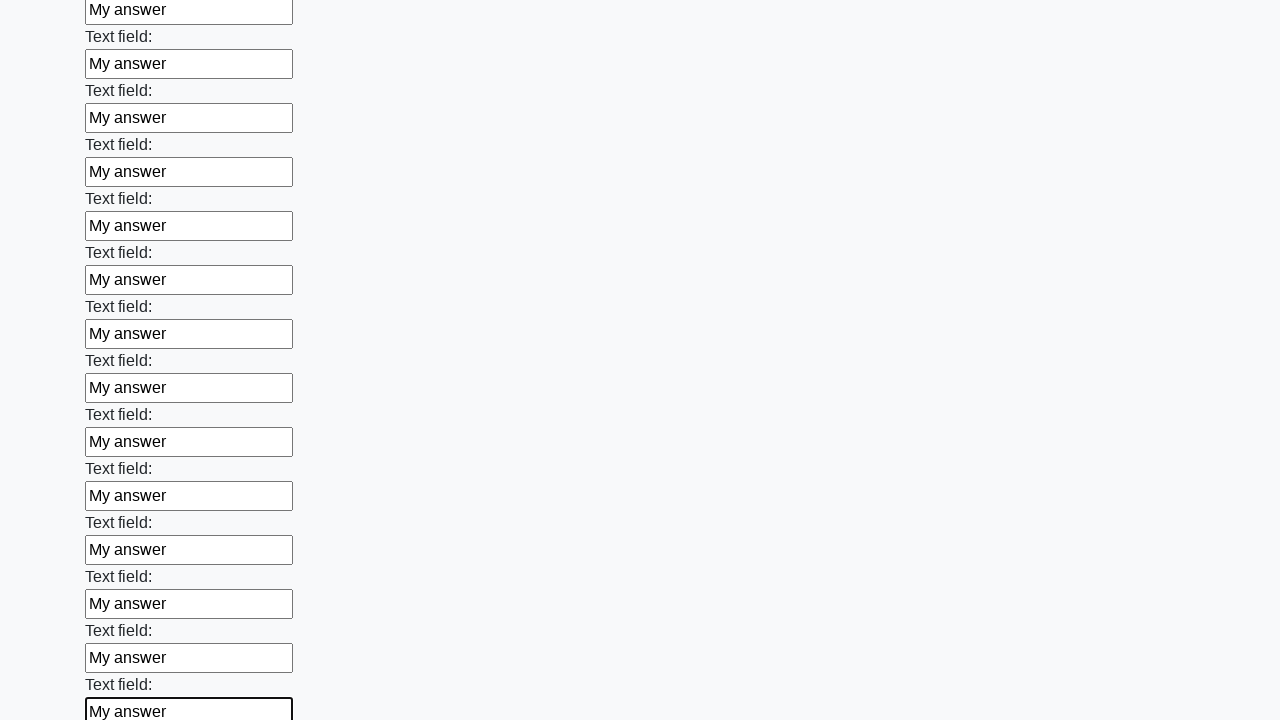

Filled an input field with 'My answer' on input >> nth=78
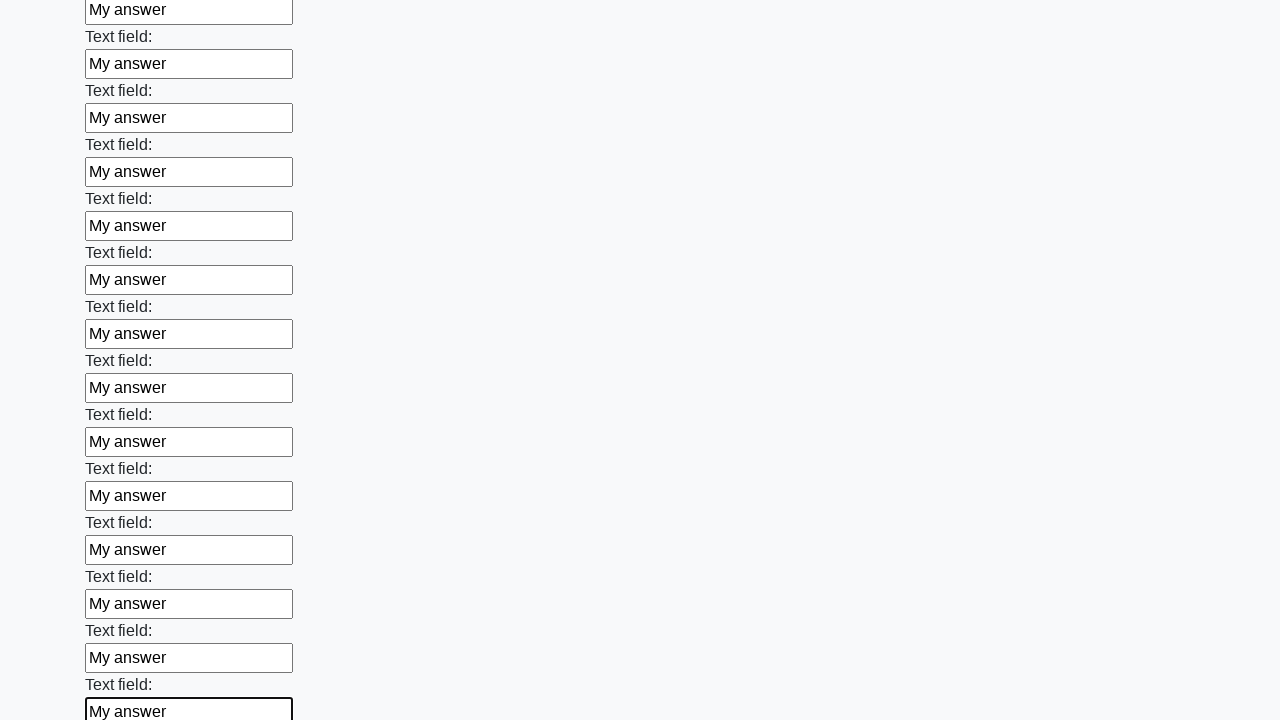

Filled an input field with 'My answer' on input >> nth=79
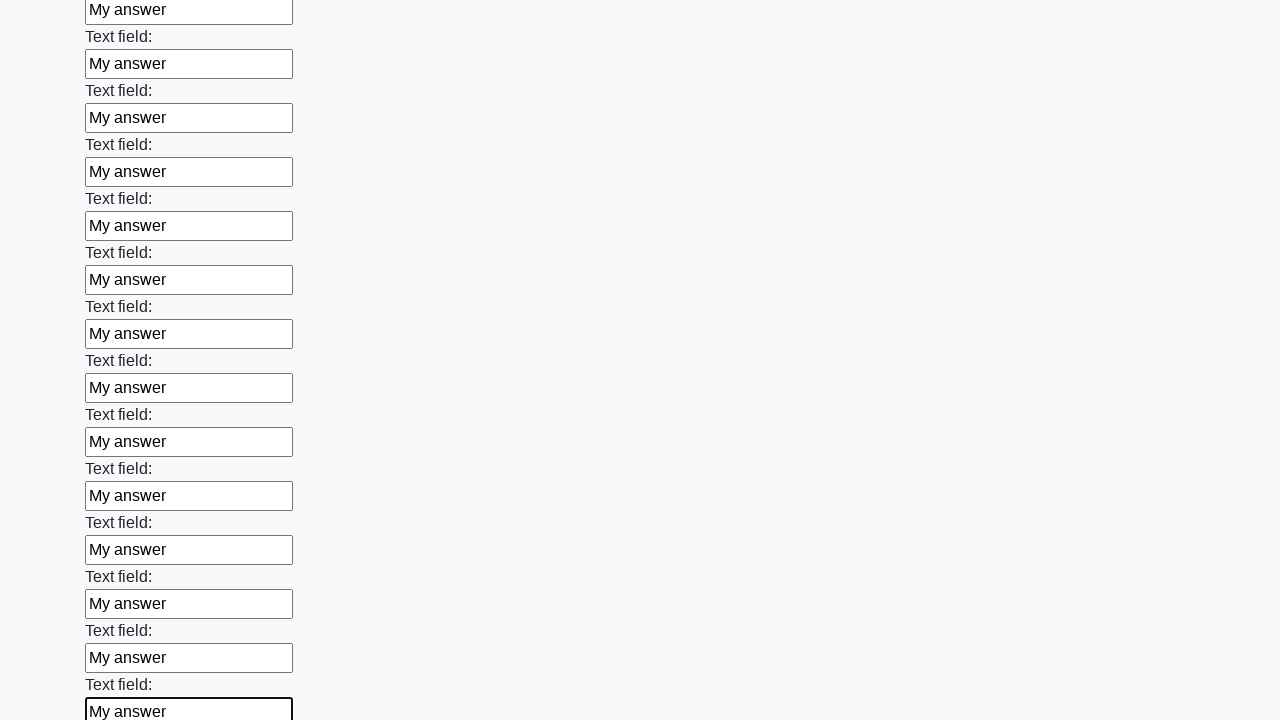

Filled an input field with 'My answer' on input >> nth=80
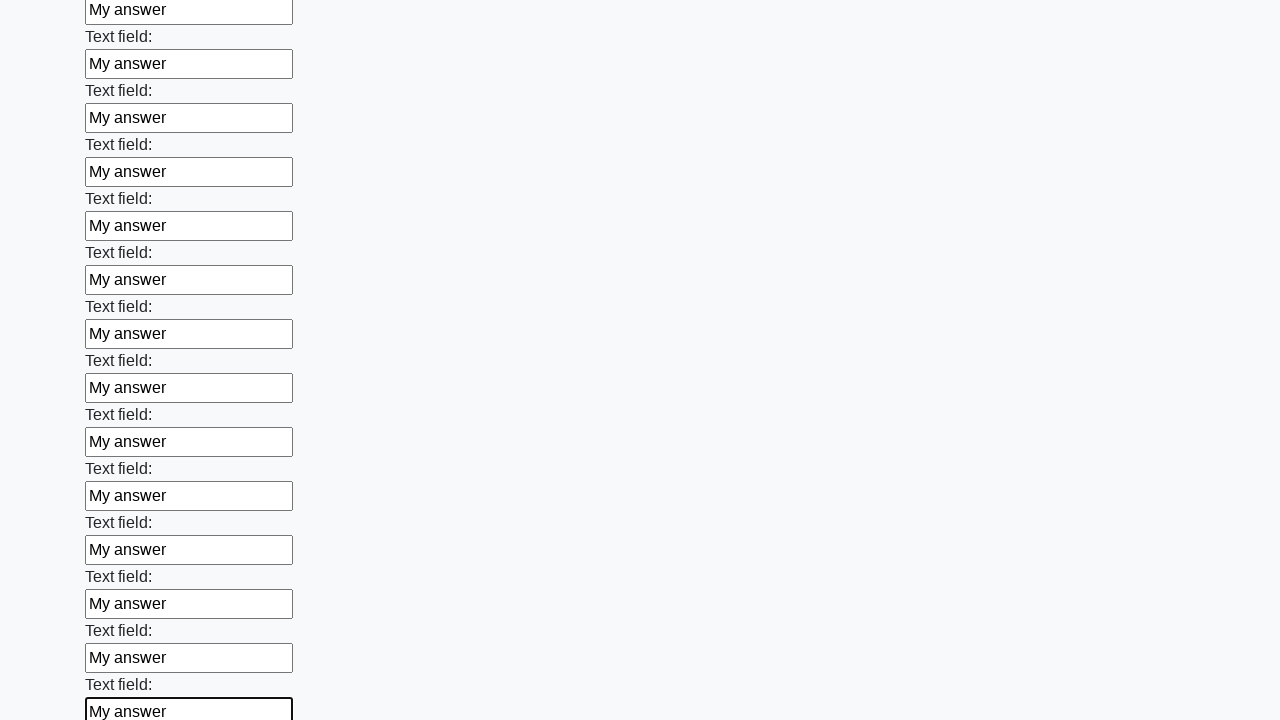

Filled an input field with 'My answer' on input >> nth=81
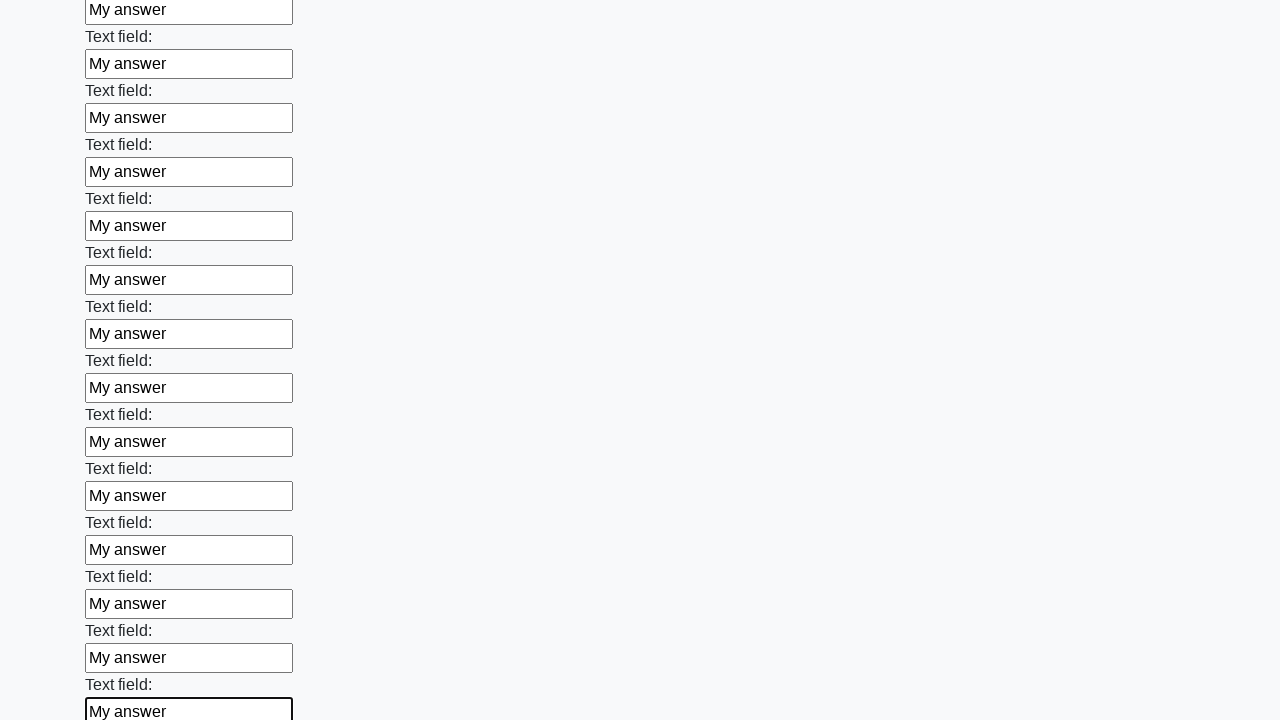

Filled an input field with 'My answer' on input >> nth=82
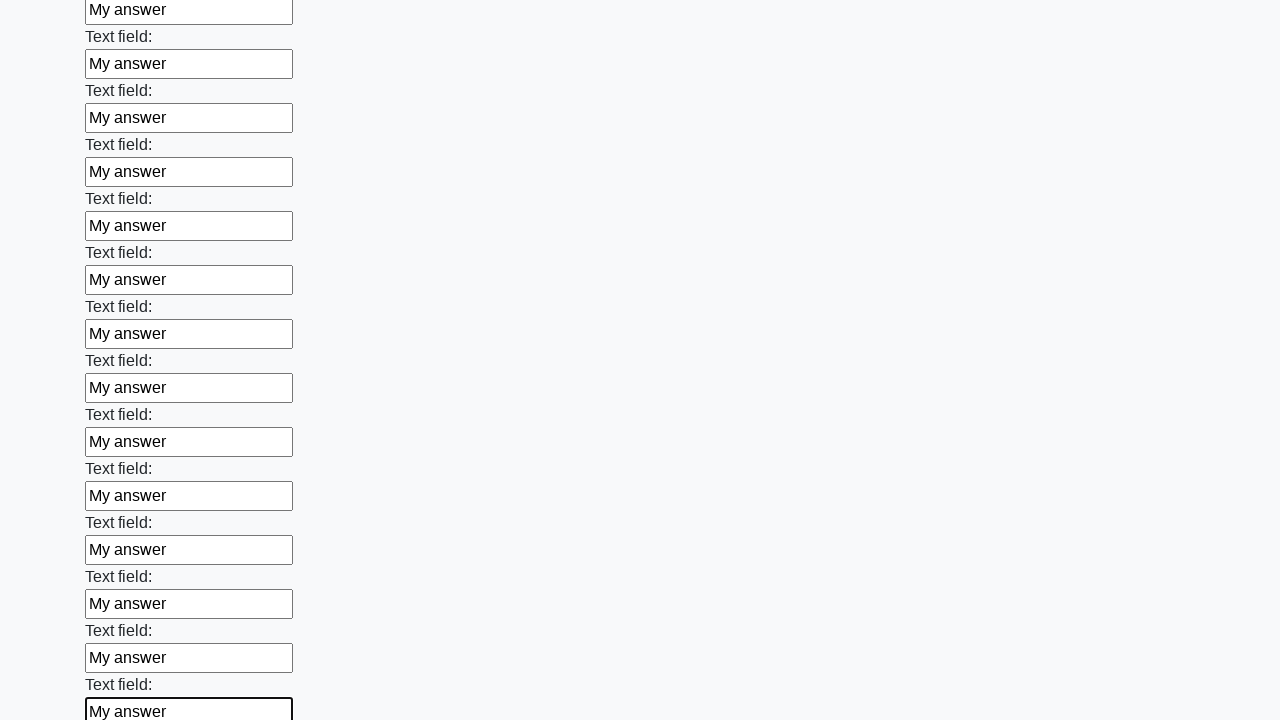

Filled an input field with 'My answer' on input >> nth=83
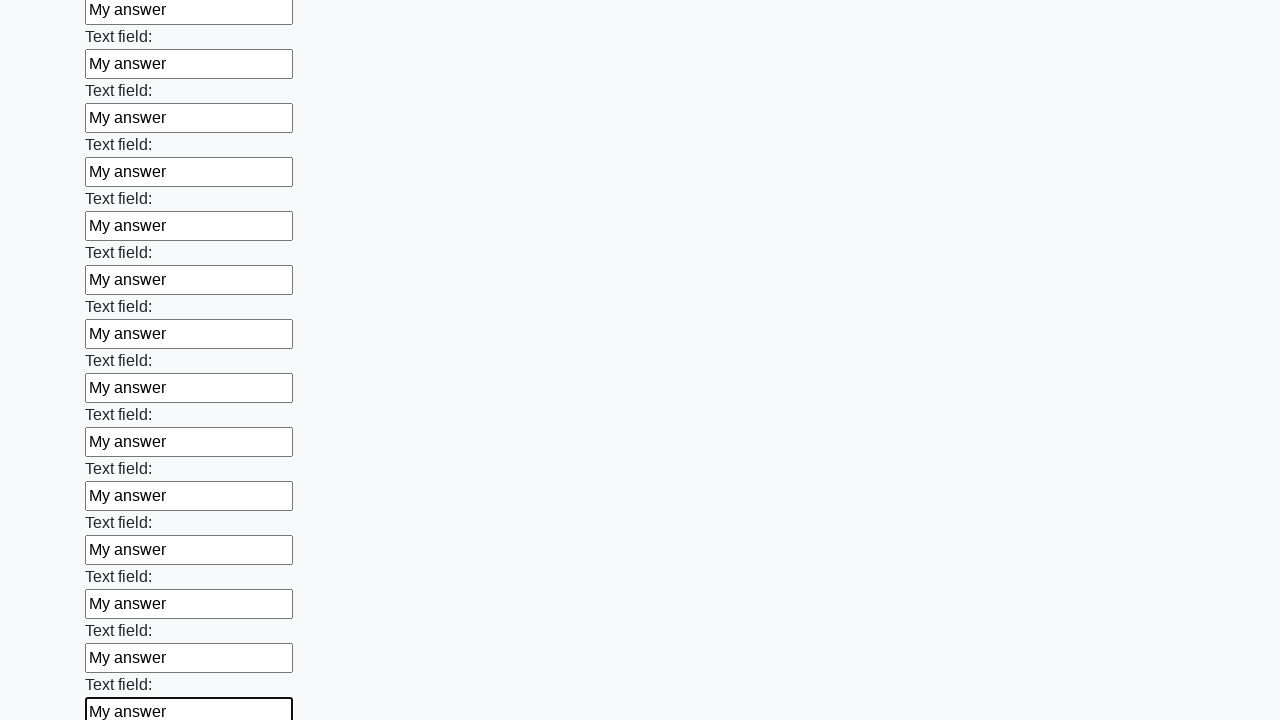

Filled an input field with 'My answer' on input >> nth=84
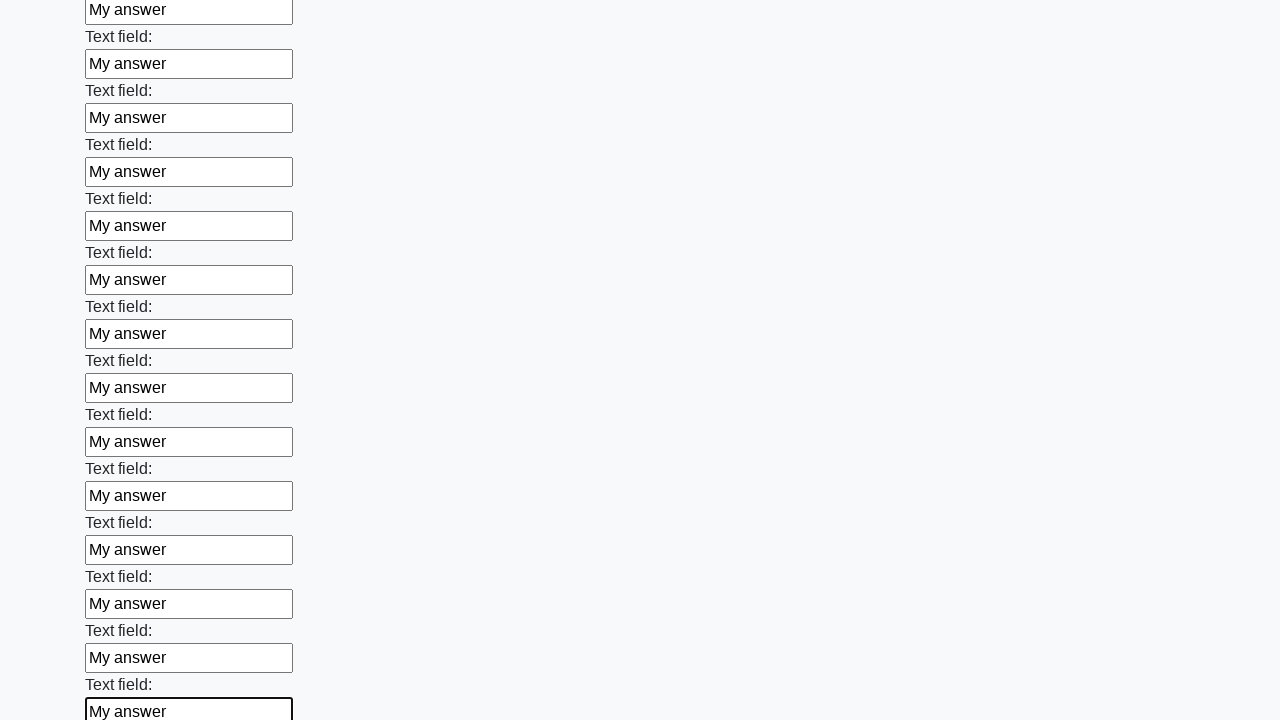

Filled an input field with 'My answer' on input >> nth=85
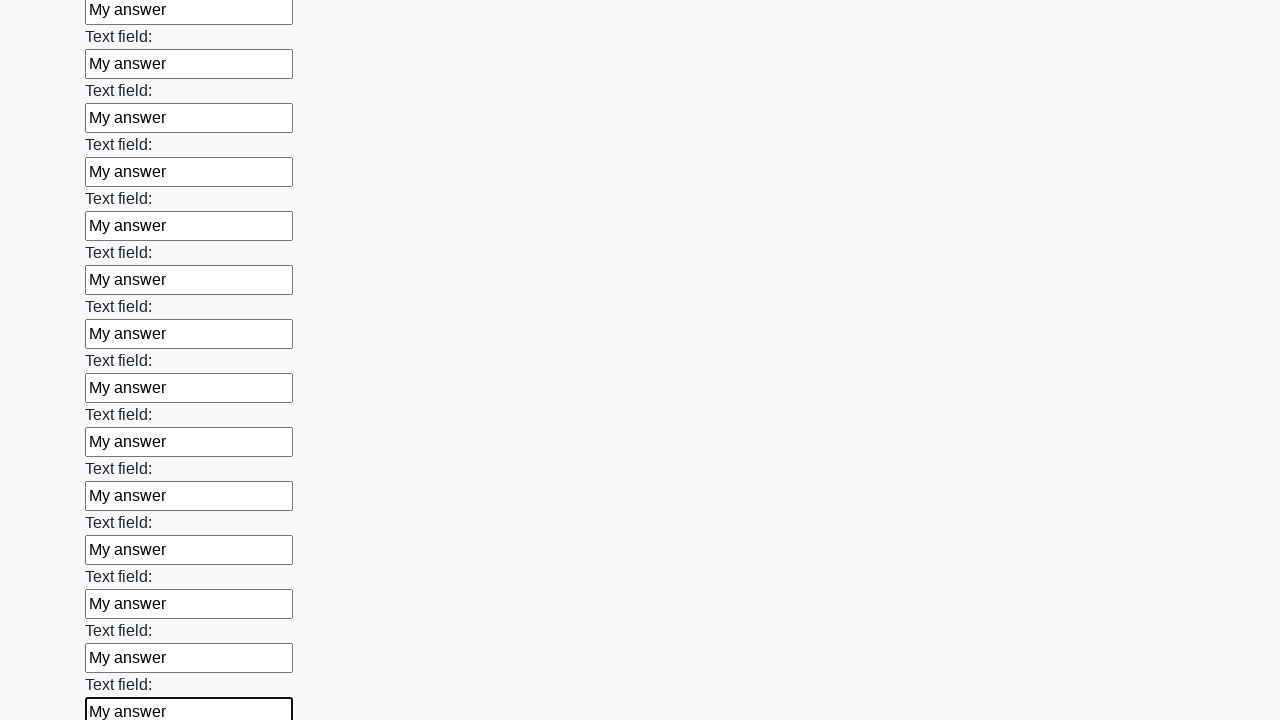

Filled an input field with 'My answer' on input >> nth=86
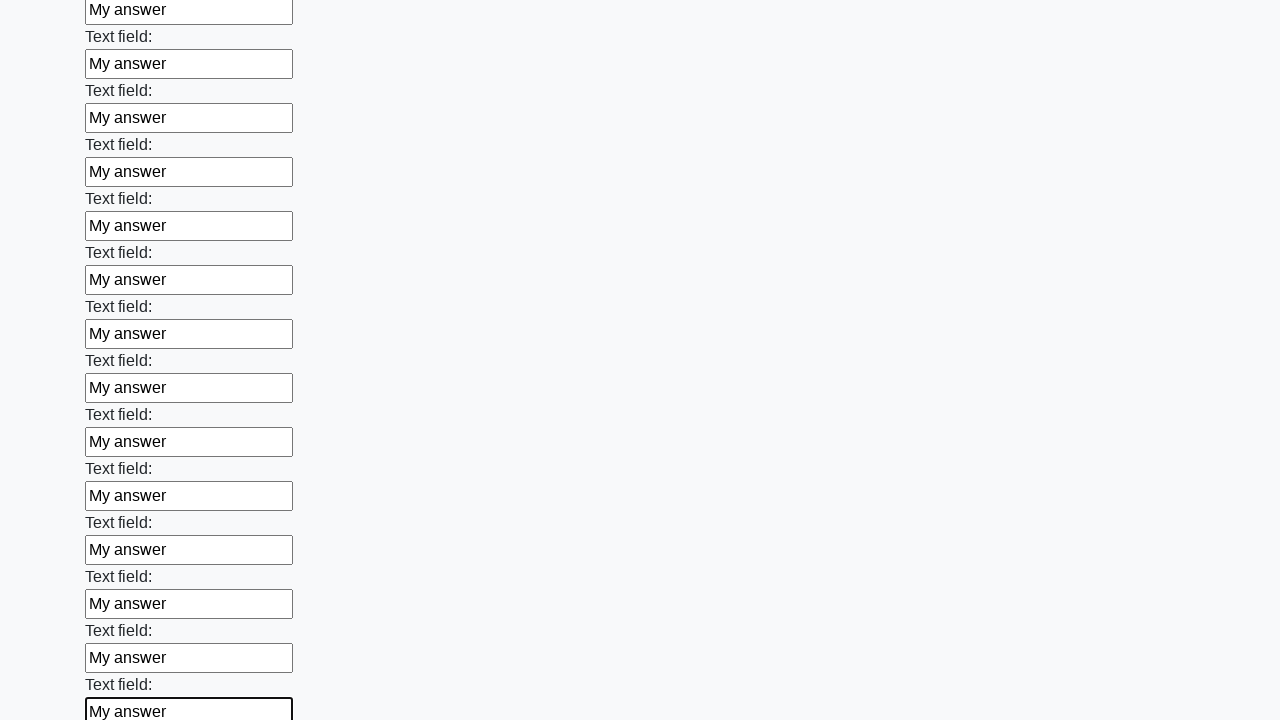

Filled an input field with 'My answer' on input >> nth=87
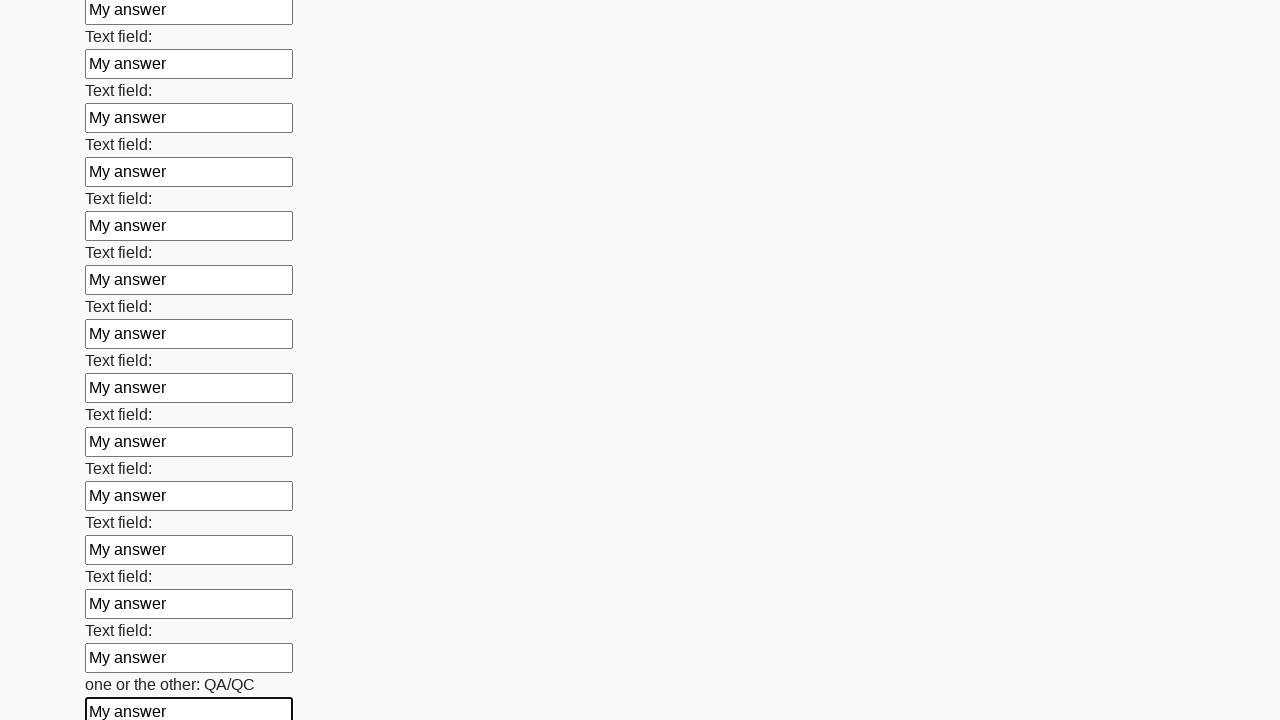

Filled an input field with 'My answer' on input >> nth=88
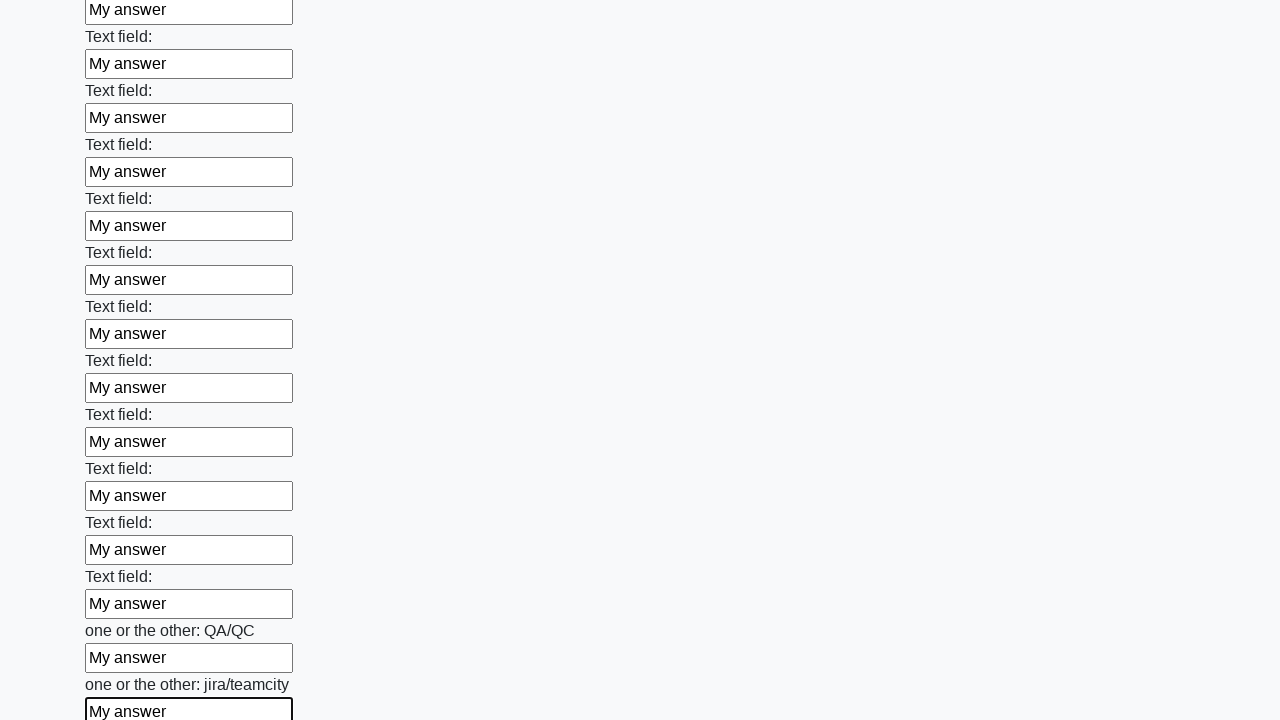

Filled an input field with 'My answer' on input >> nth=89
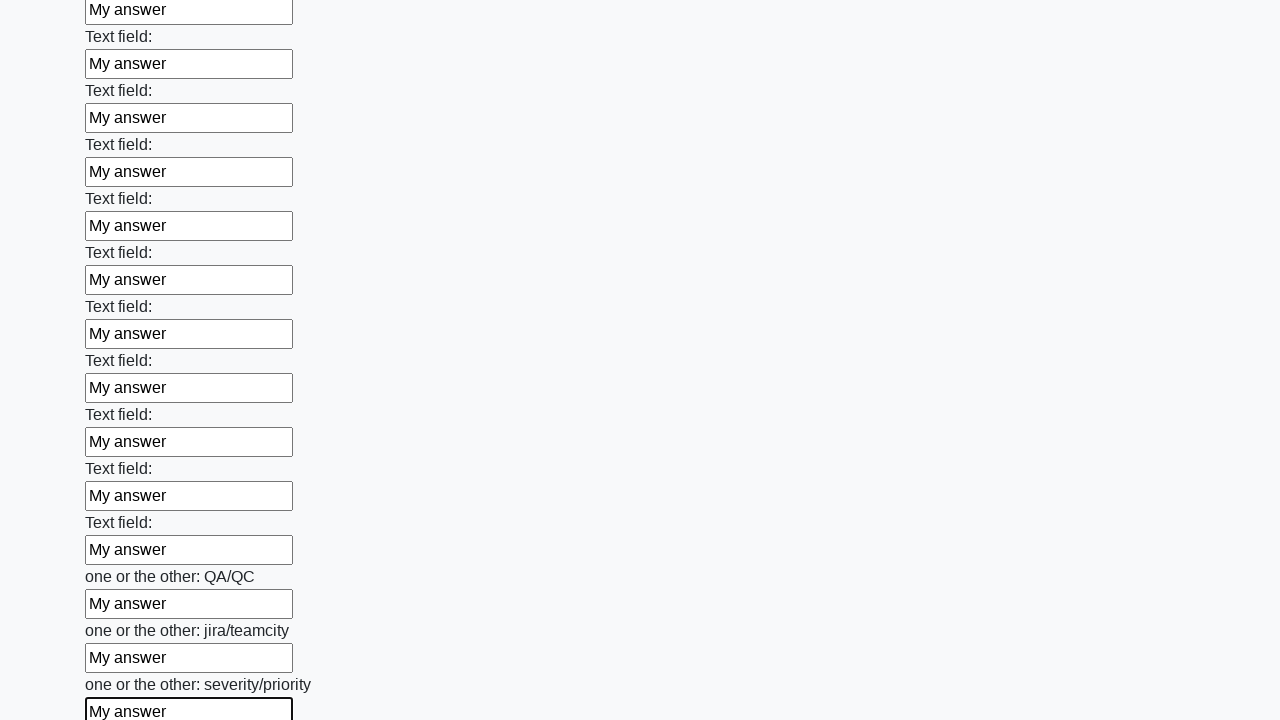

Filled an input field with 'My answer' on input >> nth=90
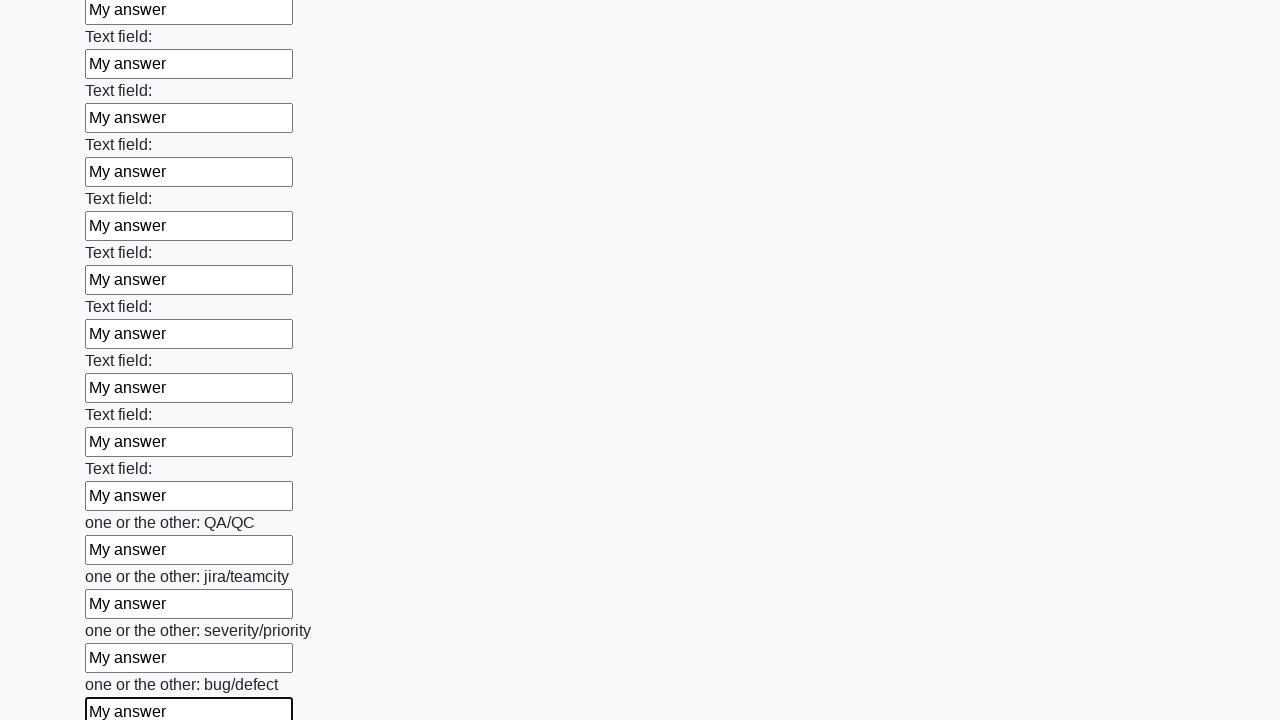

Filled an input field with 'My answer' on input >> nth=91
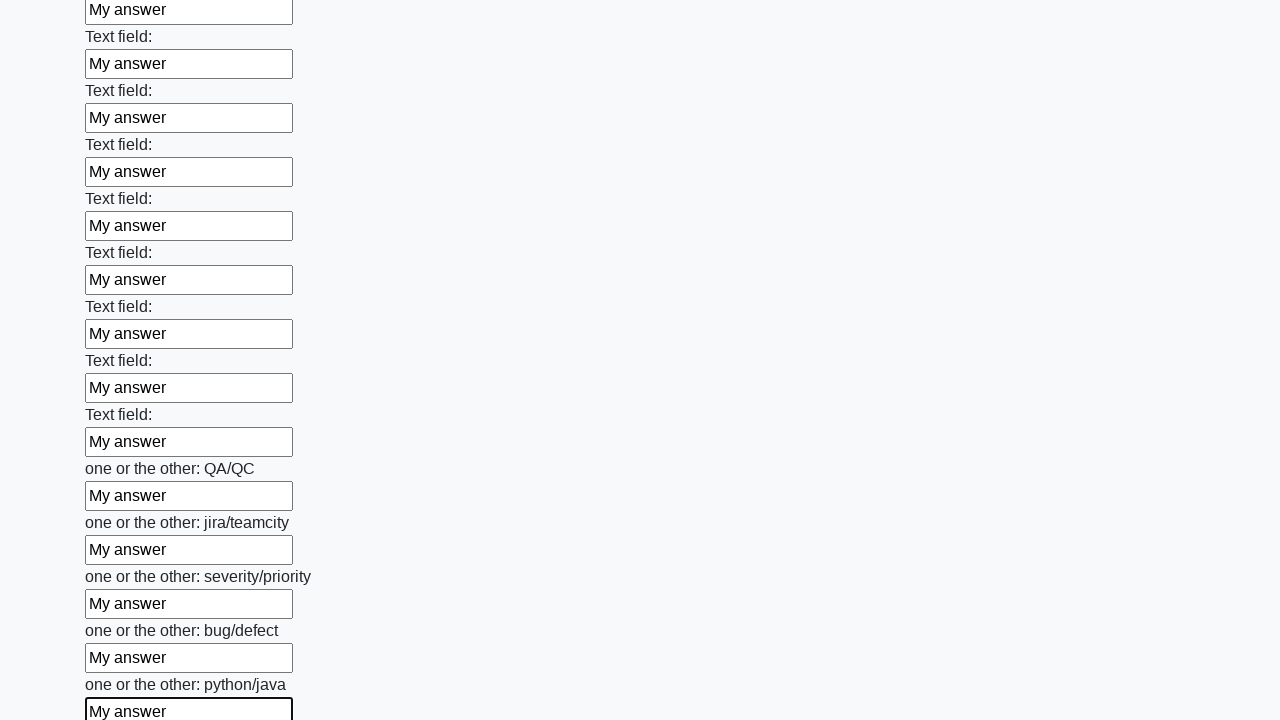

Filled an input field with 'My answer' on input >> nth=92
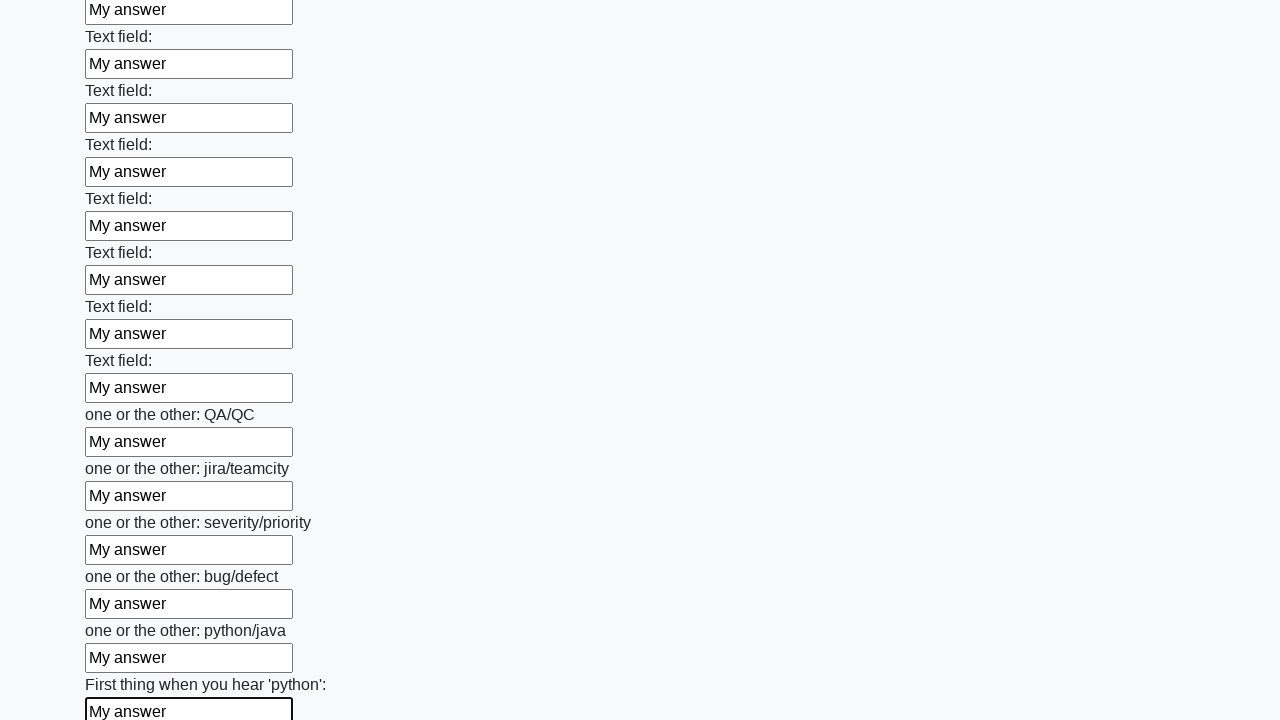

Filled an input field with 'My answer' on input >> nth=93
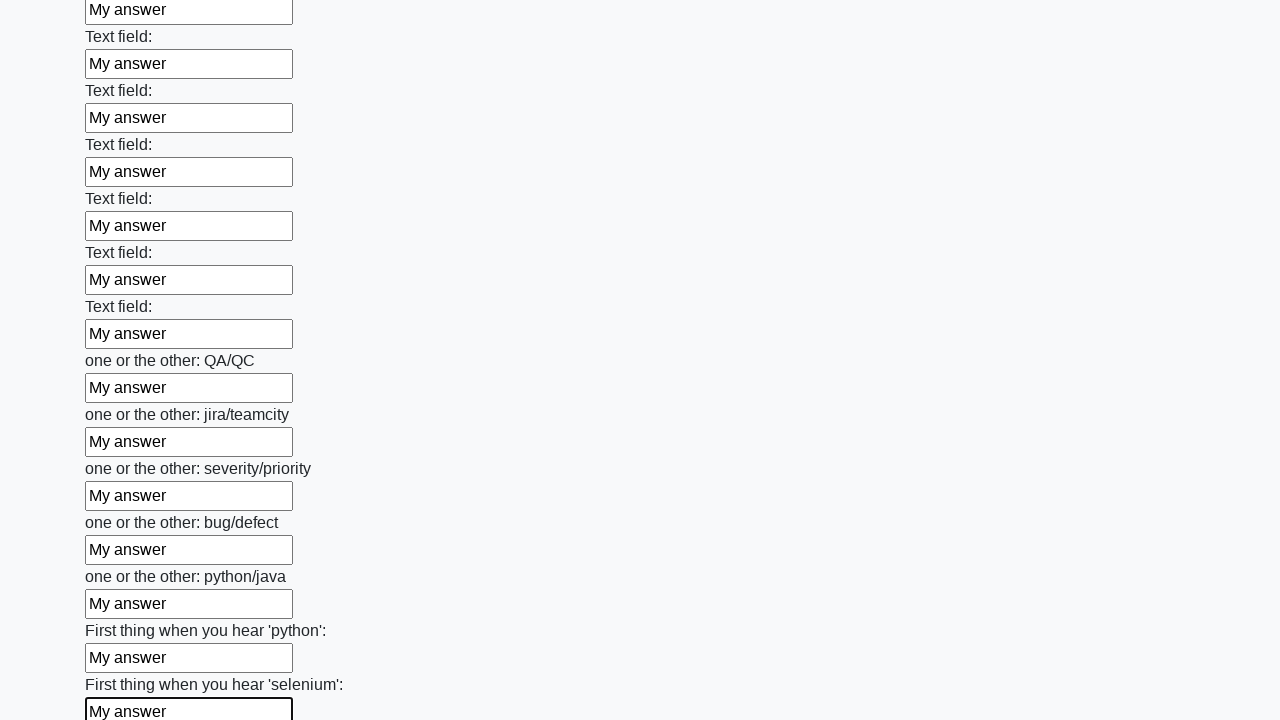

Filled an input field with 'My answer' on input >> nth=94
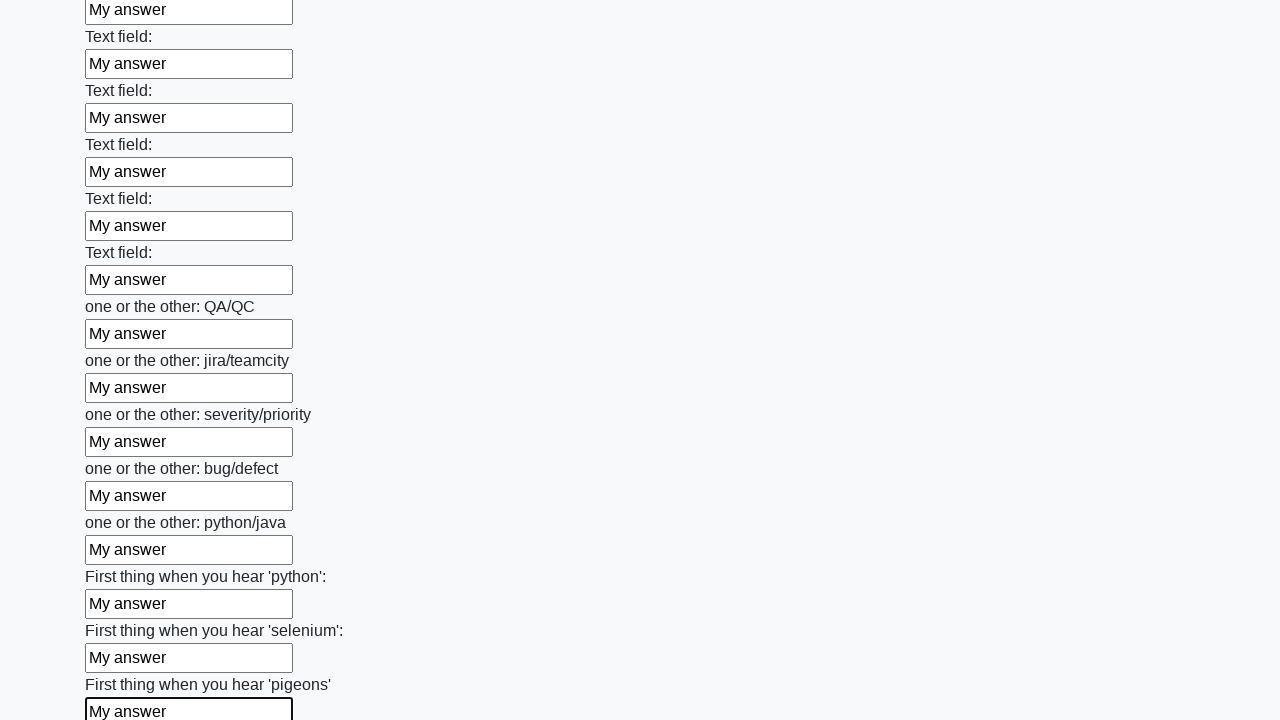

Filled an input field with 'My answer' on input >> nth=95
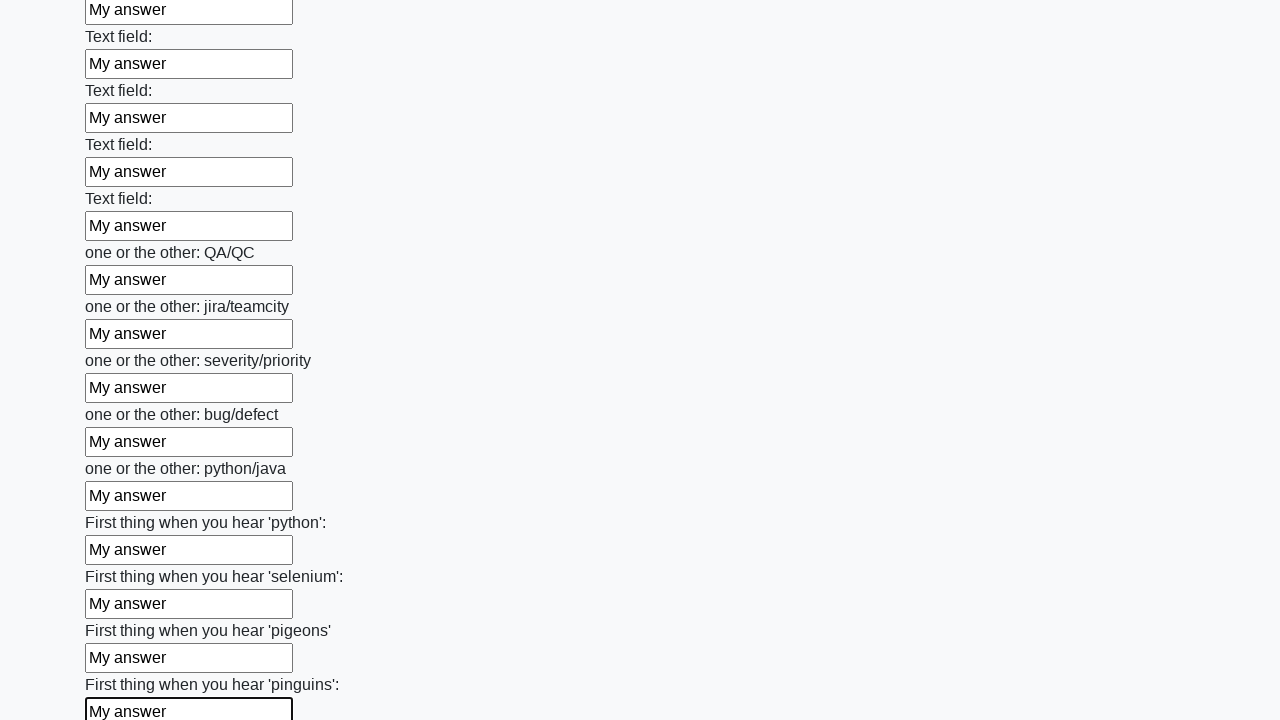

Filled an input field with 'My answer' on input >> nth=96
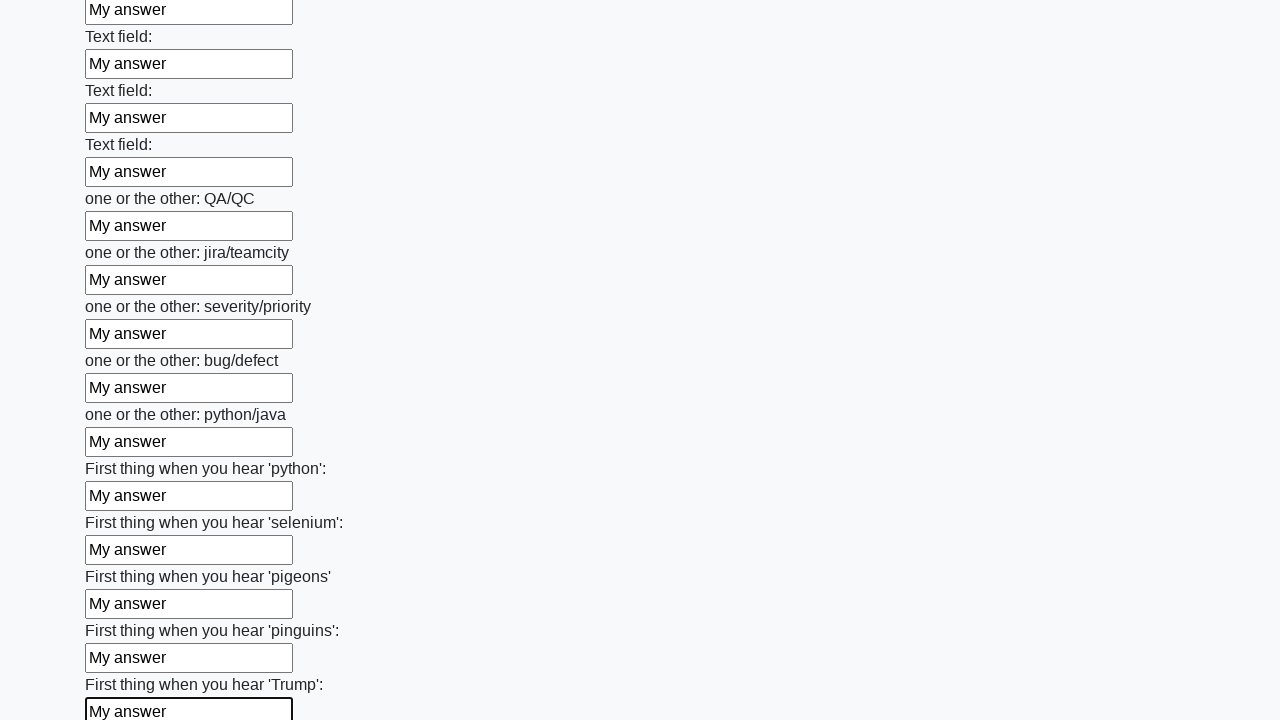

Filled an input field with 'My answer' on input >> nth=97
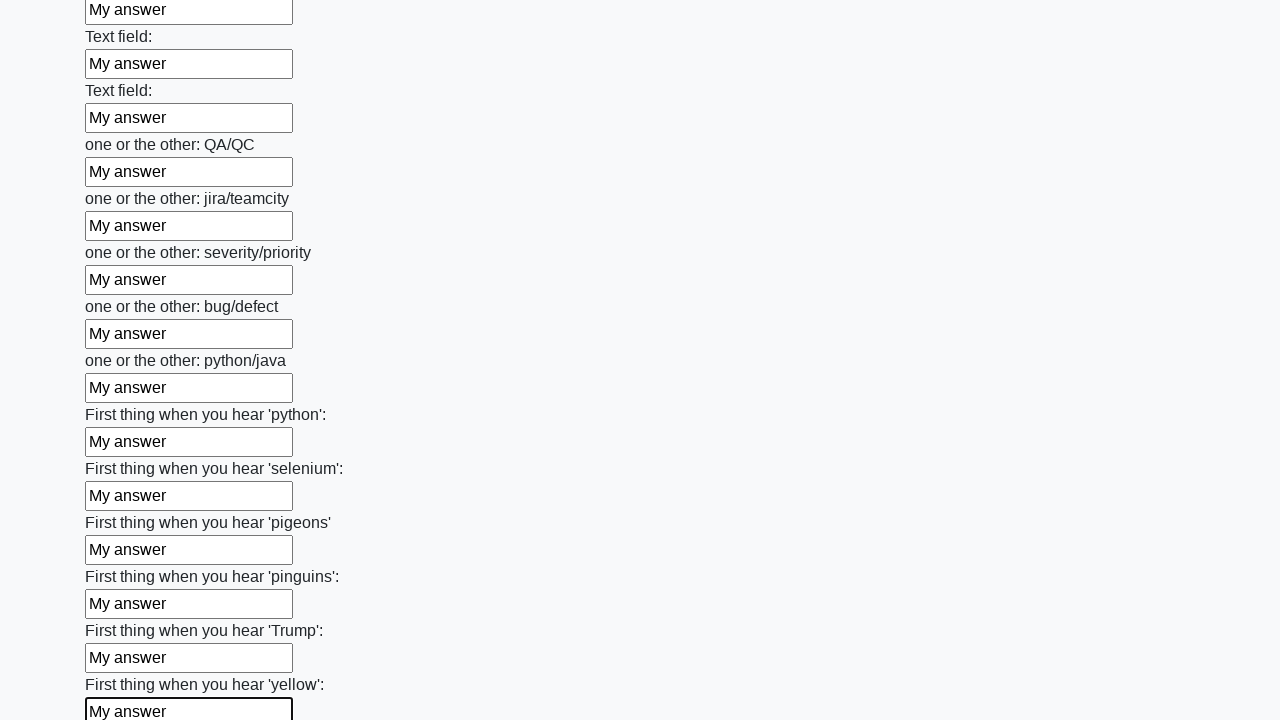

Filled an input field with 'My answer' on input >> nth=98
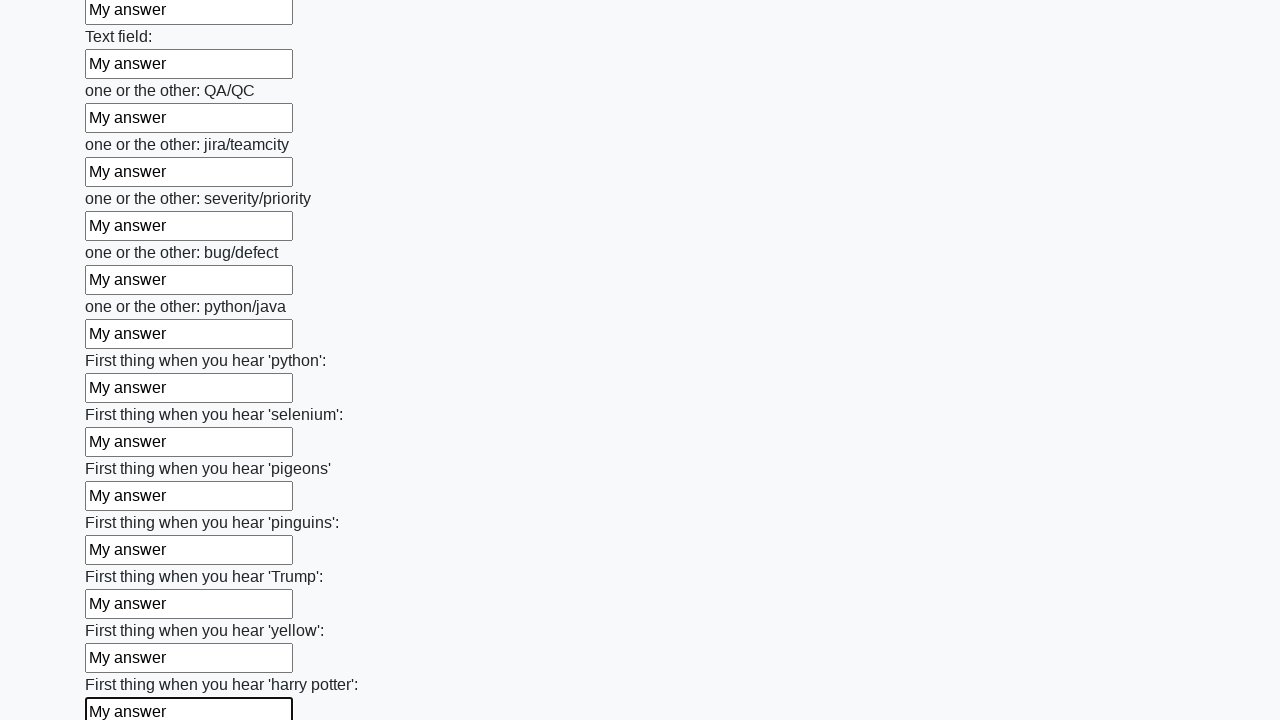

Filled an input field with 'My answer' on input >> nth=99
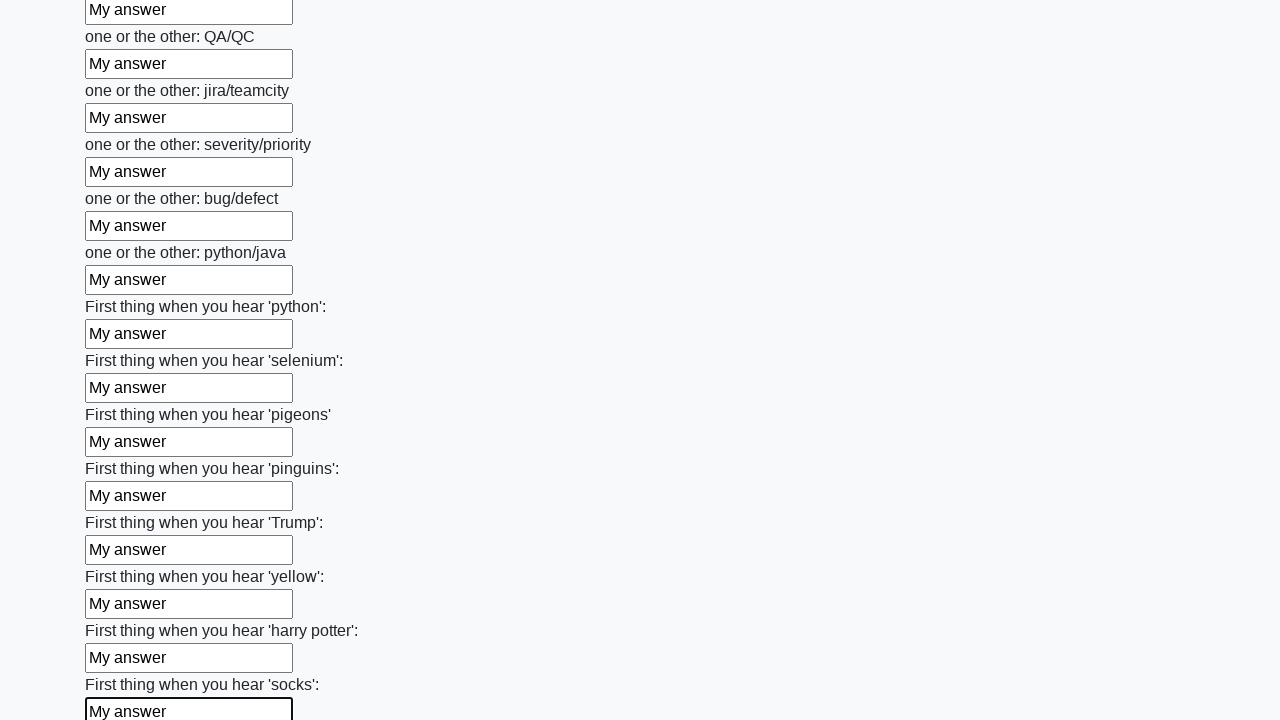

Clicked the submit button to submit the form at (123, 611) on button.btn
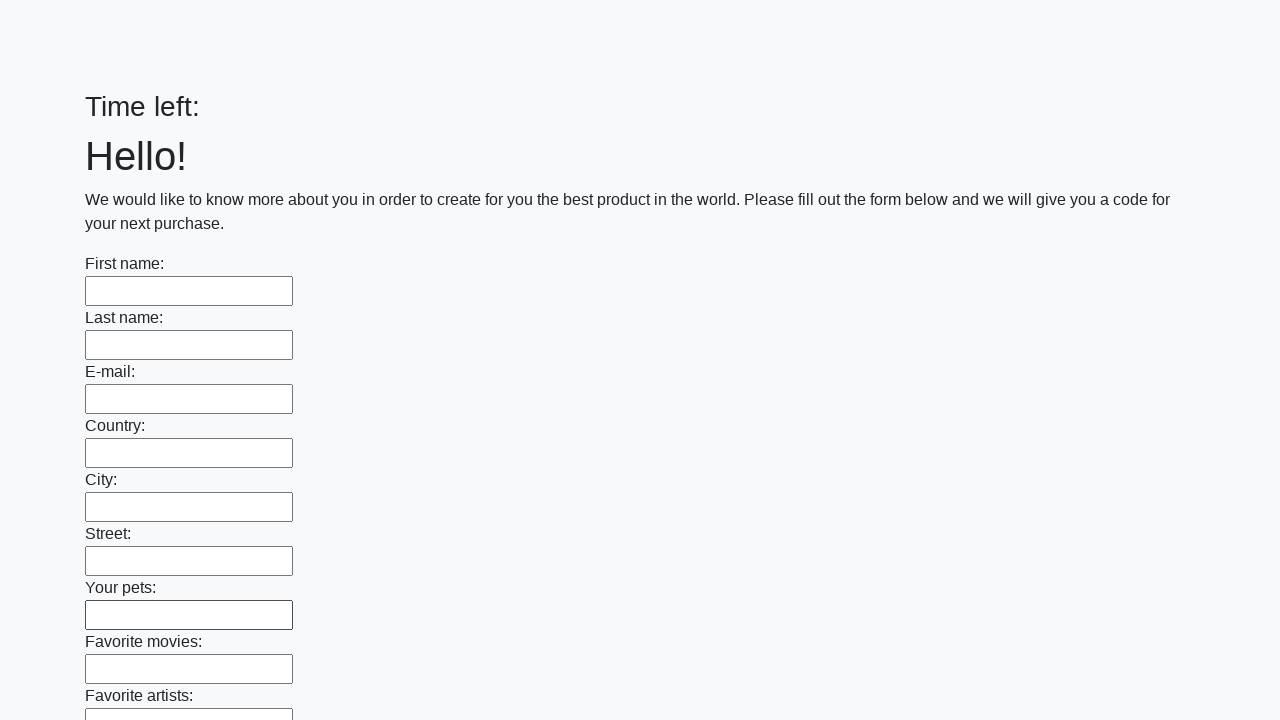

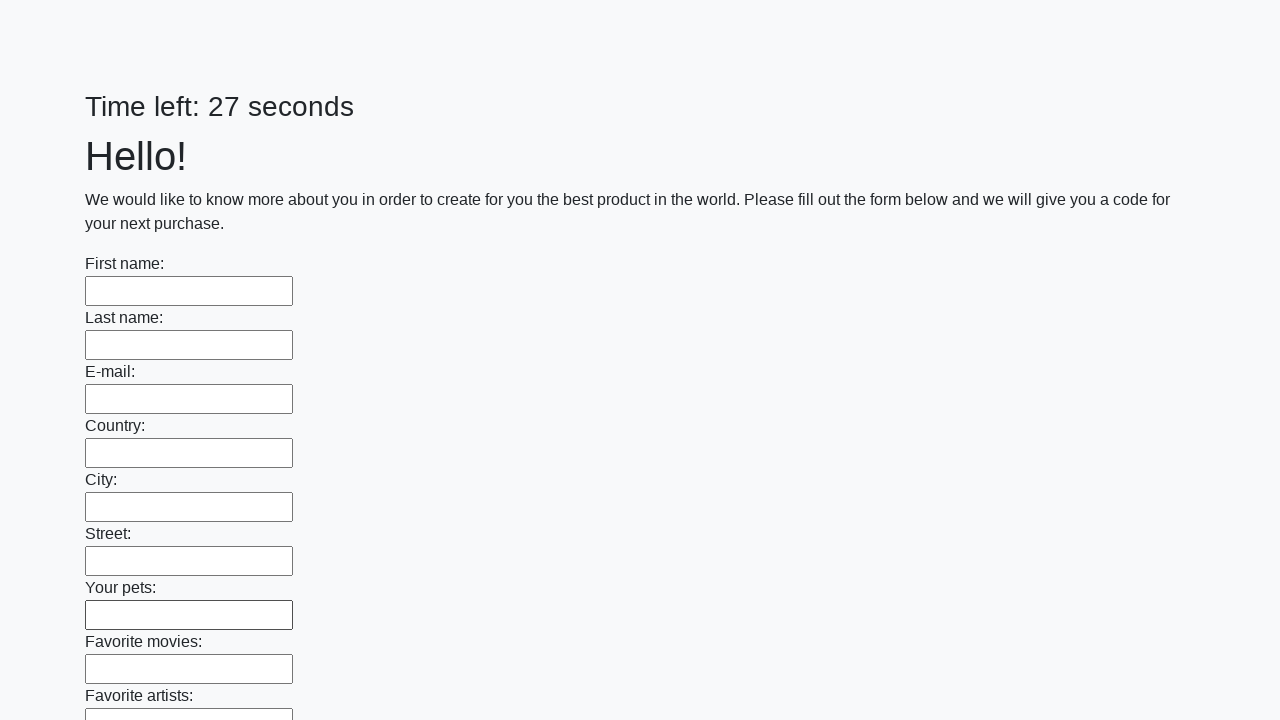